Tests date picker functionality by opening the datepicker, navigating to a specific month/year using previous button, and selecting a specific day

Starting URL: https://testautomationpractice.blogspot.com/

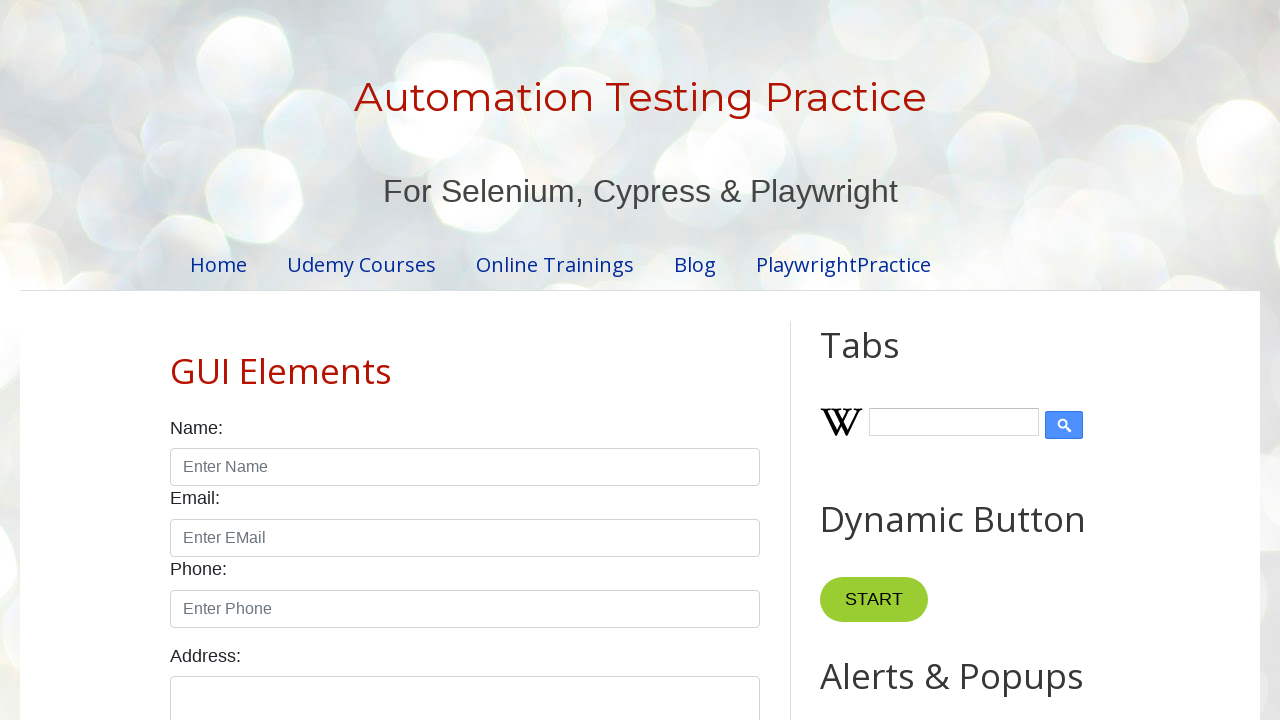

Clicked datepicker to open date selection at (515, 360) on #datepicker
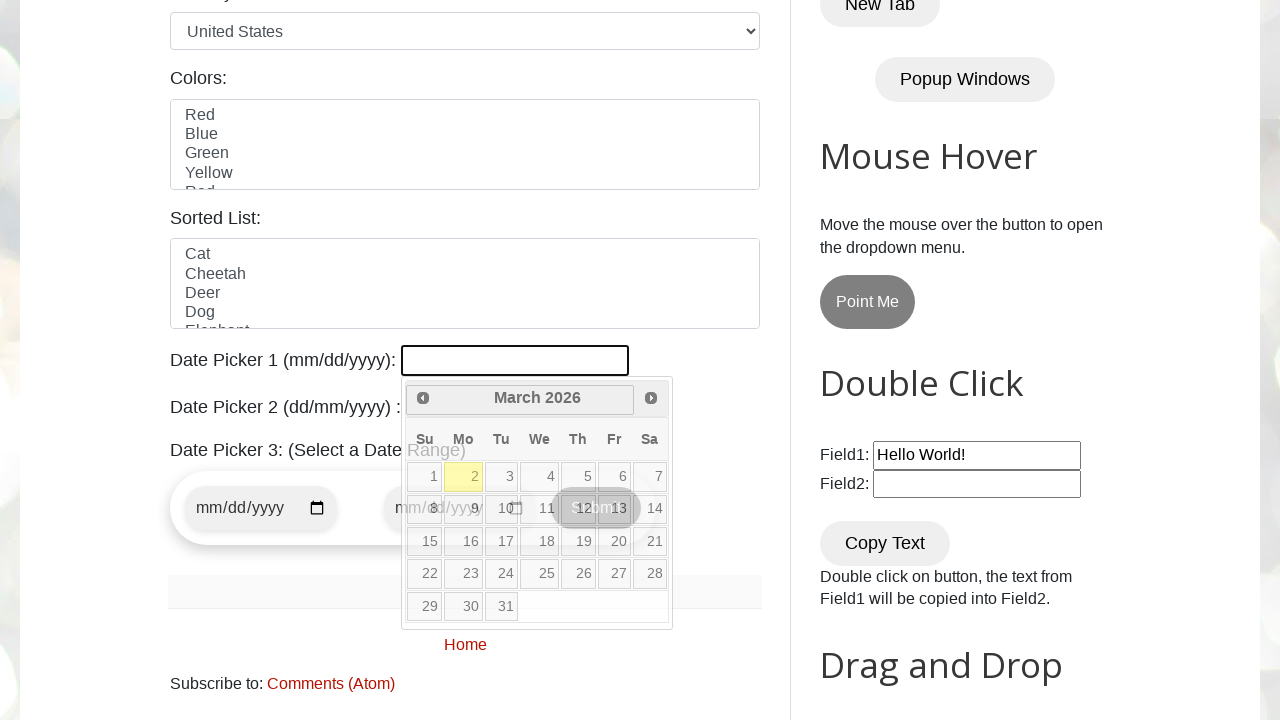

Retrieved current year from datepicker
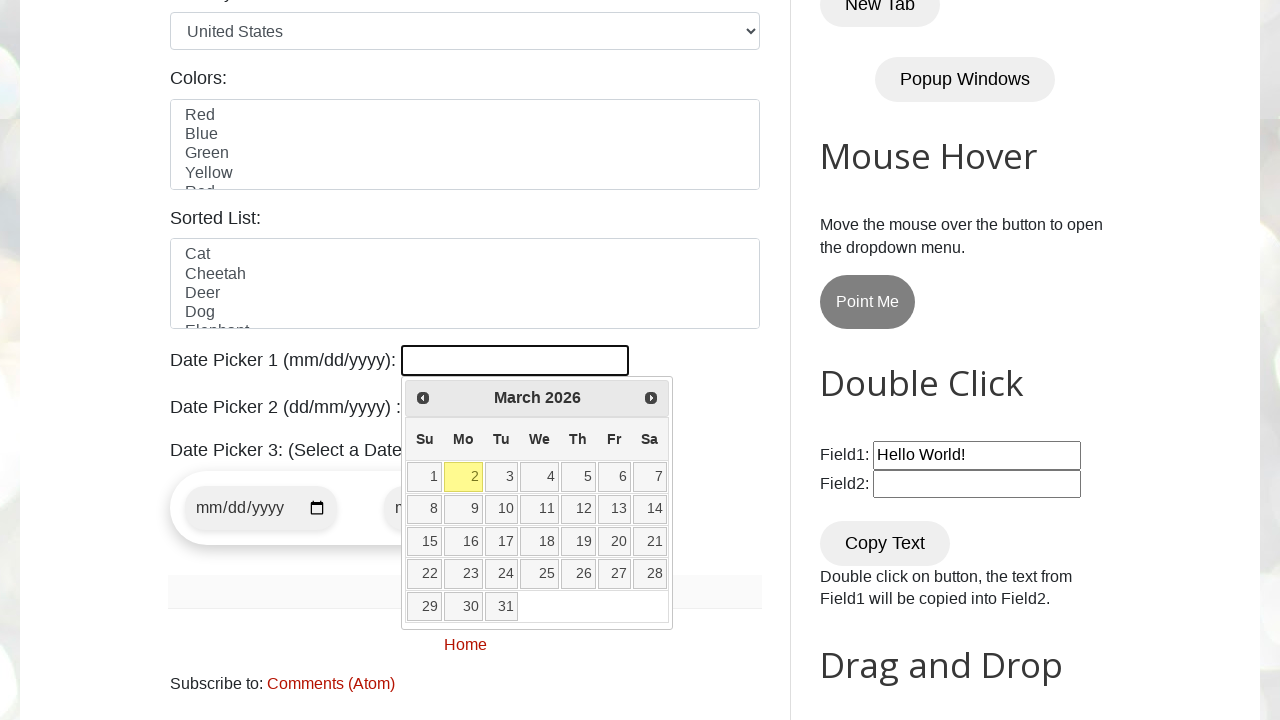

Retrieved current month from datepicker
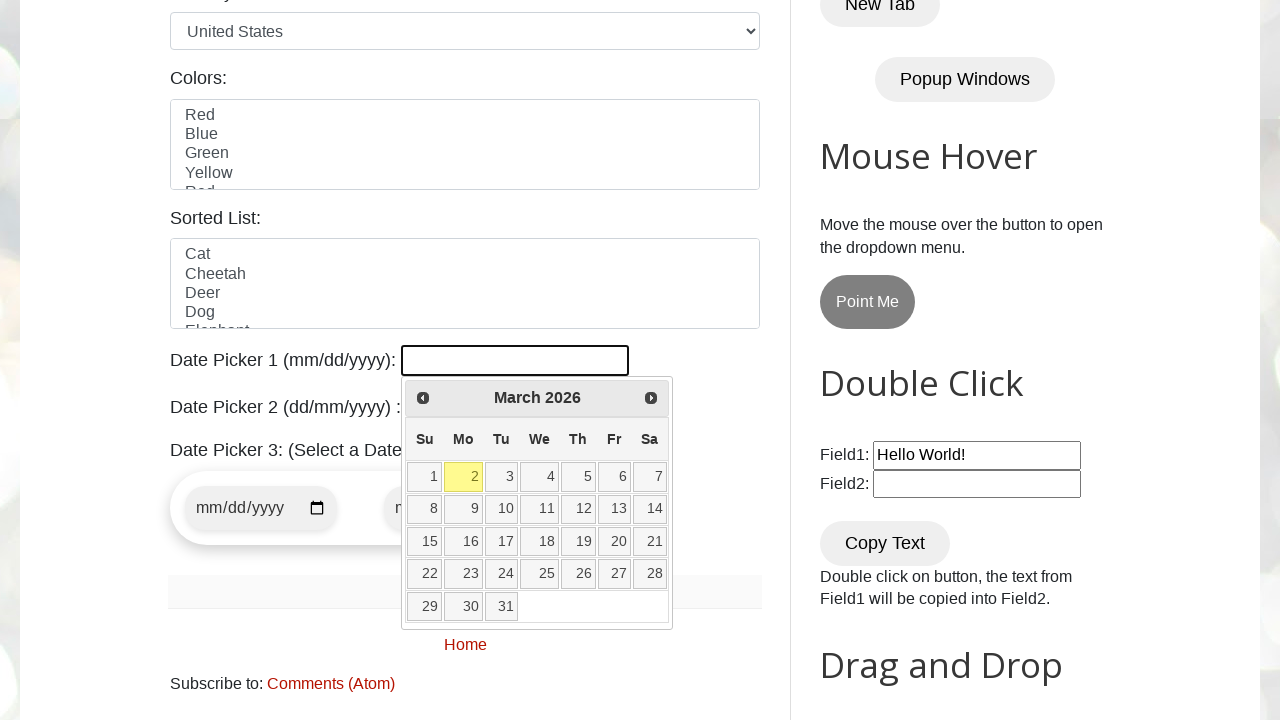

Clicked previous button to navigate backwards (target: May 2023) at (423, 398) on [title="Prev"]
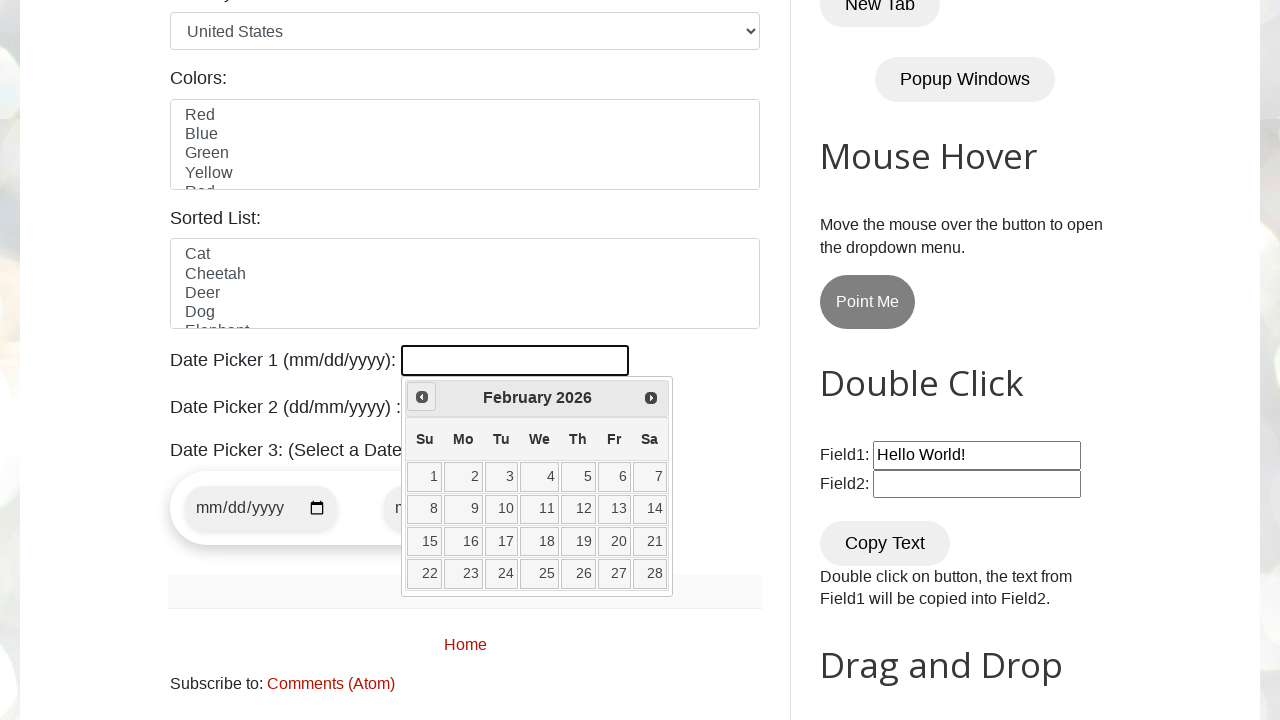

Retrieved current year from datepicker
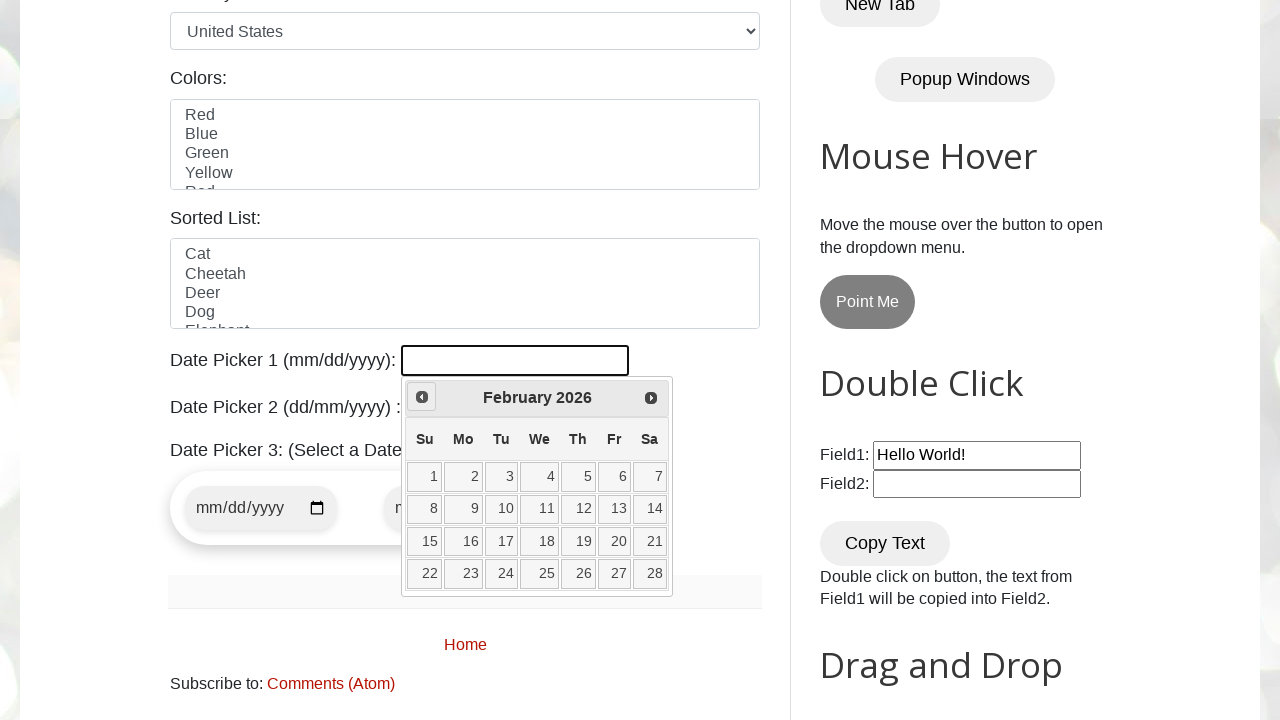

Retrieved current month from datepicker
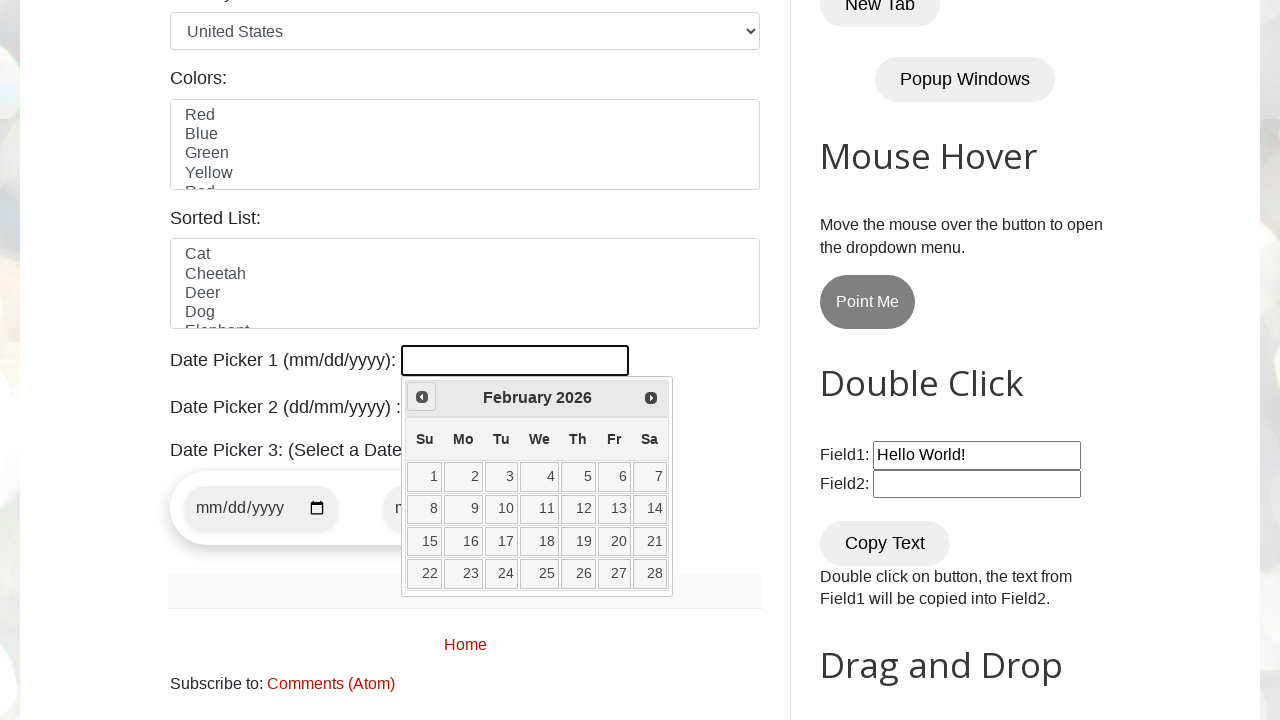

Clicked previous button to navigate backwards (target: May 2023) at (422, 397) on [title="Prev"]
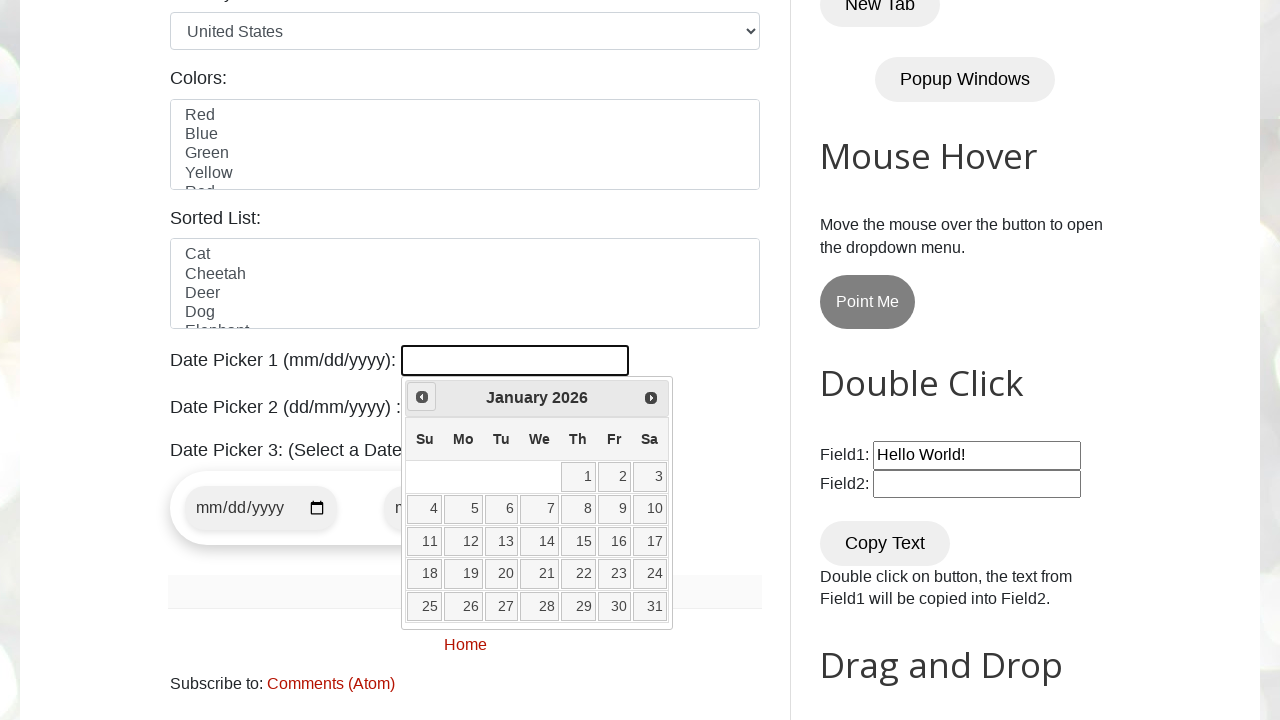

Retrieved current year from datepicker
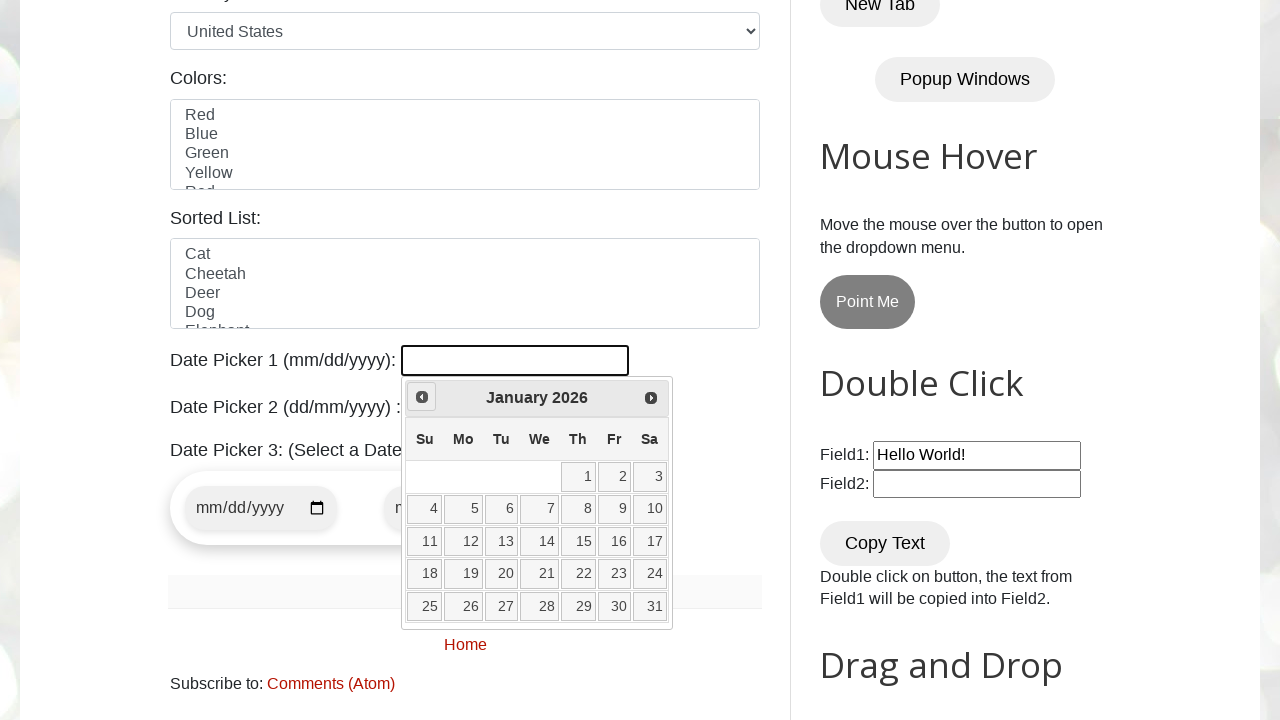

Retrieved current month from datepicker
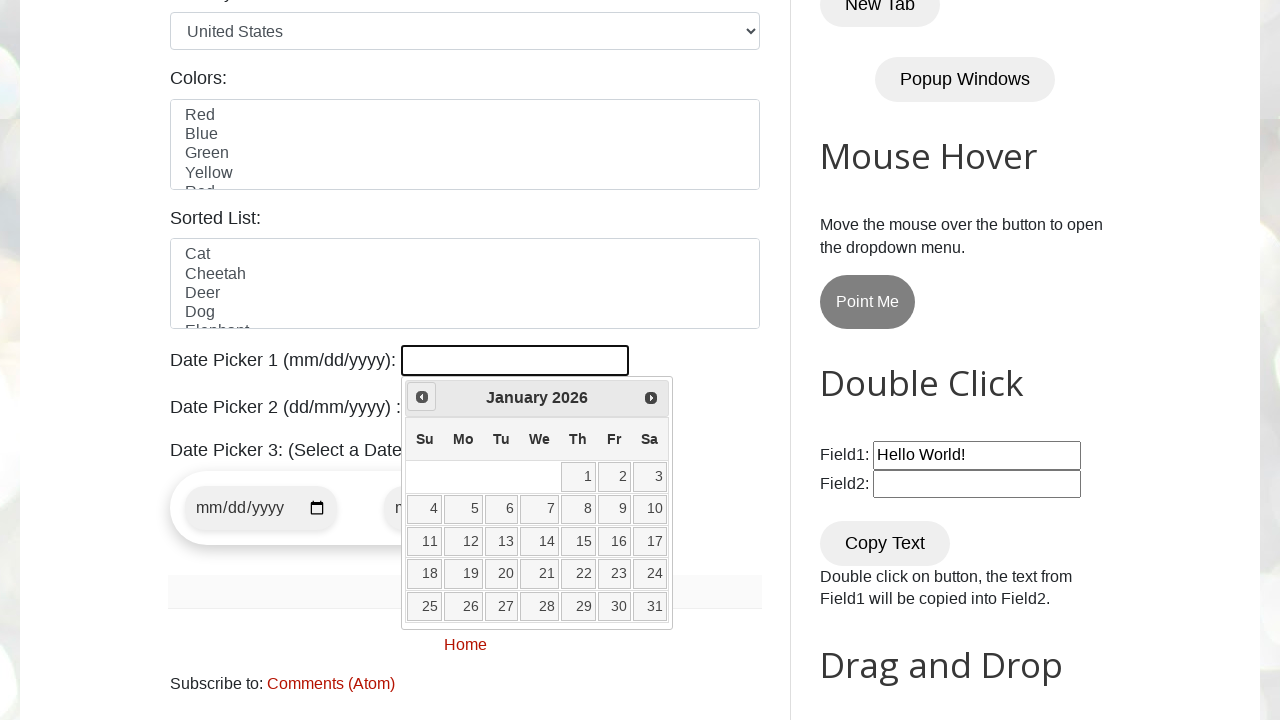

Clicked previous button to navigate backwards (target: May 2023) at (422, 397) on [title="Prev"]
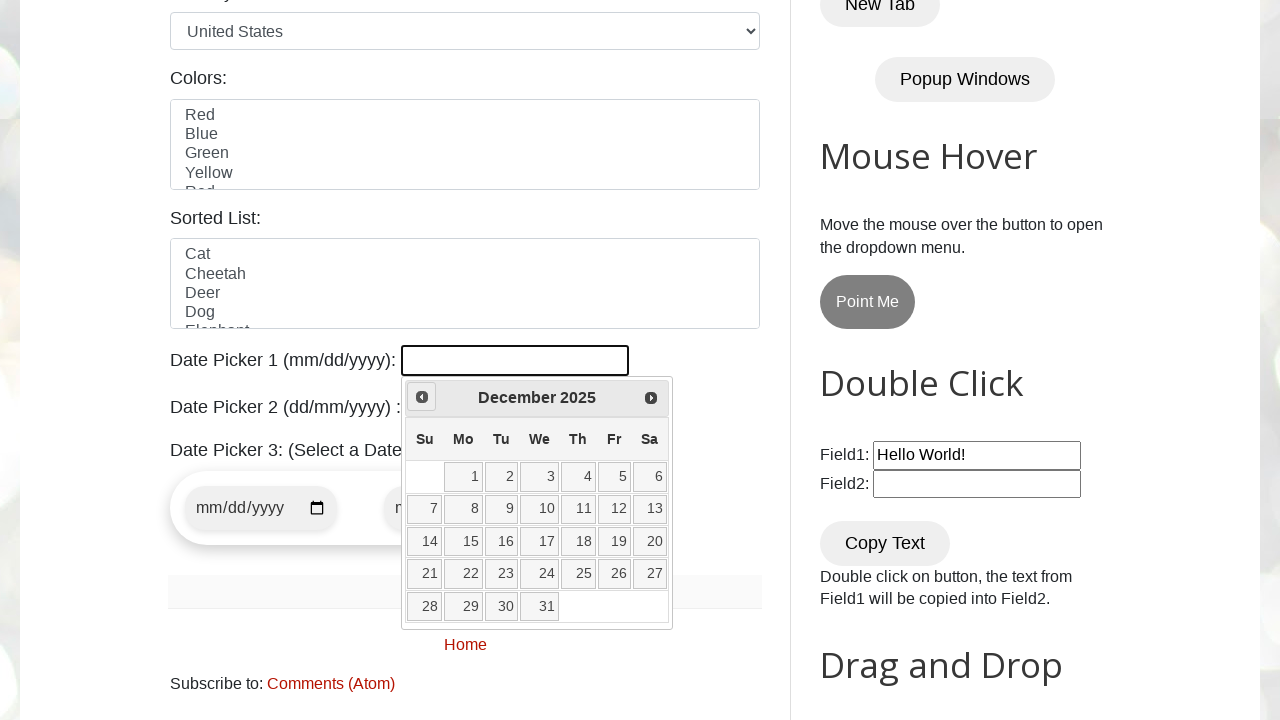

Retrieved current year from datepicker
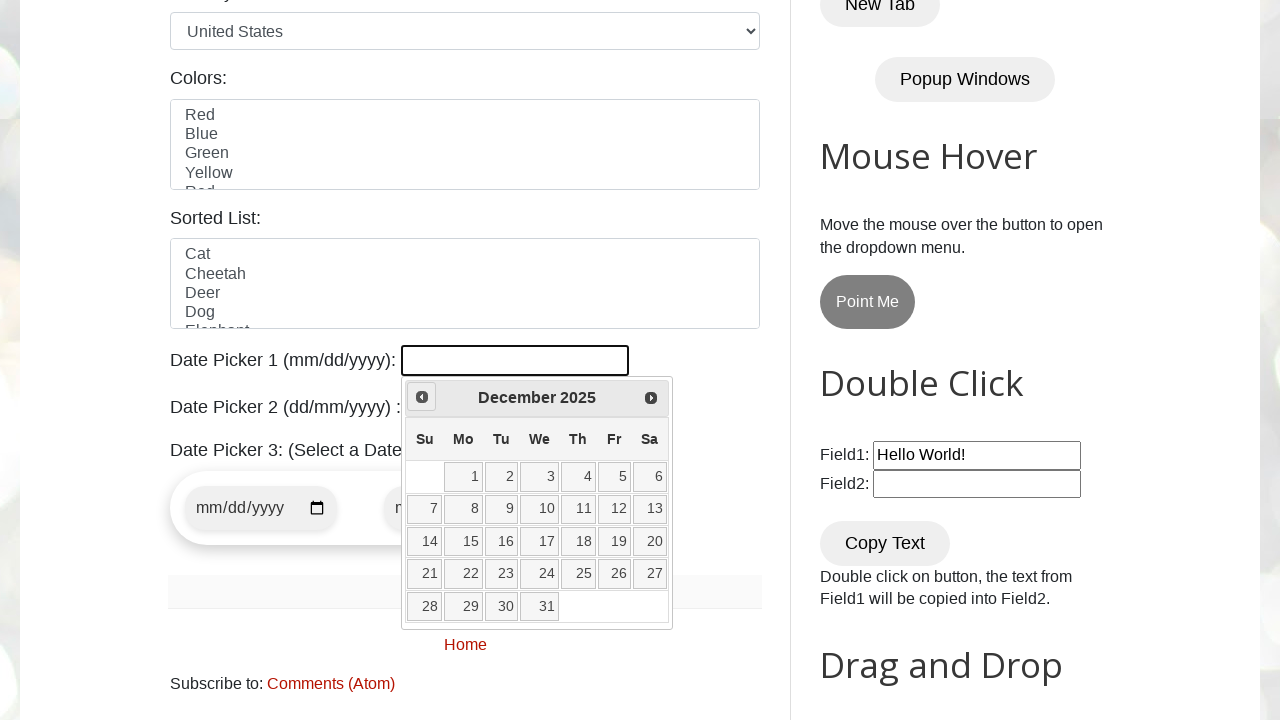

Retrieved current month from datepicker
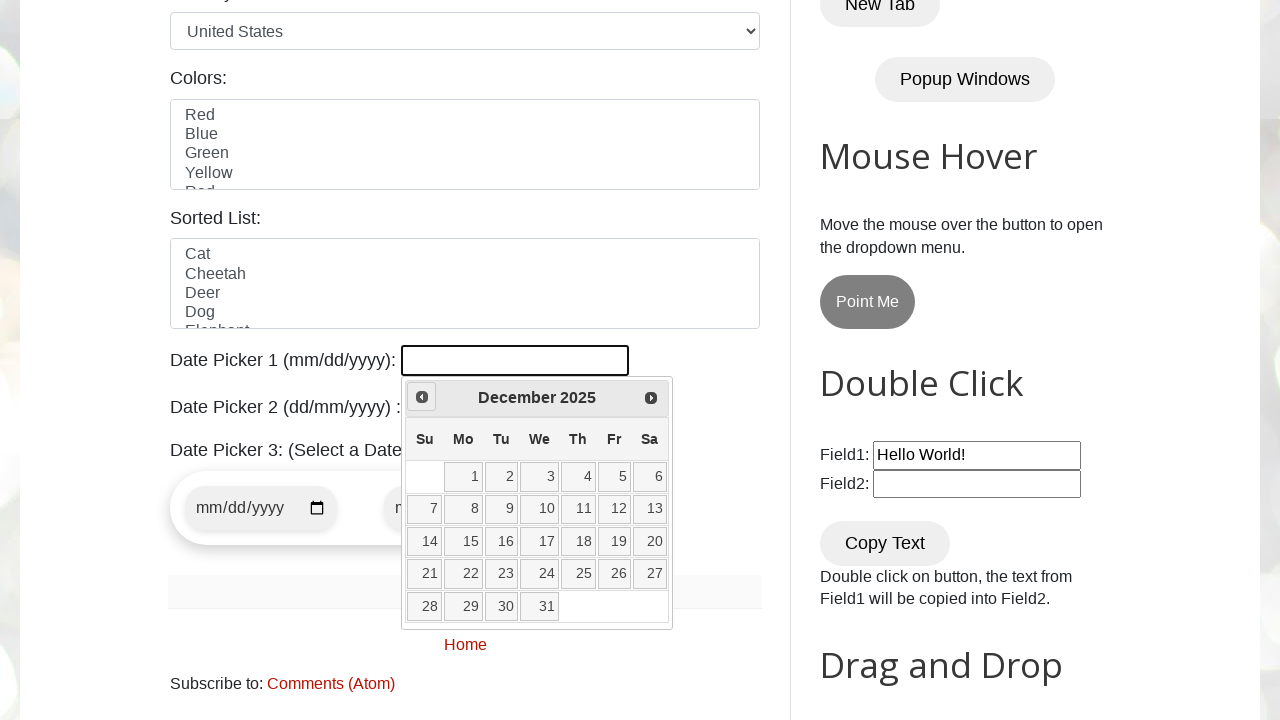

Clicked previous button to navigate backwards (target: May 2023) at (422, 397) on [title="Prev"]
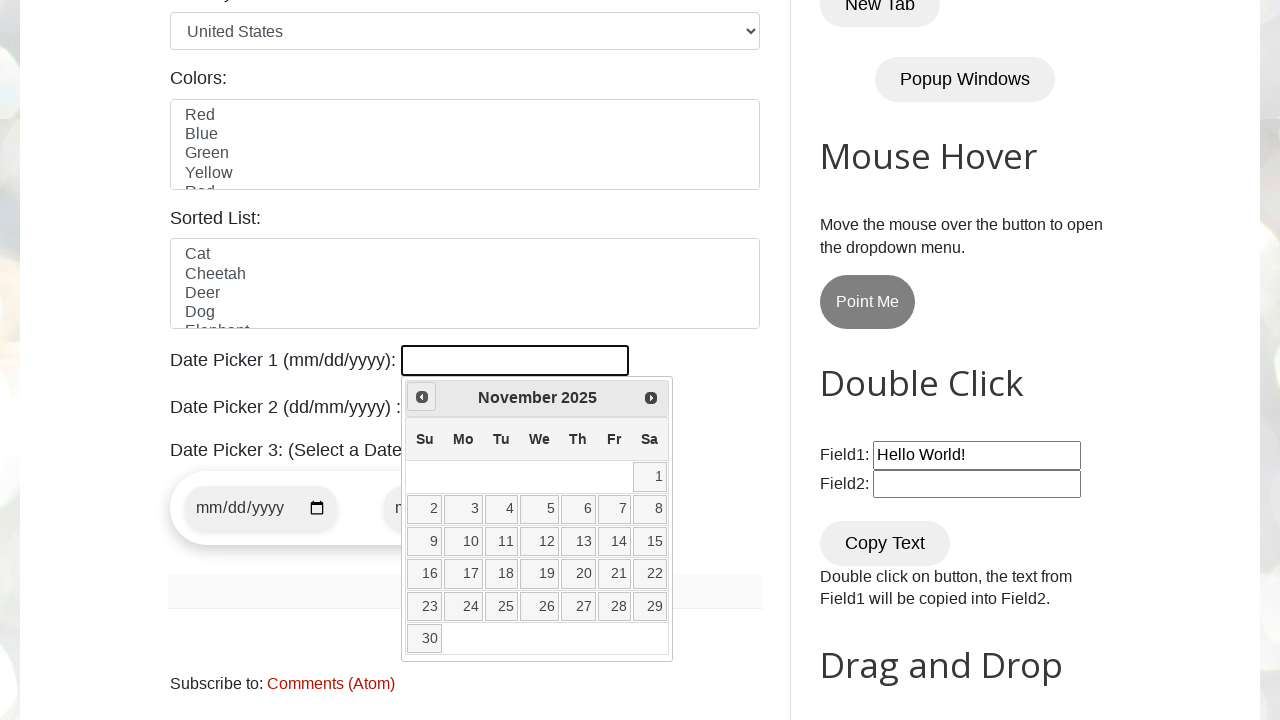

Retrieved current year from datepicker
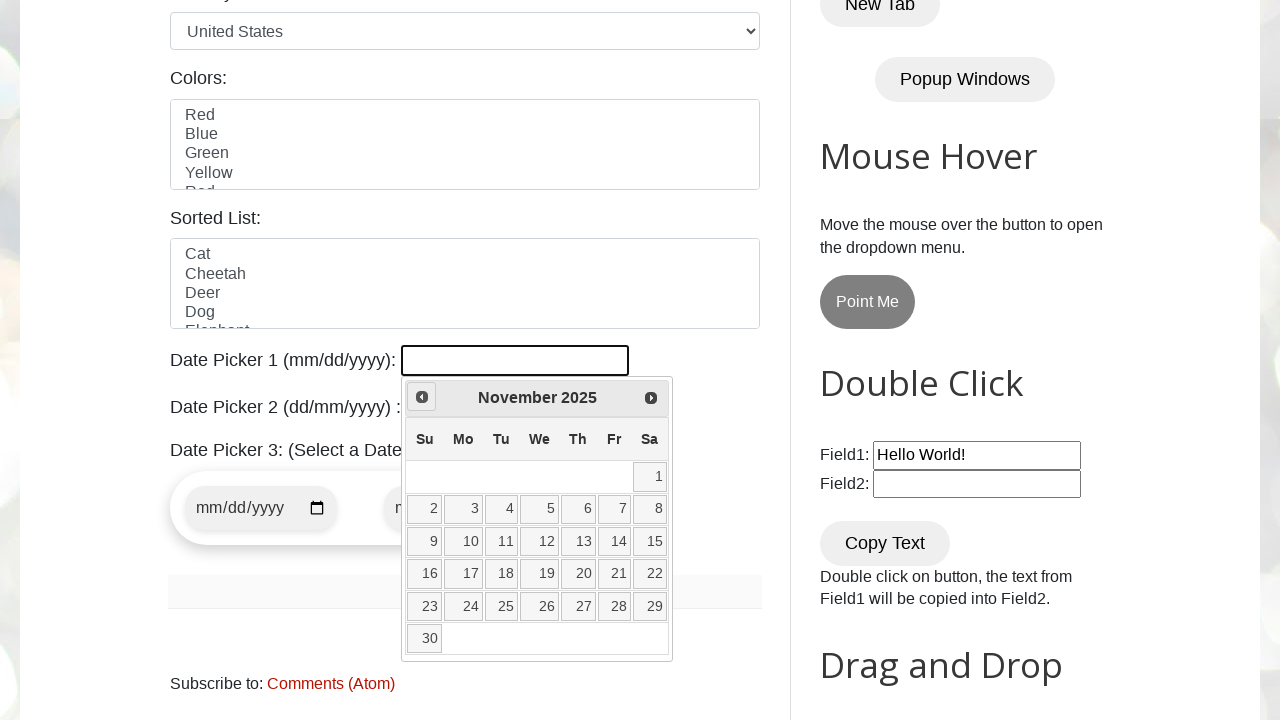

Retrieved current month from datepicker
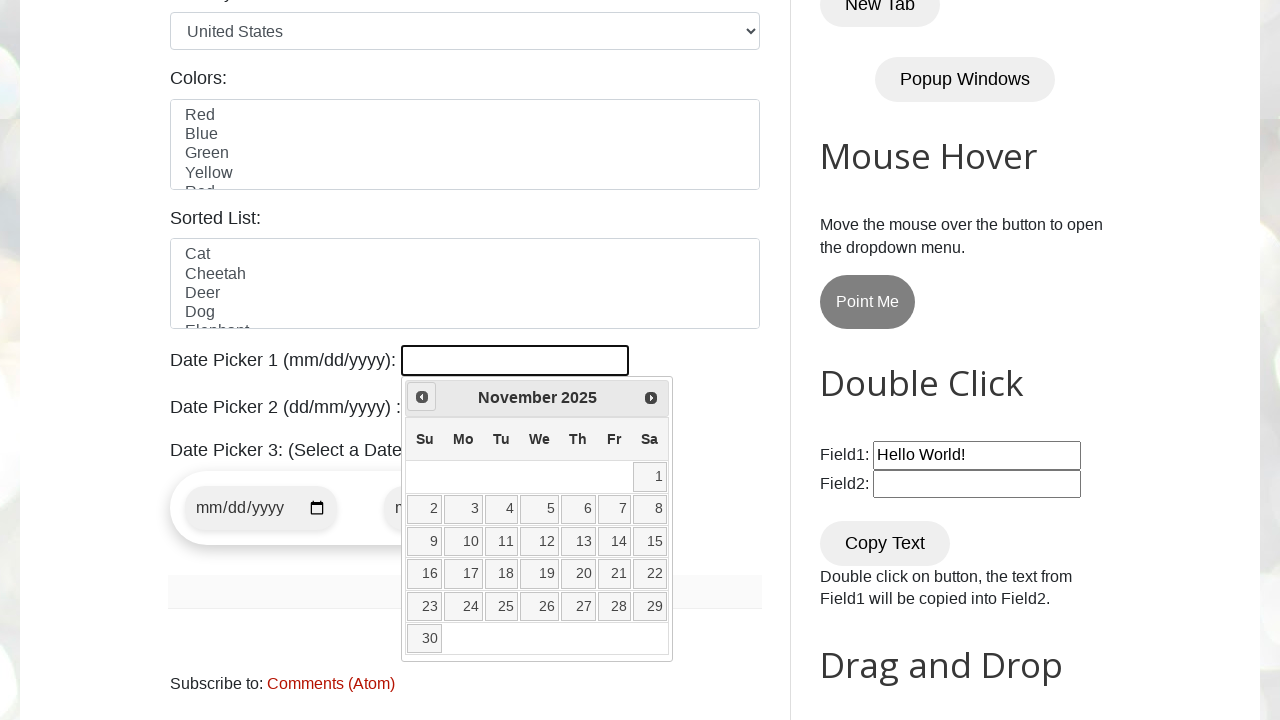

Clicked previous button to navigate backwards (target: May 2023) at (422, 397) on [title="Prev"]
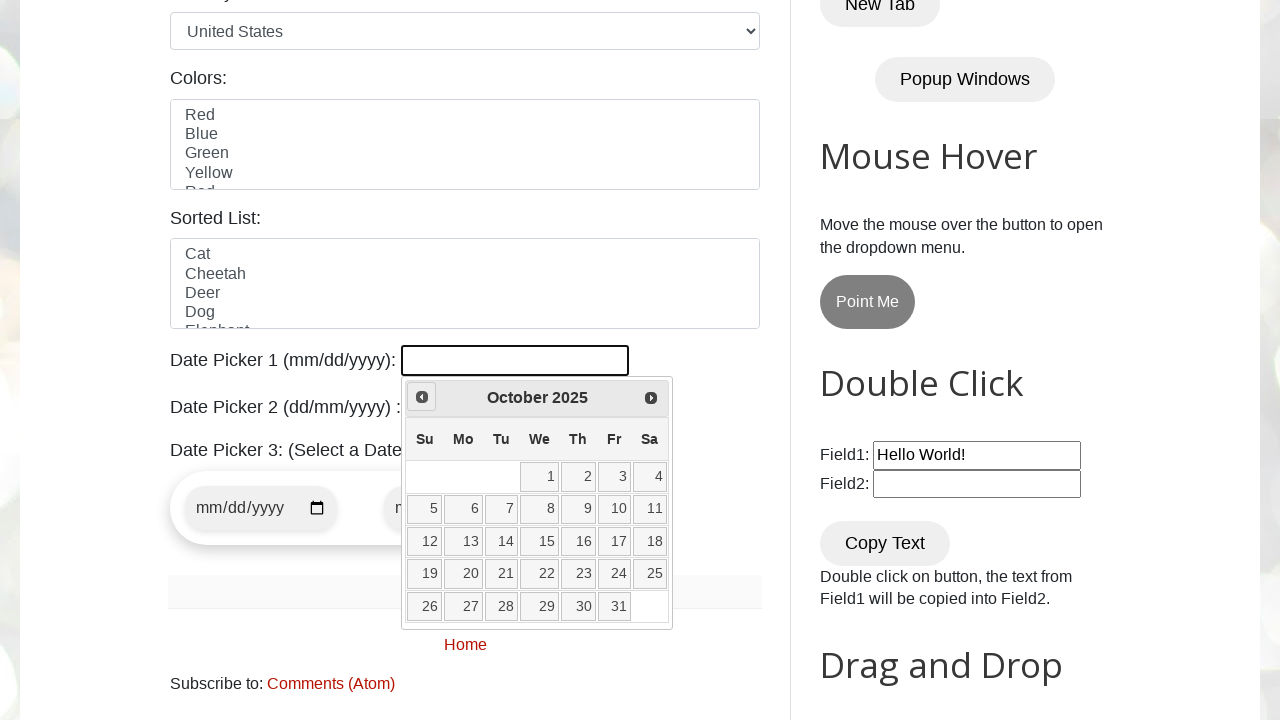

Retrieved current year from datepicker
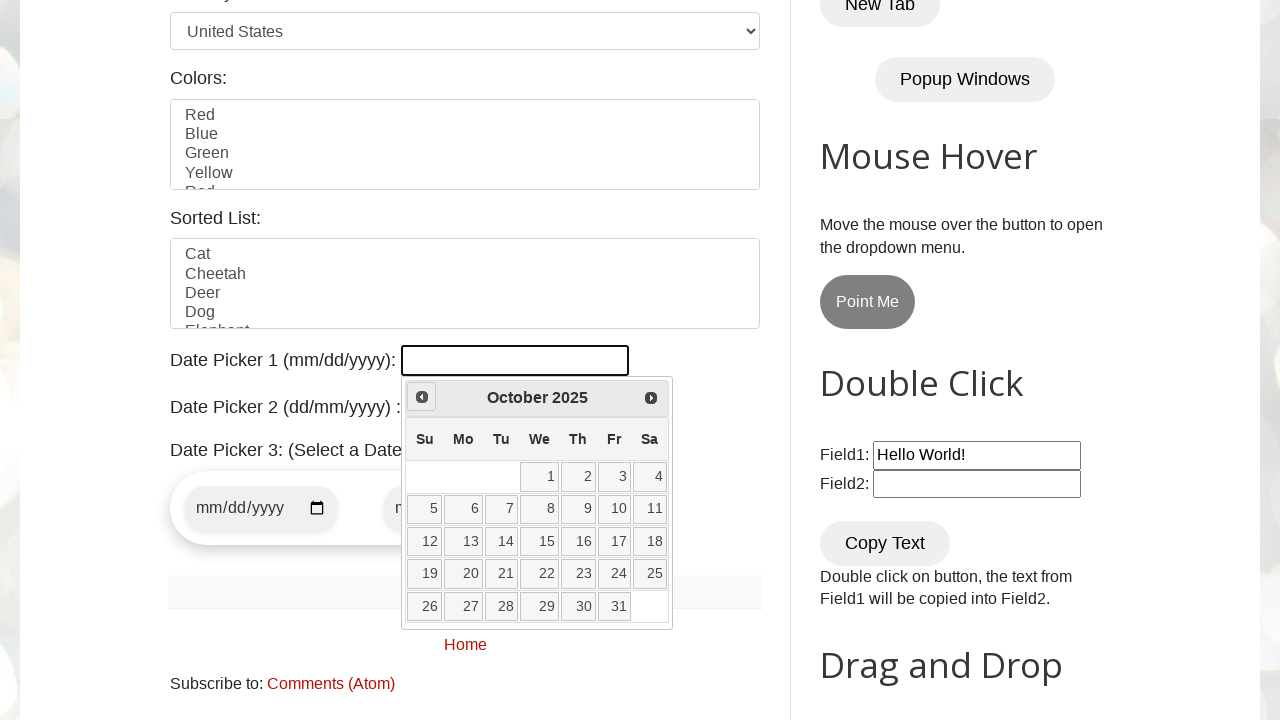

Retrieved current month from datepicker
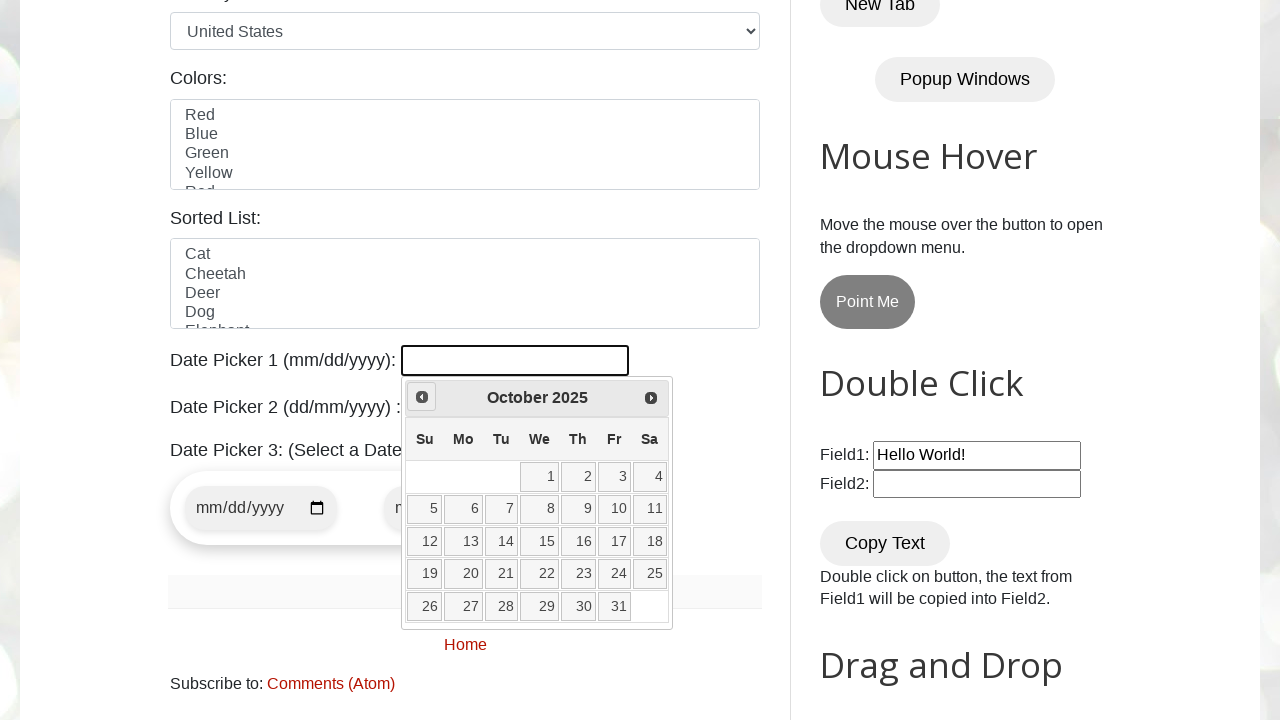

Clicked previous button to navigate backwards (target: May 2023) at (422, 397) on [title="Prev"]
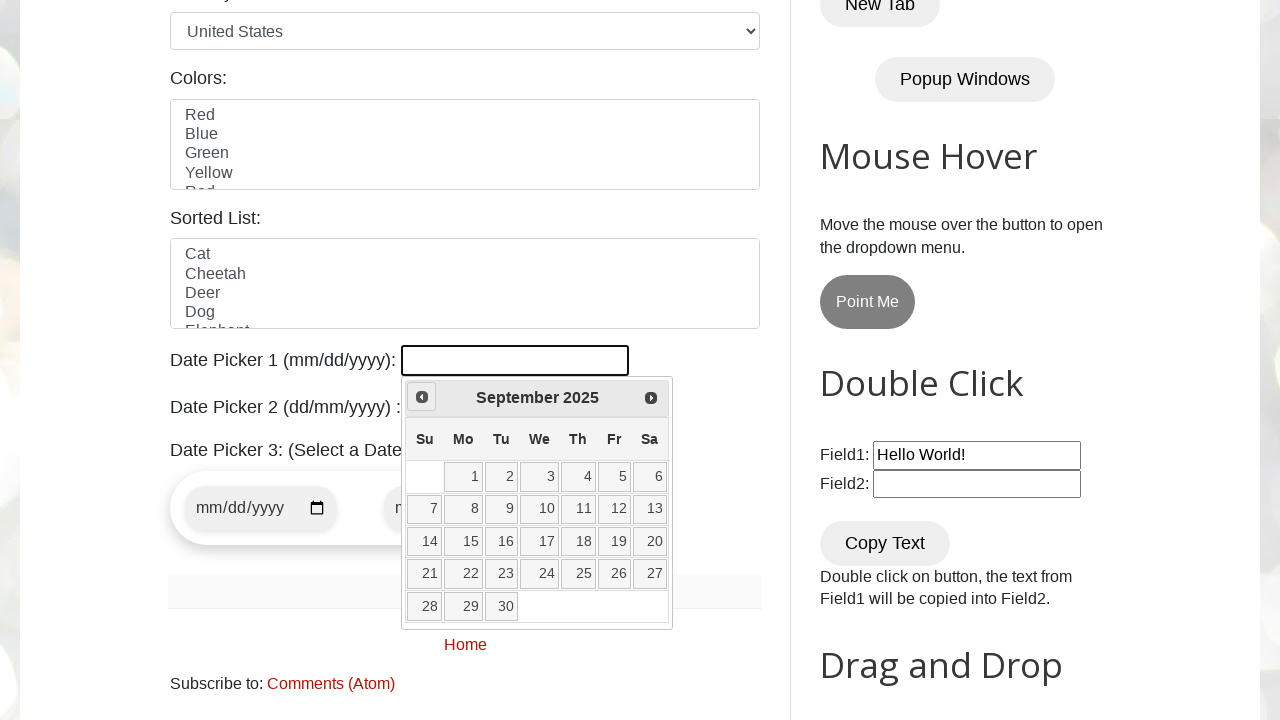

Retrieved current year from datepicker
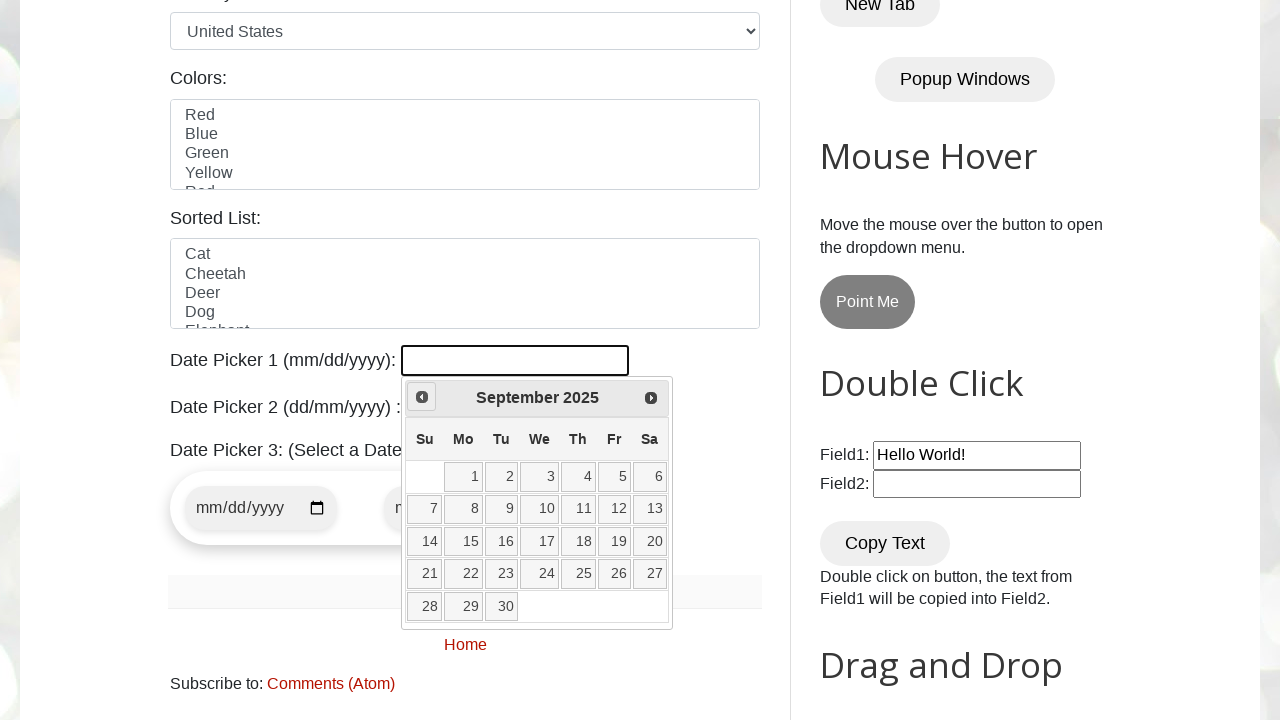

Retrieved current month from datepicker
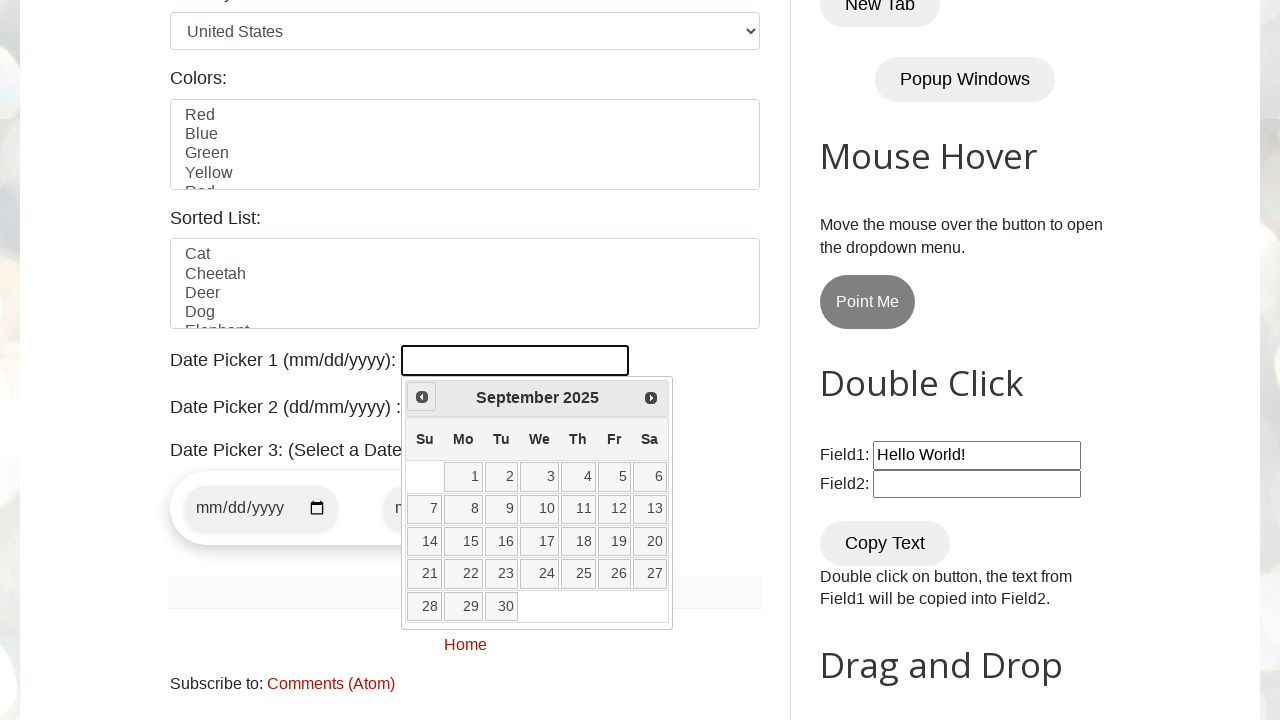

Clicked previous button to navigate backwards (target: May 2023) at (422, 397) on [title="Prev"]
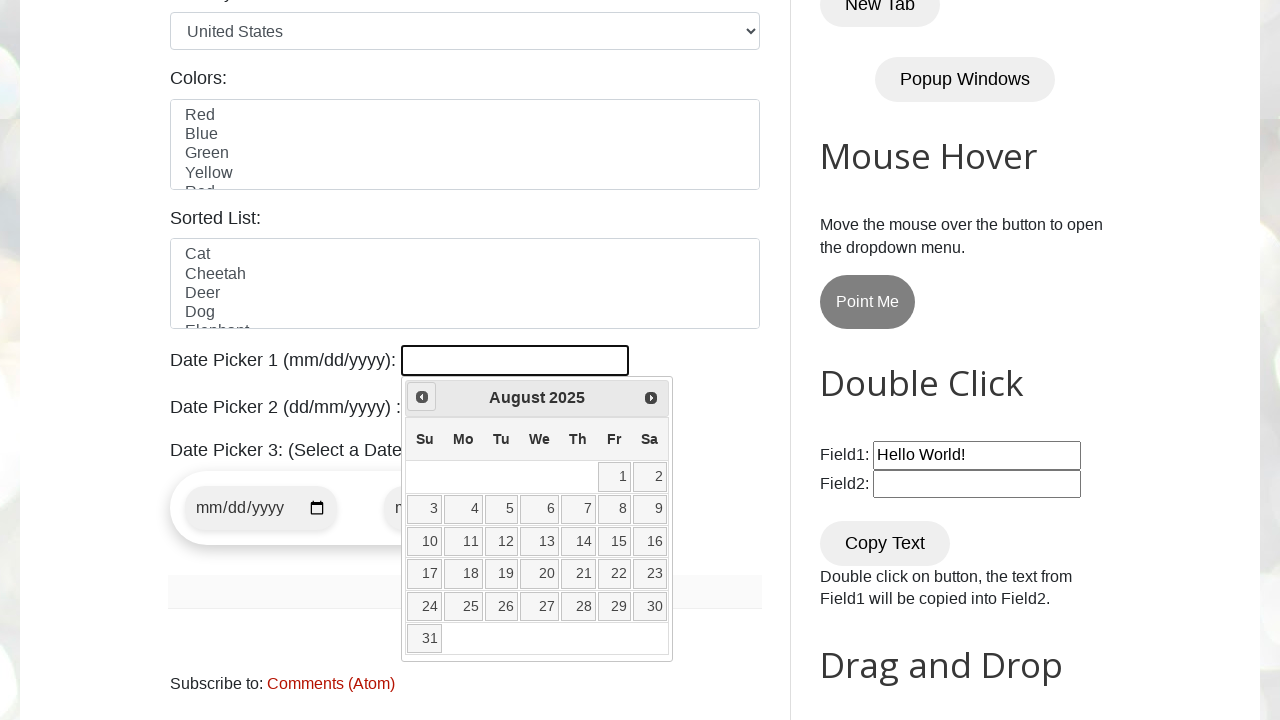

Retrieved current year from datepicker
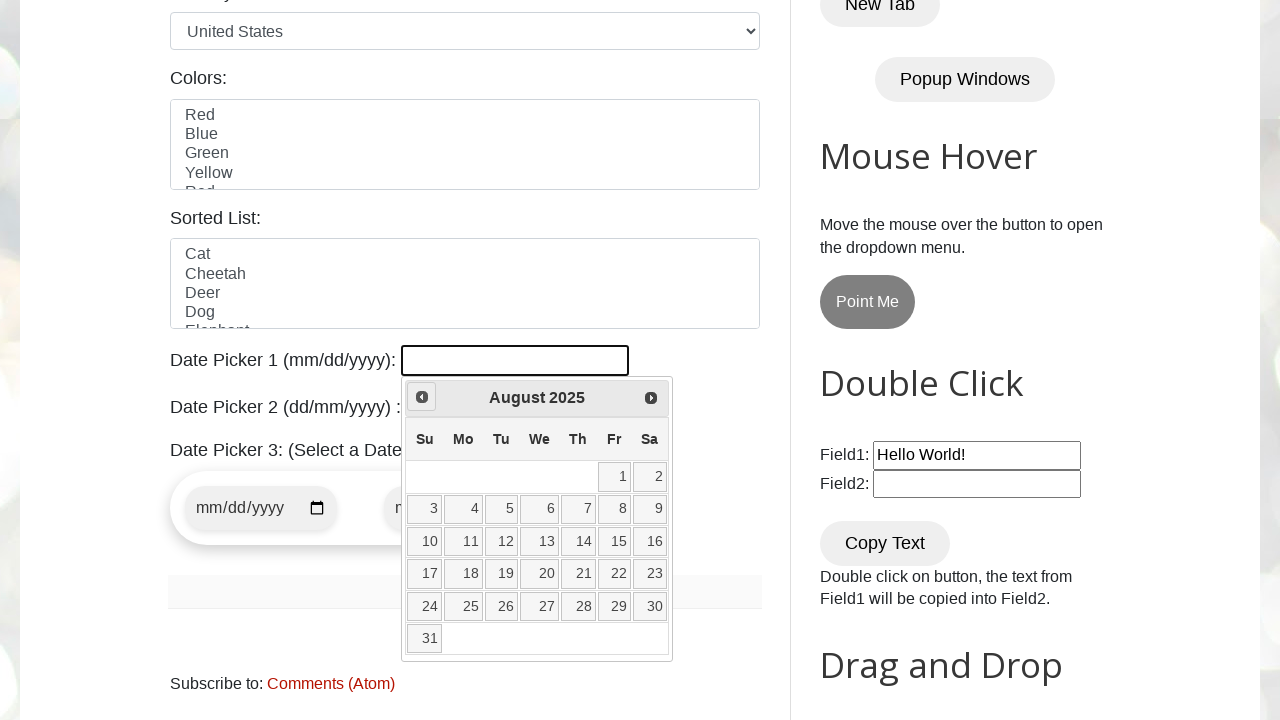

Retrieved current month from datepicker
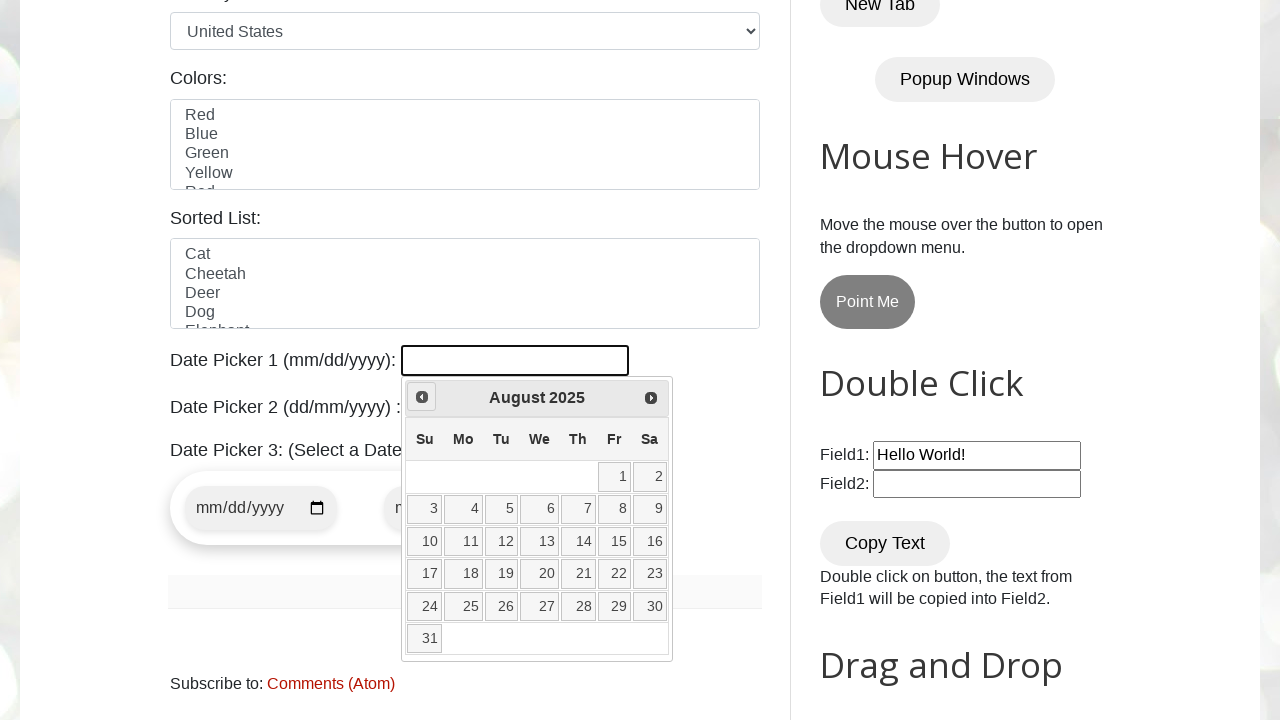

Clicked previous button to navigate backwards (target: May 2023) at (422, 397) on [title="Prev"]
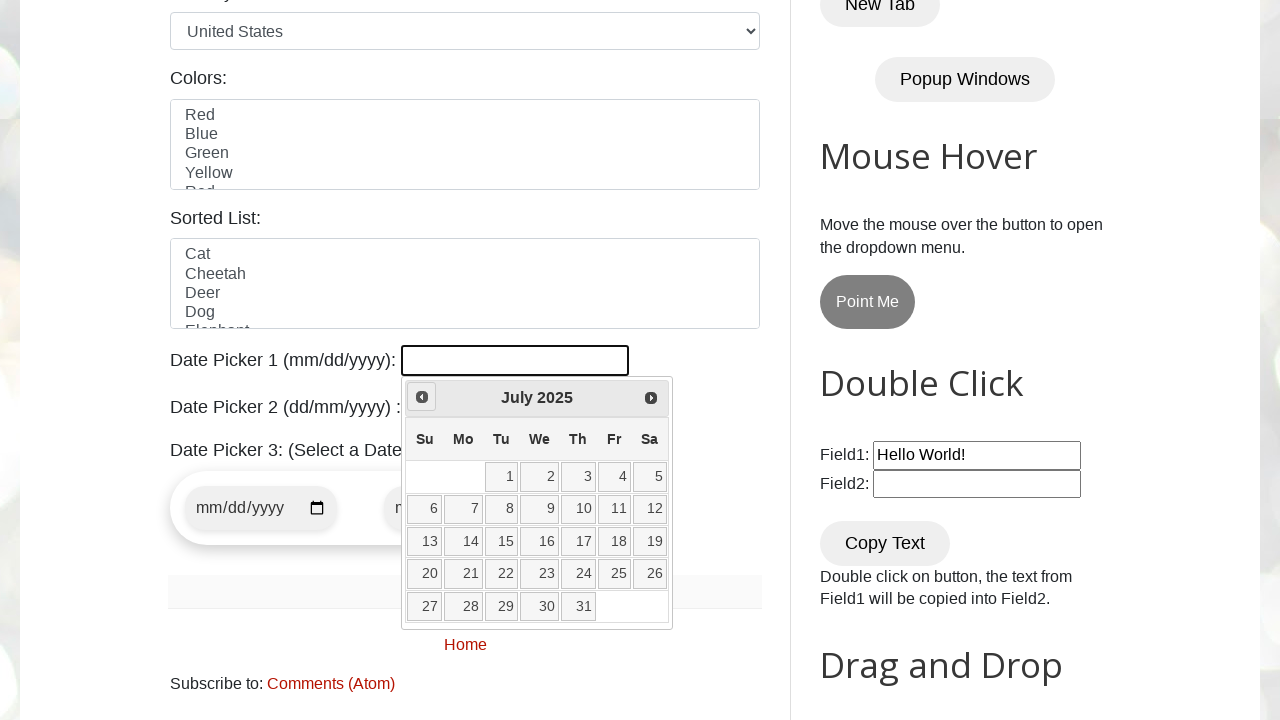

Retrieved current year from datepicker
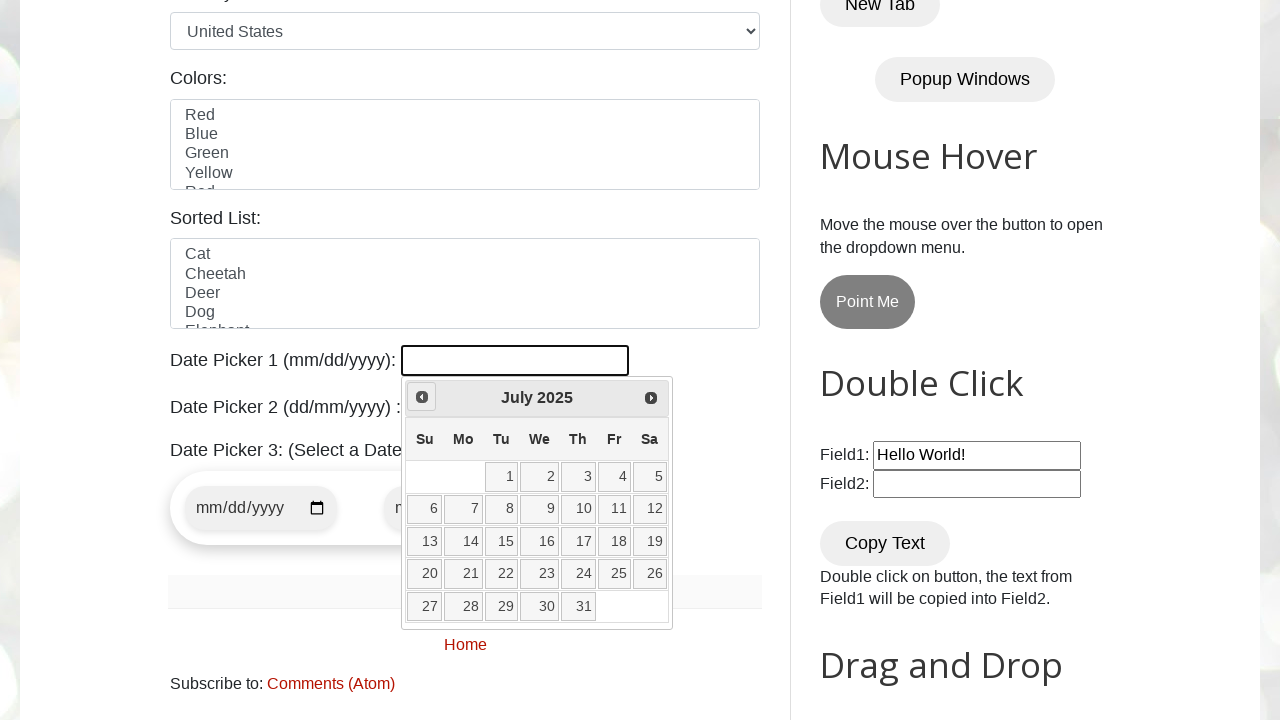

Retrieved current month from datepicker
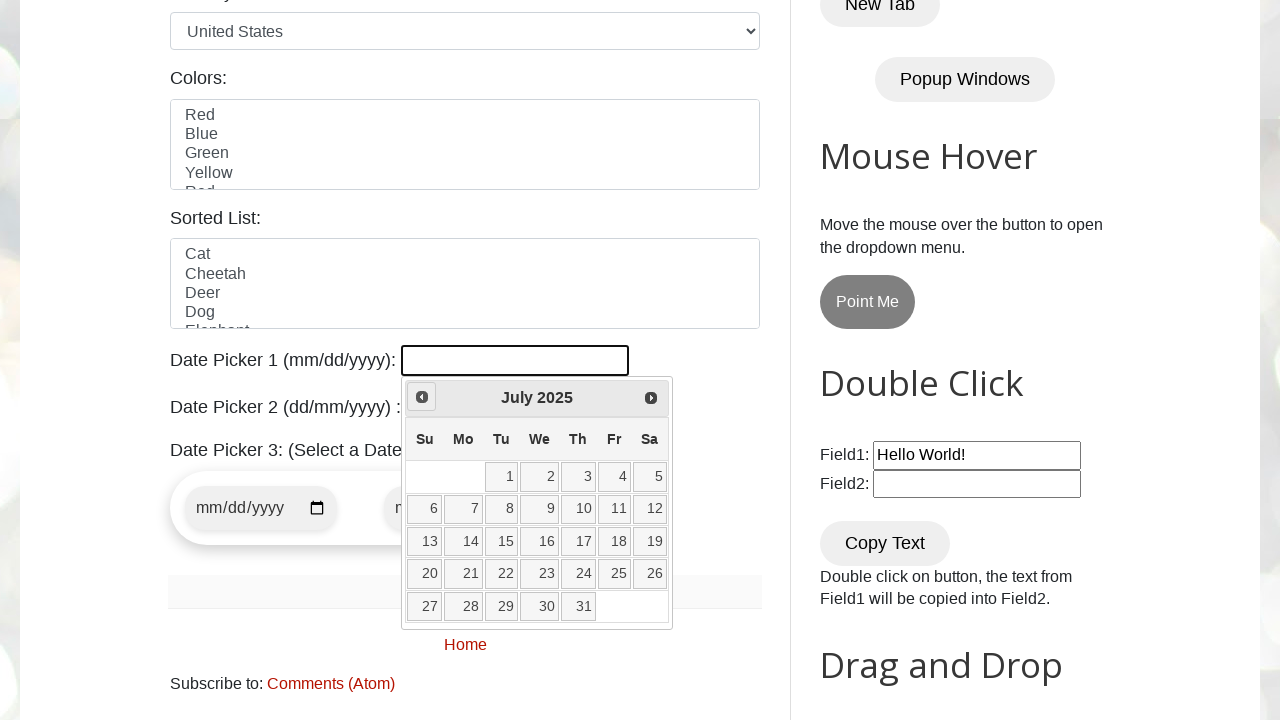

Clicked previous button to navigate backwards (target: May 2023) at (422, 397) on [title="Prev"]
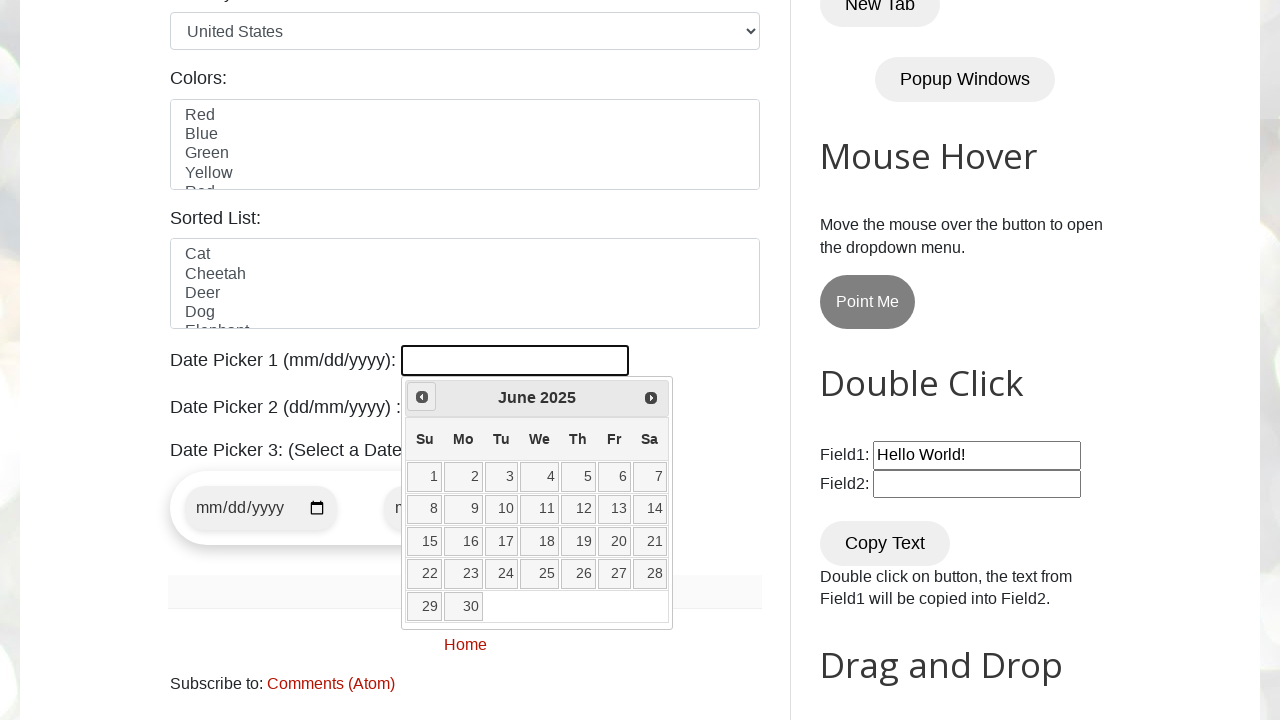

Retrieved current year from datepicker
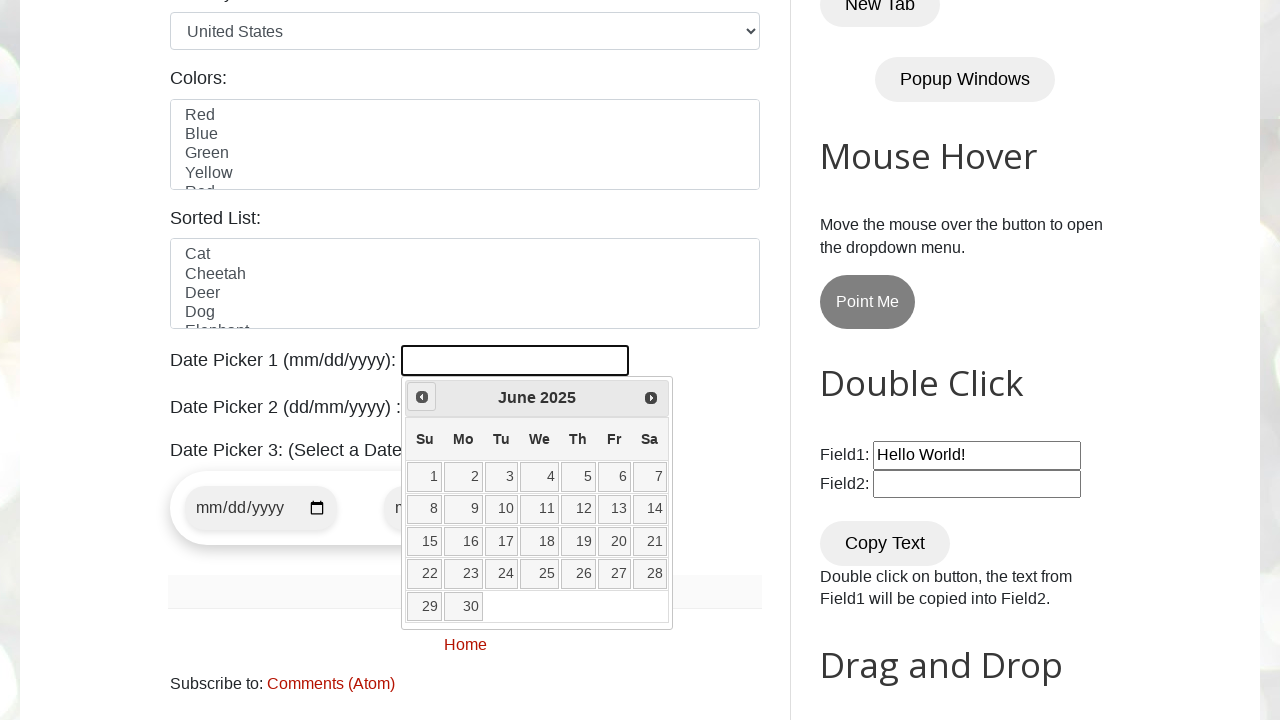

Retrieved current month from datepicker
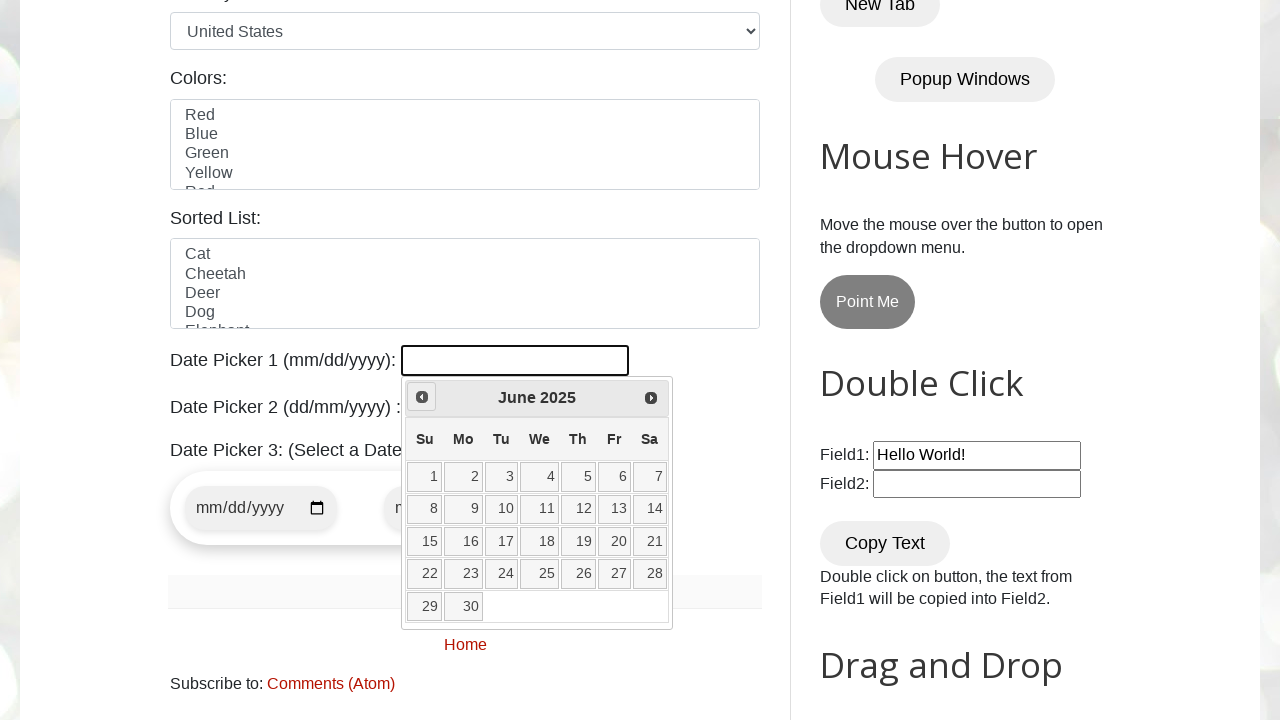

Clicked previous button to navigate backwards (target: May 2023) at (422, 397) on [title="Prev"]
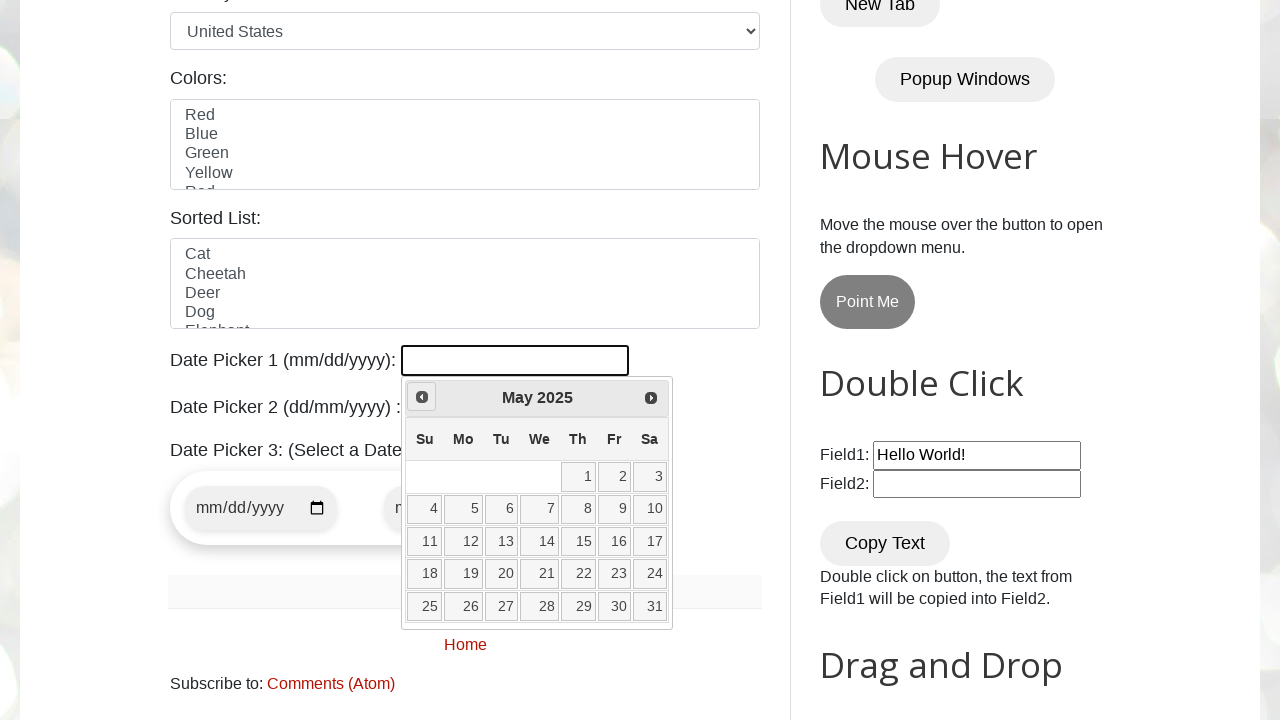

Retrieved current year from datepicker
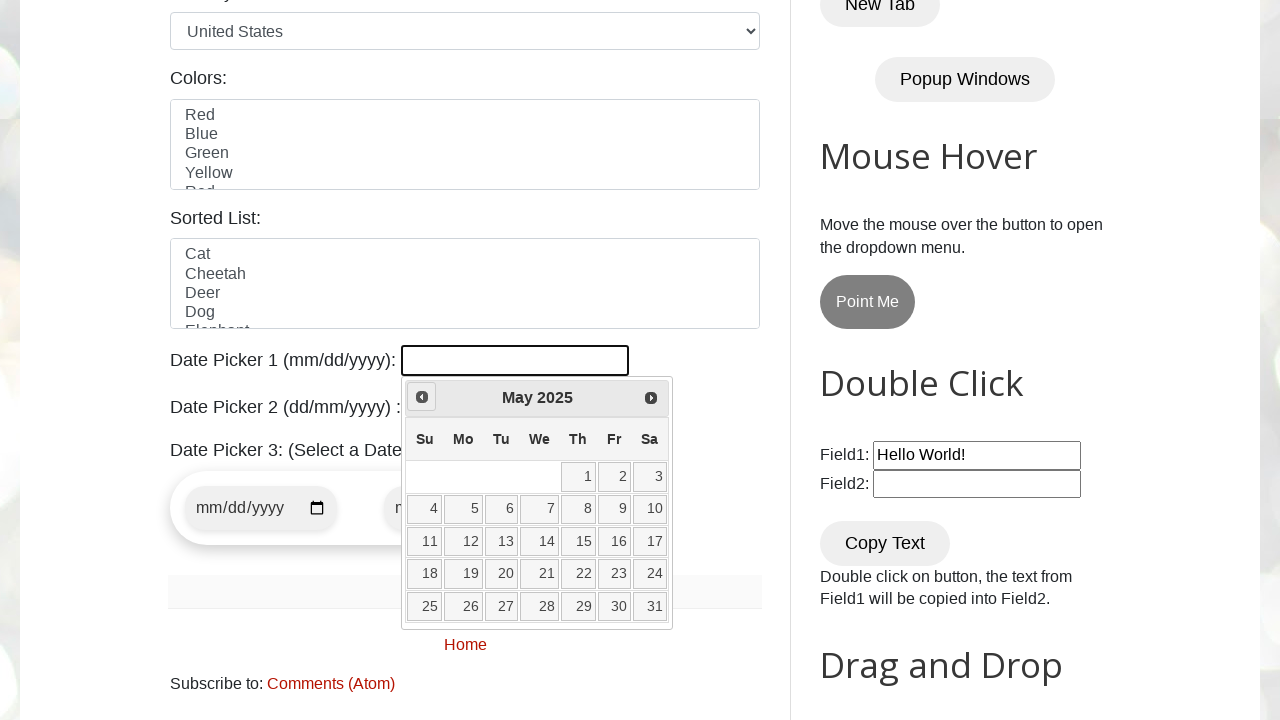

Retrieved current month from datepicker
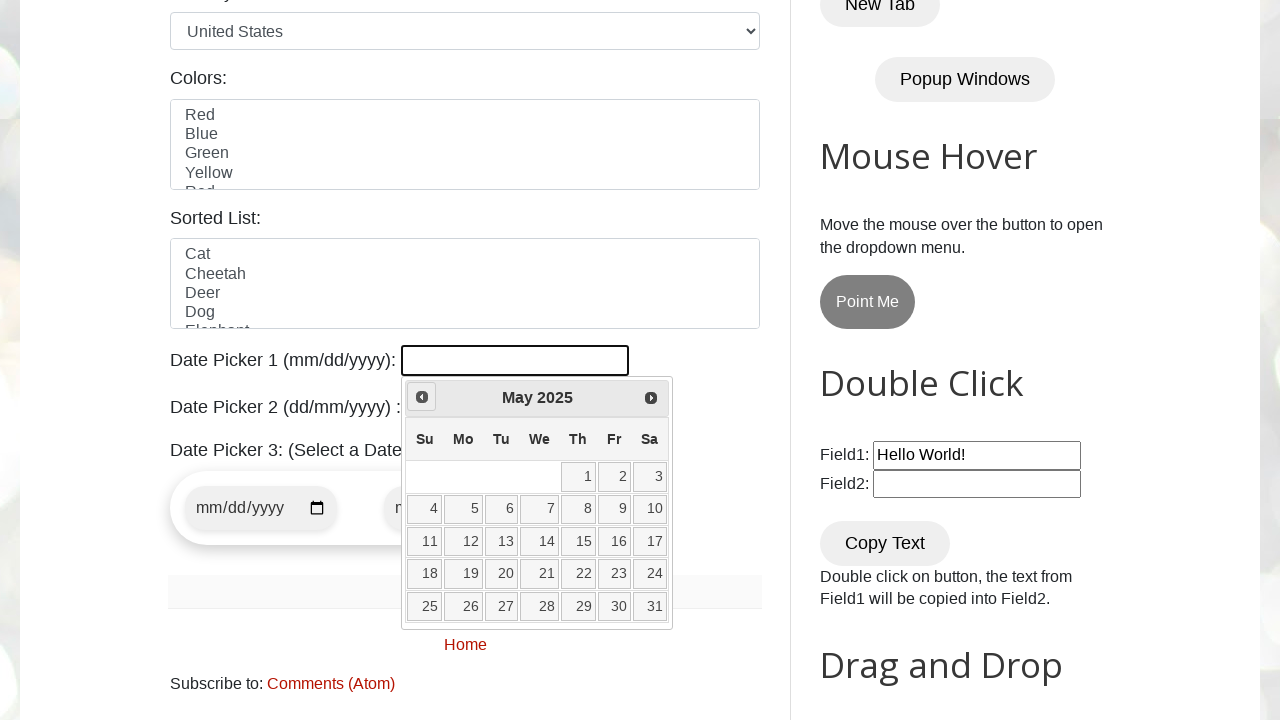

Clicked previous button to navigate backwards (target: May 2023) at (422, 397) on [title="Prev"]
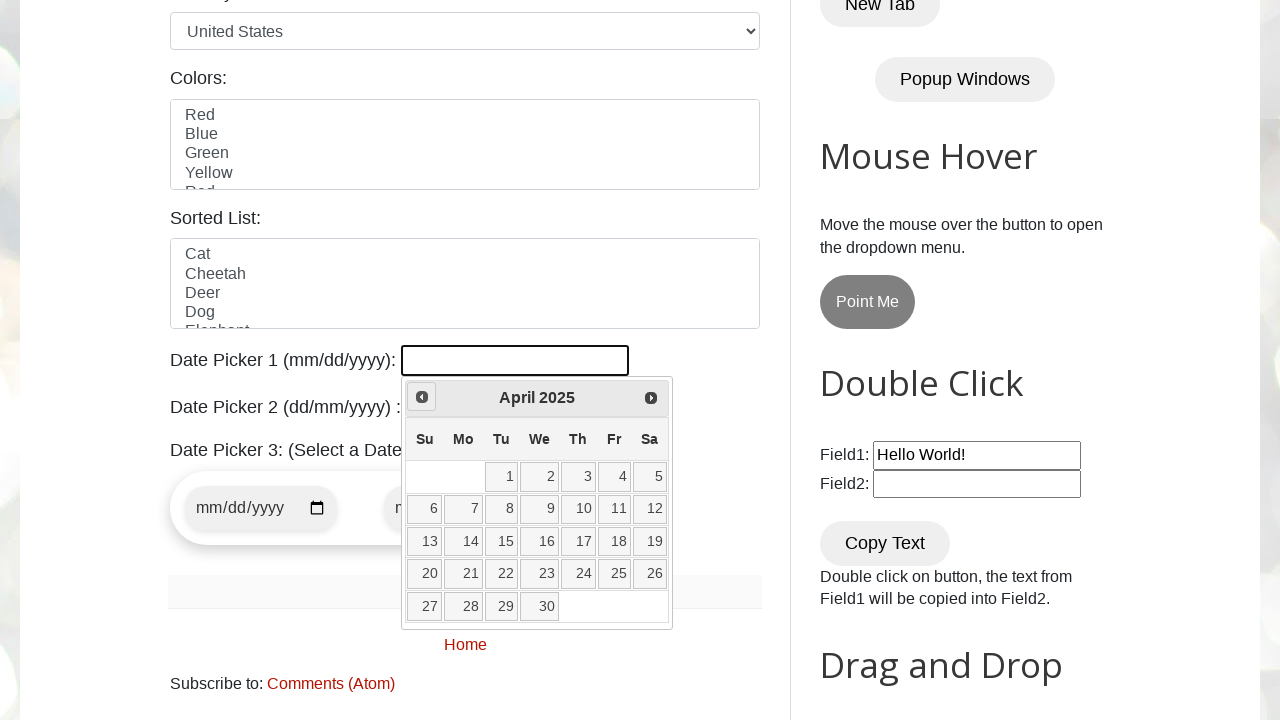

Retrieved current year from datepicker
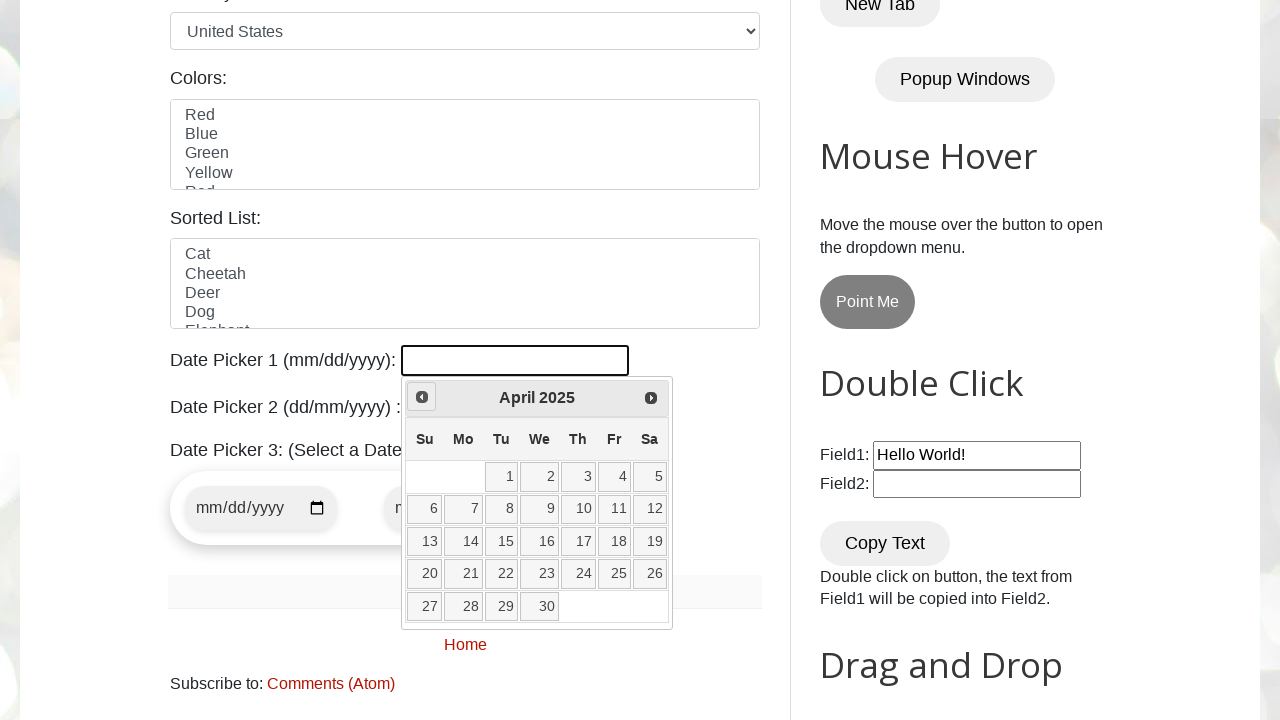

Retrieved current month from datepicker
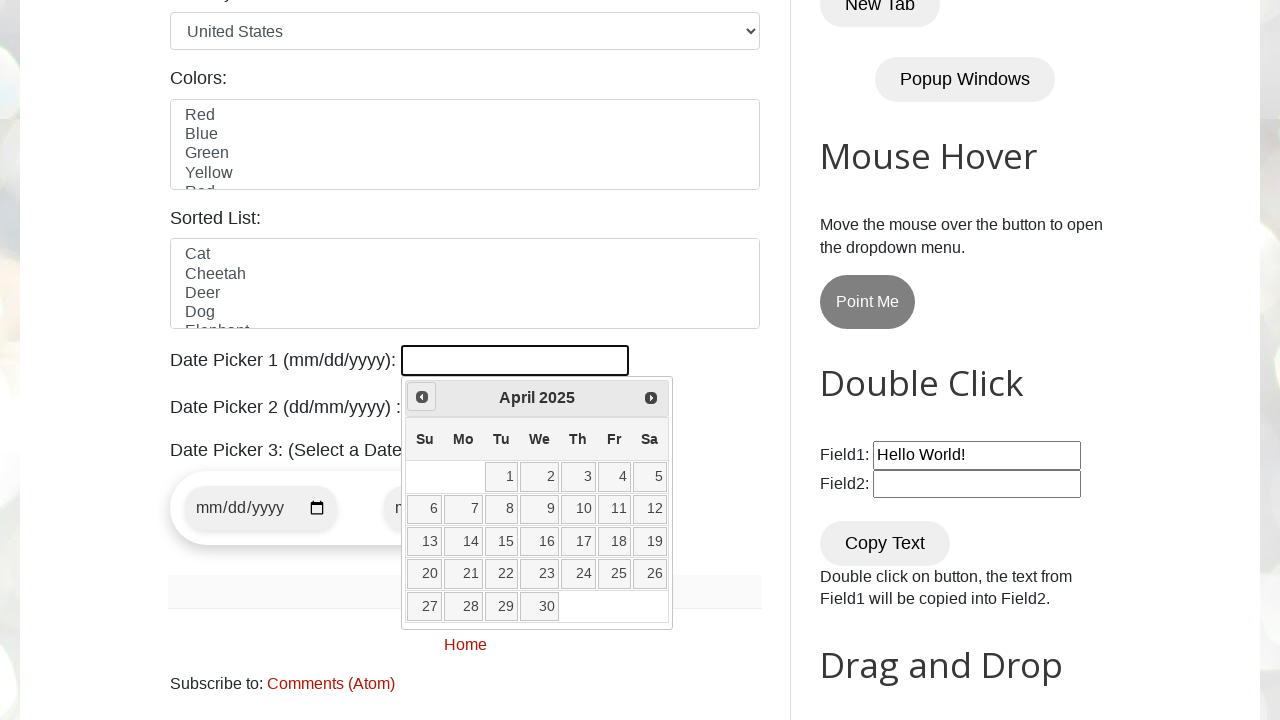

Clicked previous button to navigate backwards (target: May 2023) at (422, 397) on [title="Prev"]
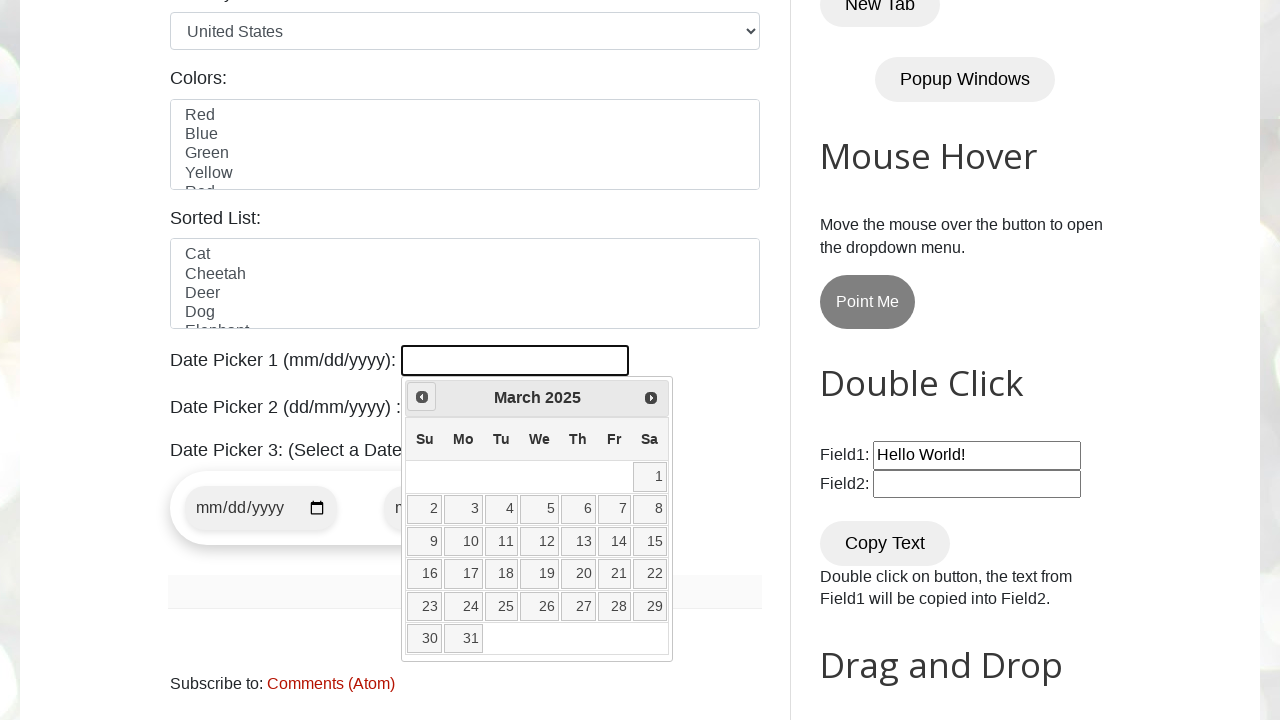

Retrieved current year from datepicker
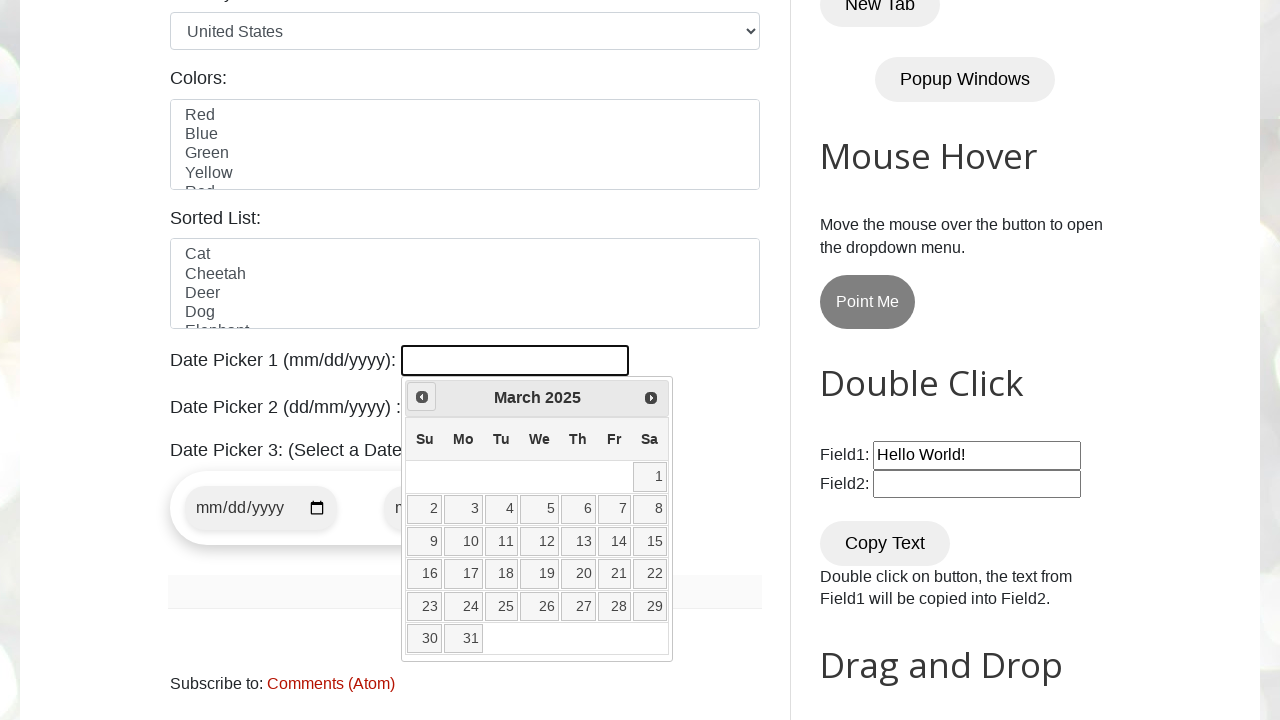

Retrieved current month from datepicker
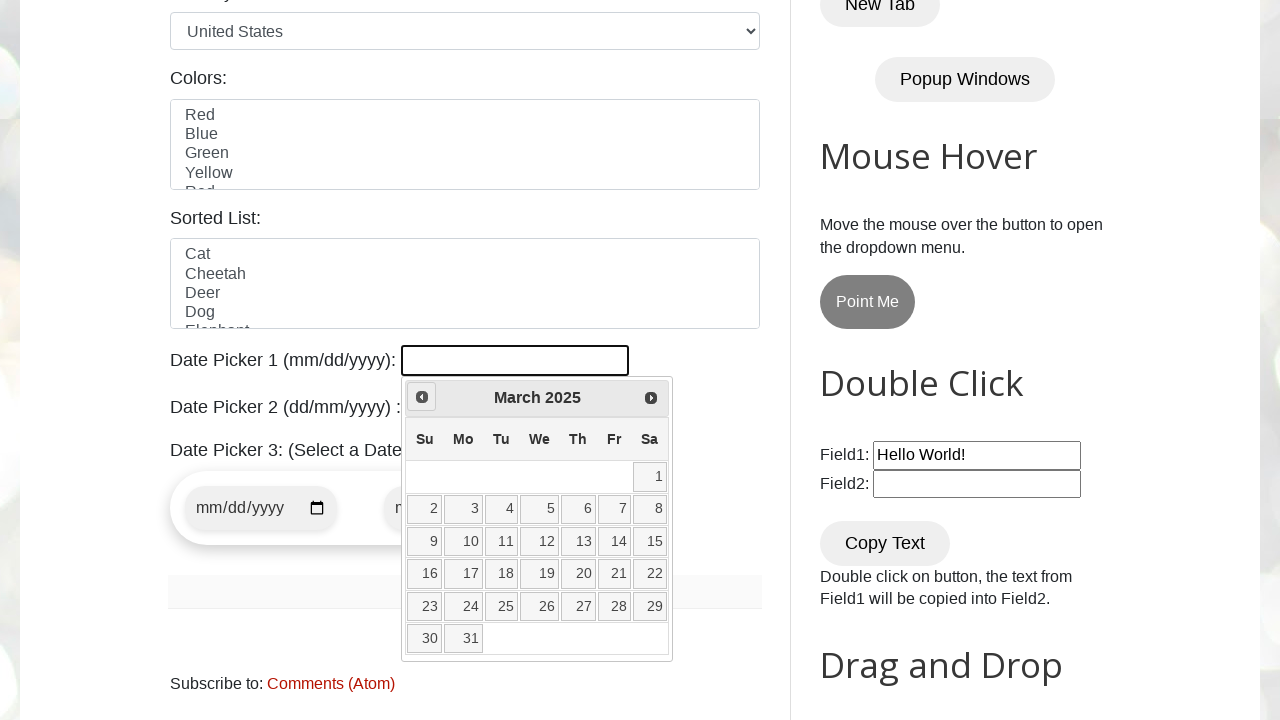

Clicked previous button to navigate backwards (target: May 2023) at (422, 397) on [title="Prev"]
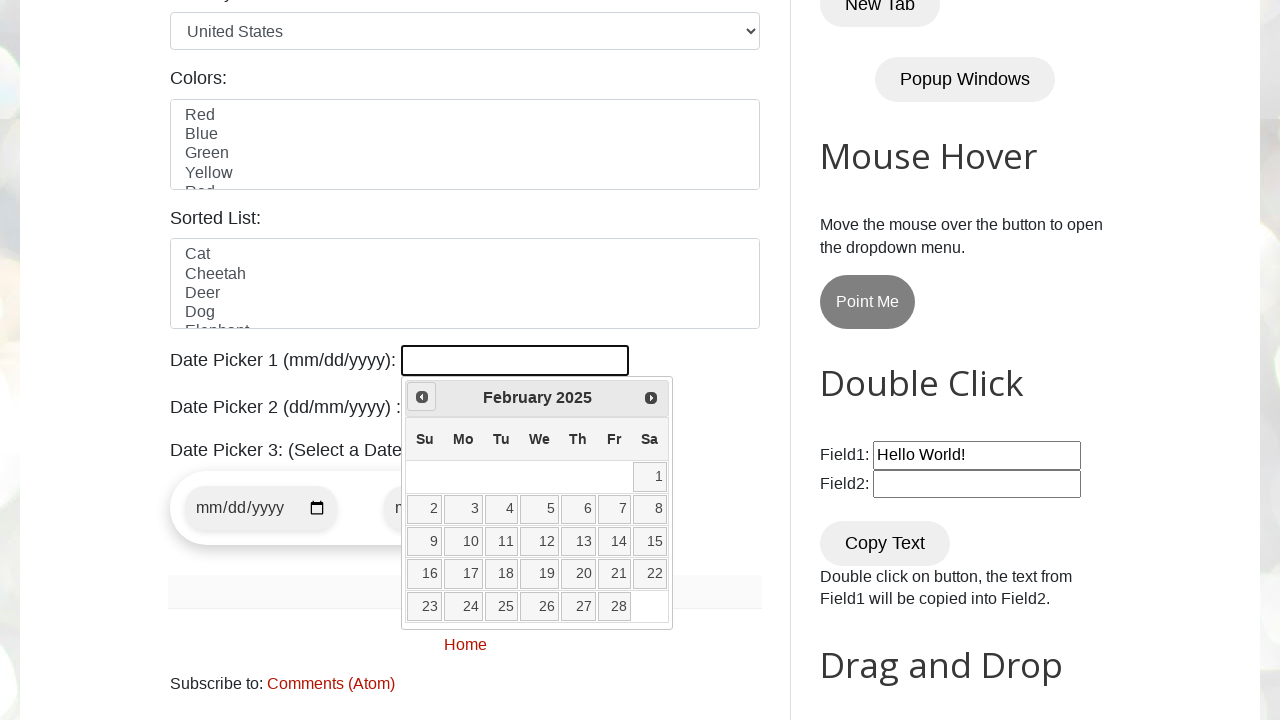

Retrieved current year from datepicker
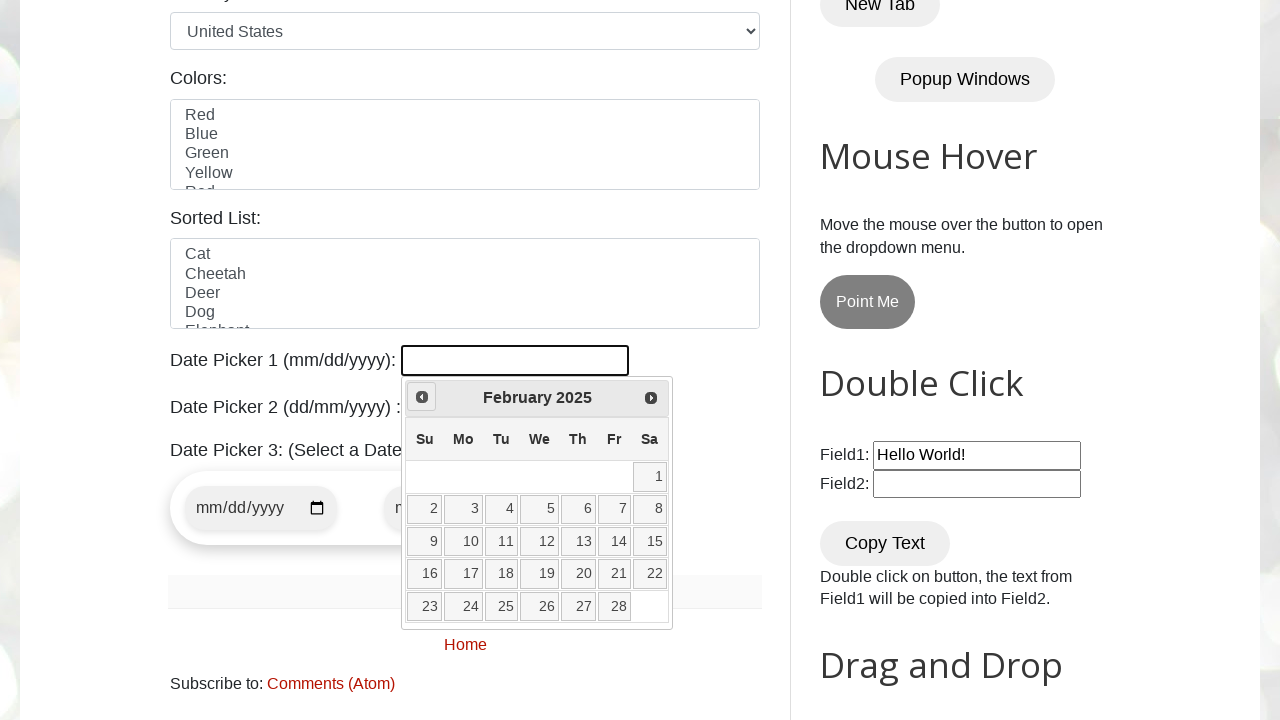

Retrieved current month from datepicker
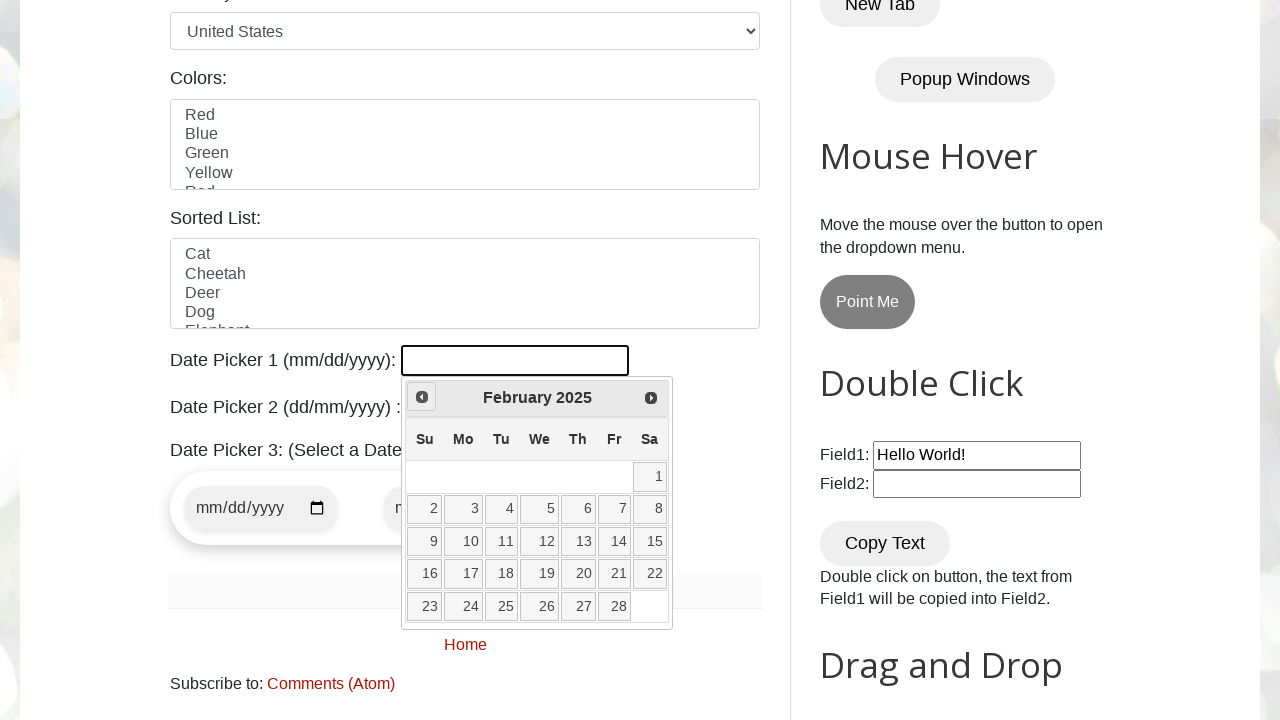

Clicked previous button to navigate backwards (target: May 2023) at (422, 397) on [title="Prev"]
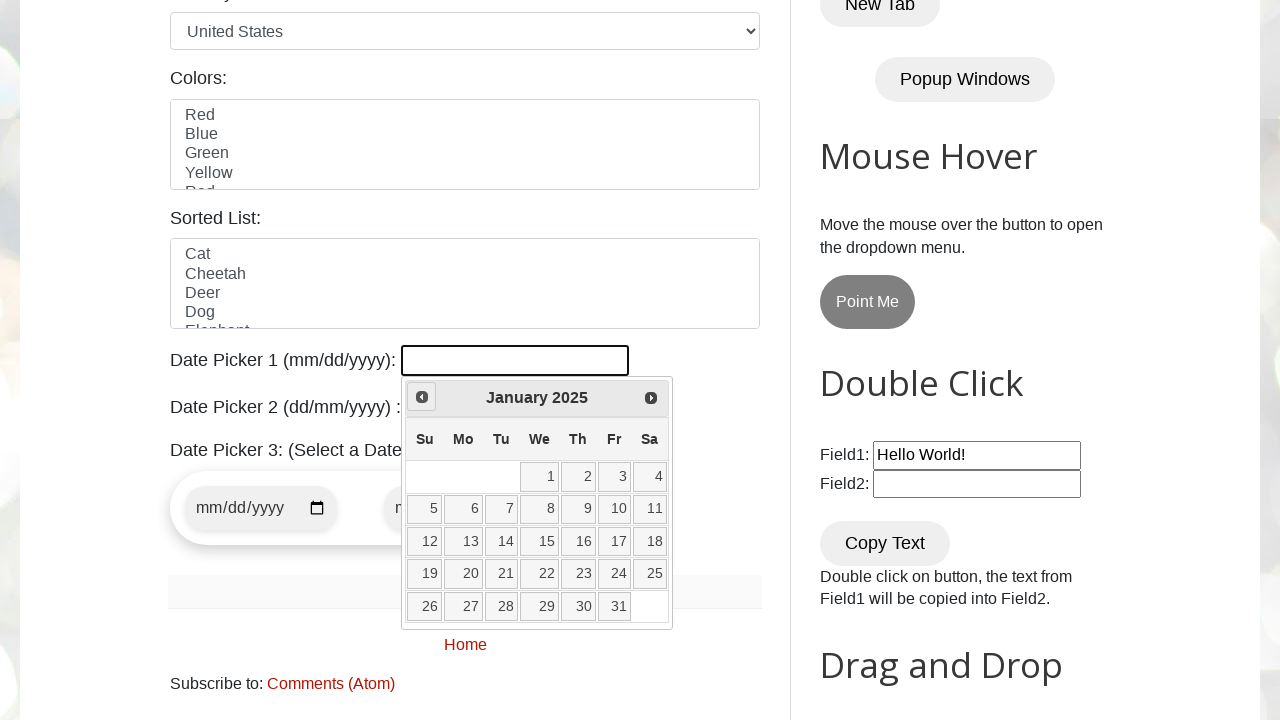

Retrieved current year from datepicker
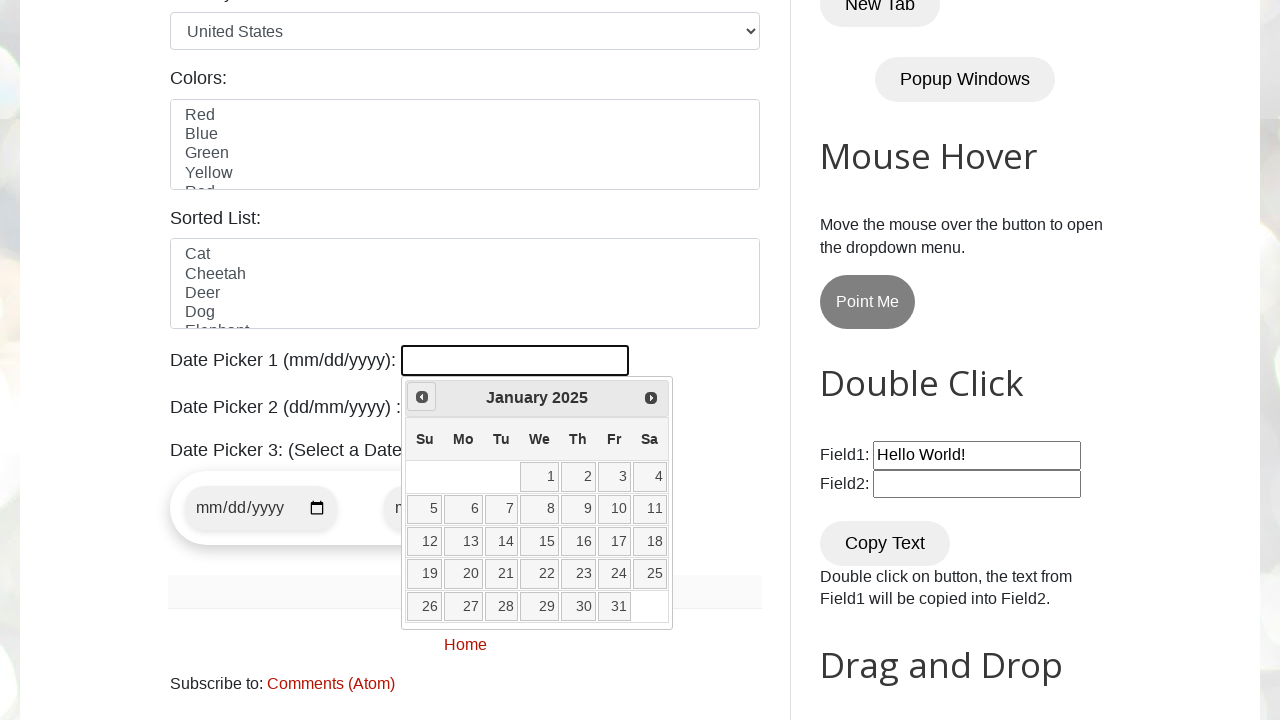

Retrieved current month from datepicker
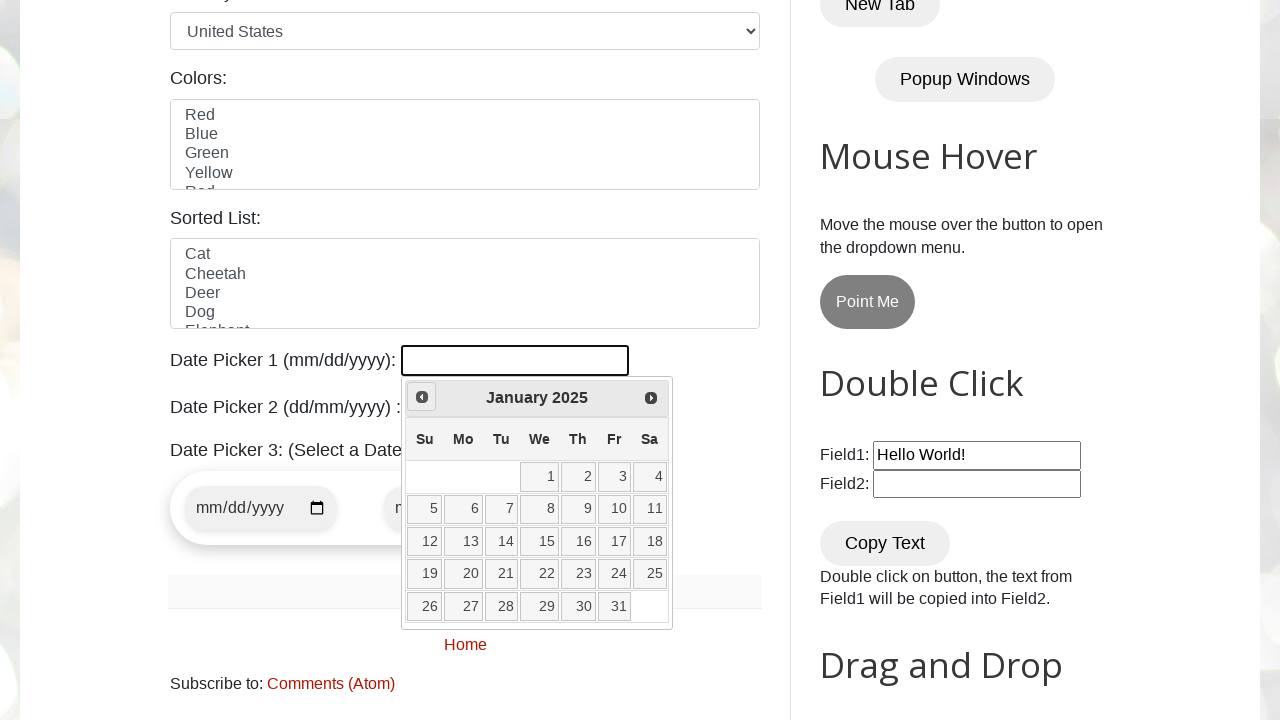

Clicked previous button to navigate backwards (target: May 2023) at (422, 397) on [title="Prev"]
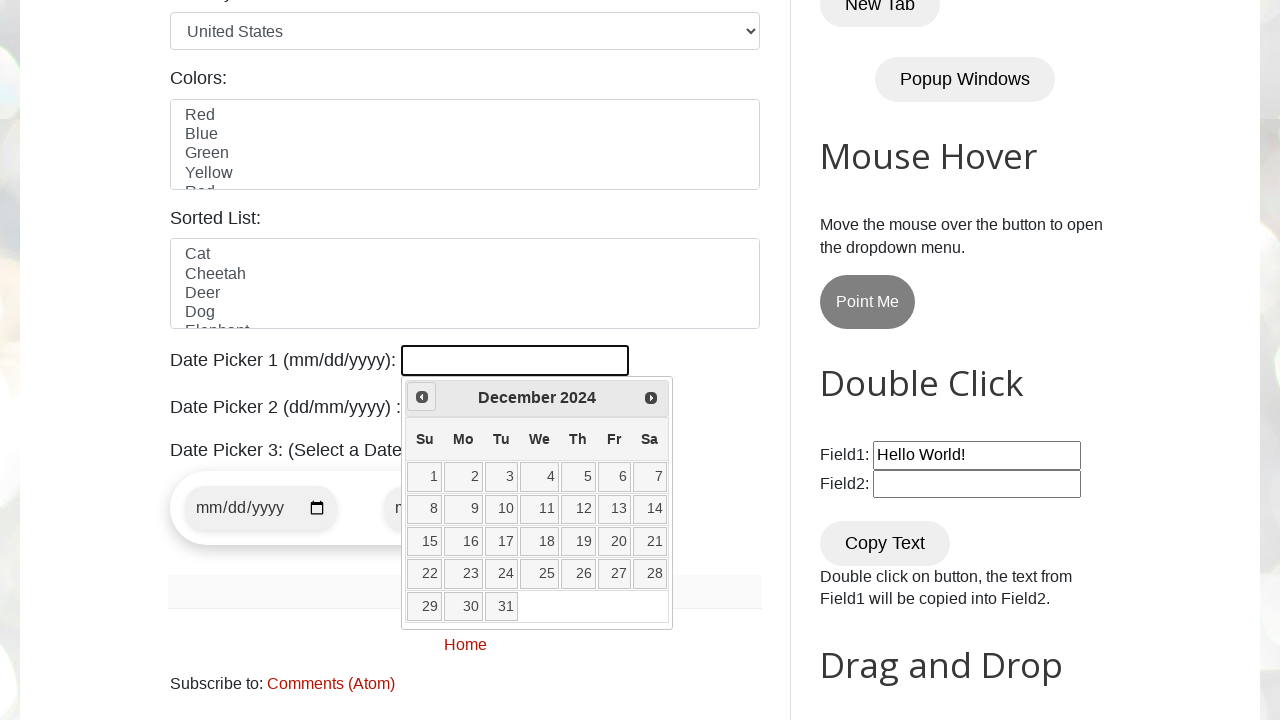

Retrieved current year from datepicker
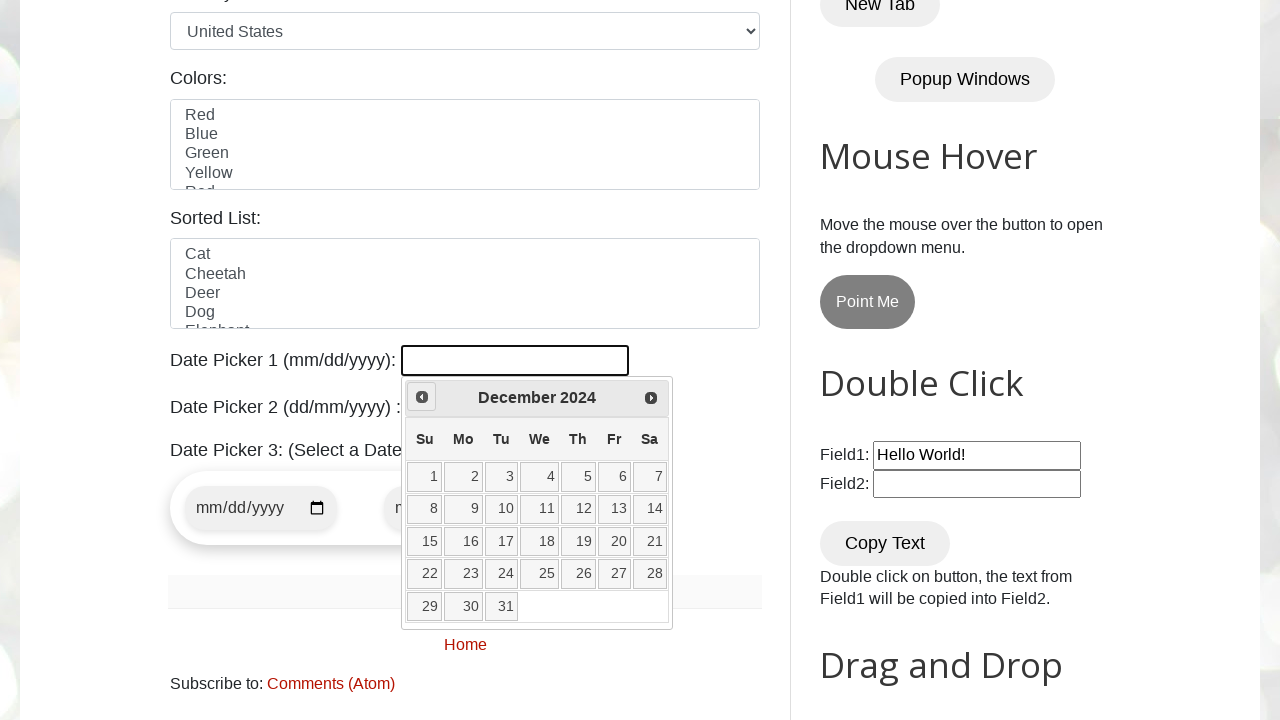

Retrieved current month from datepicker
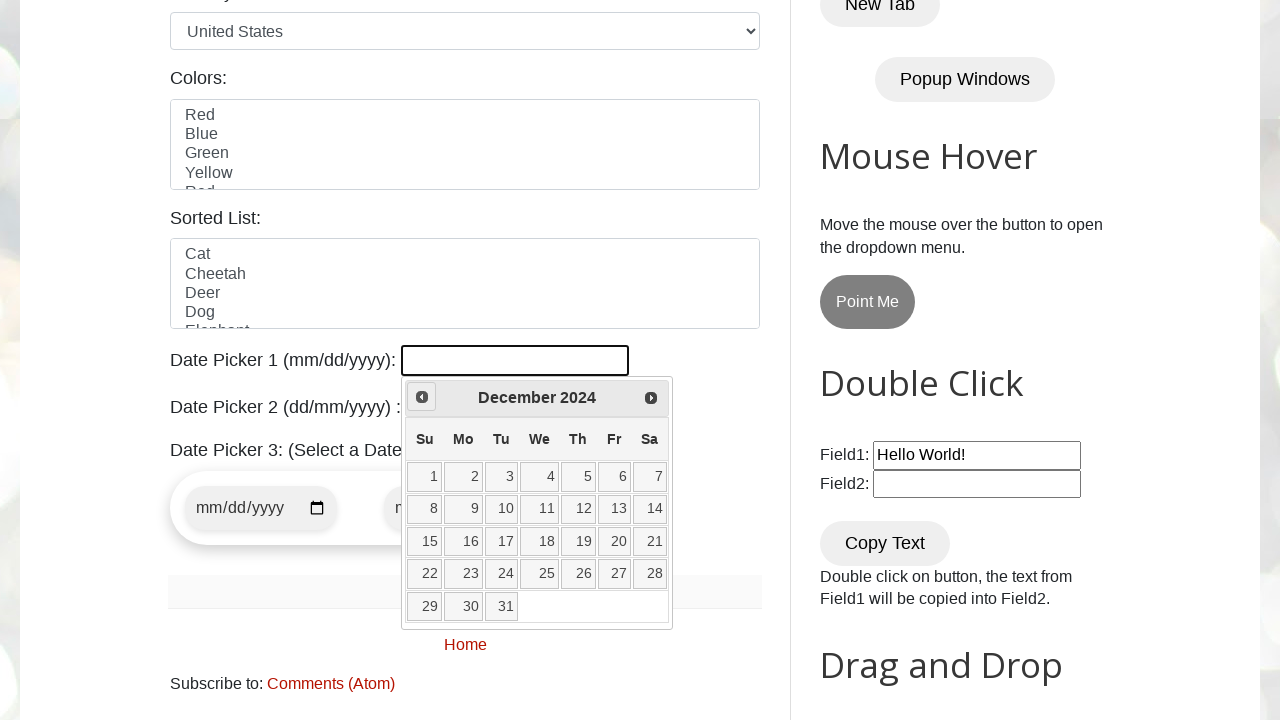

Clicked previous button to navigate backwards (target: May 2023) at (422, 397) on [title="Prev"]
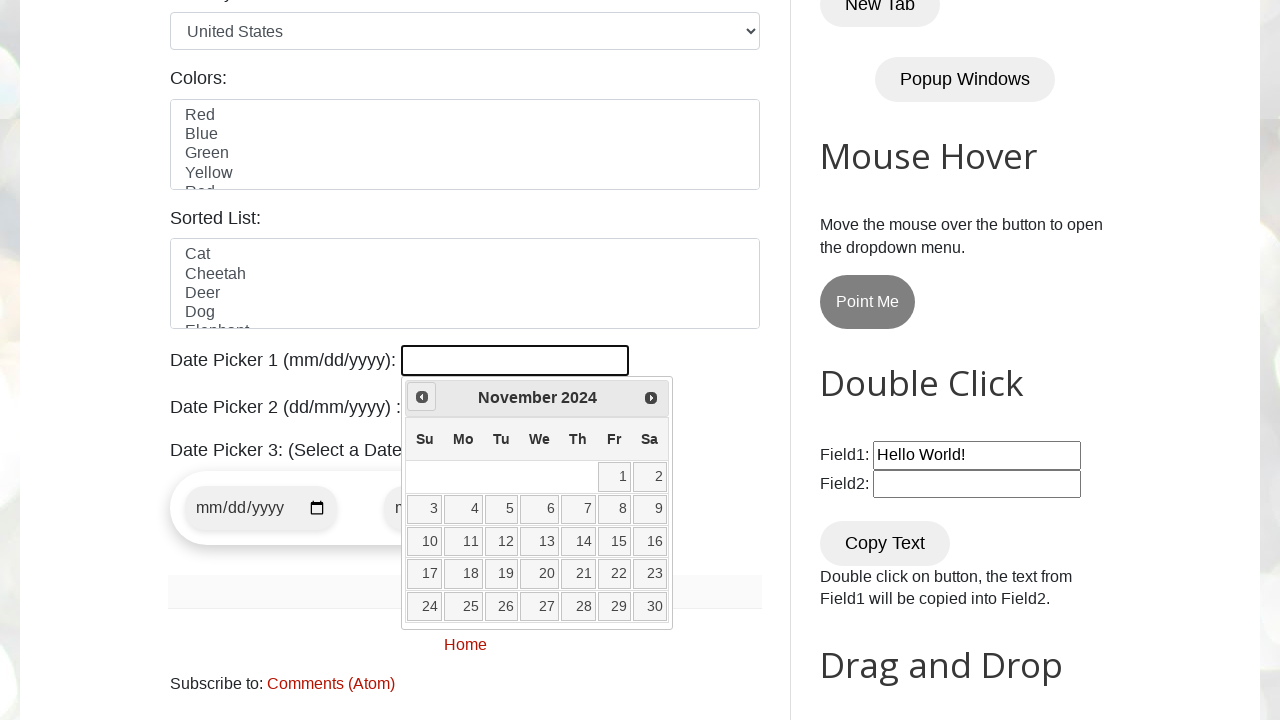

Retrieved current year from datepicker
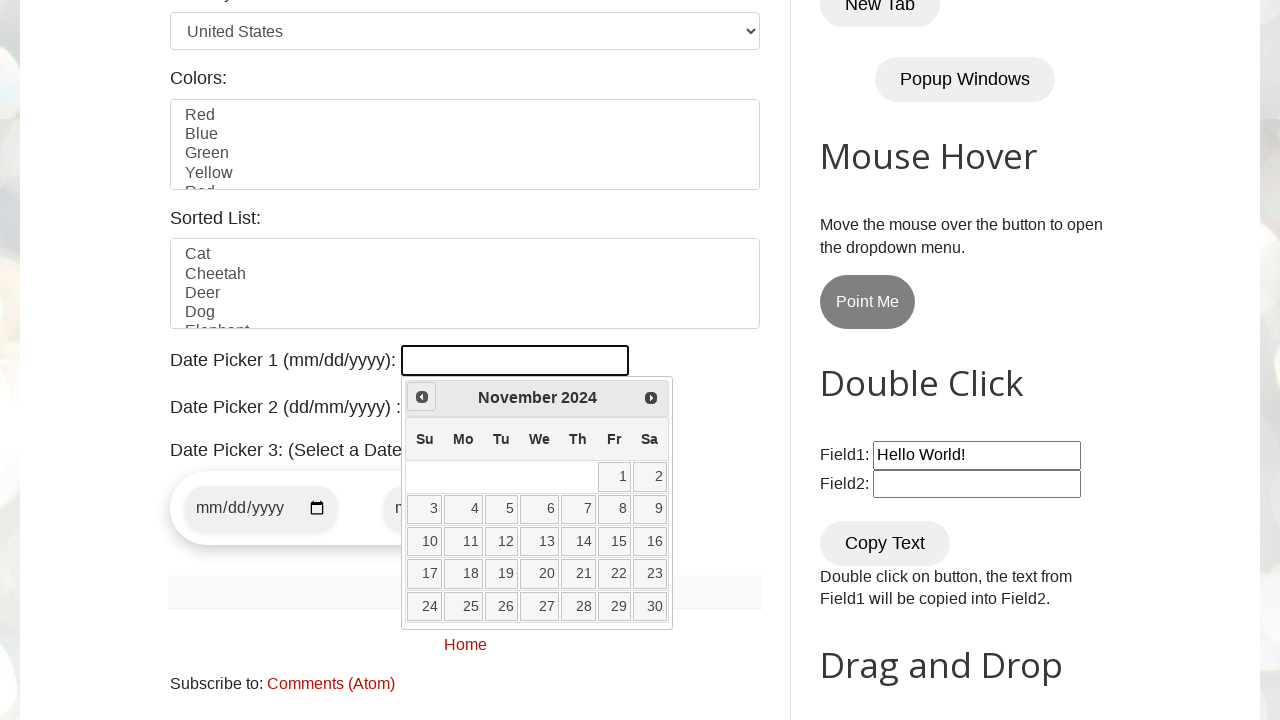

Retrieved current month from datepicker
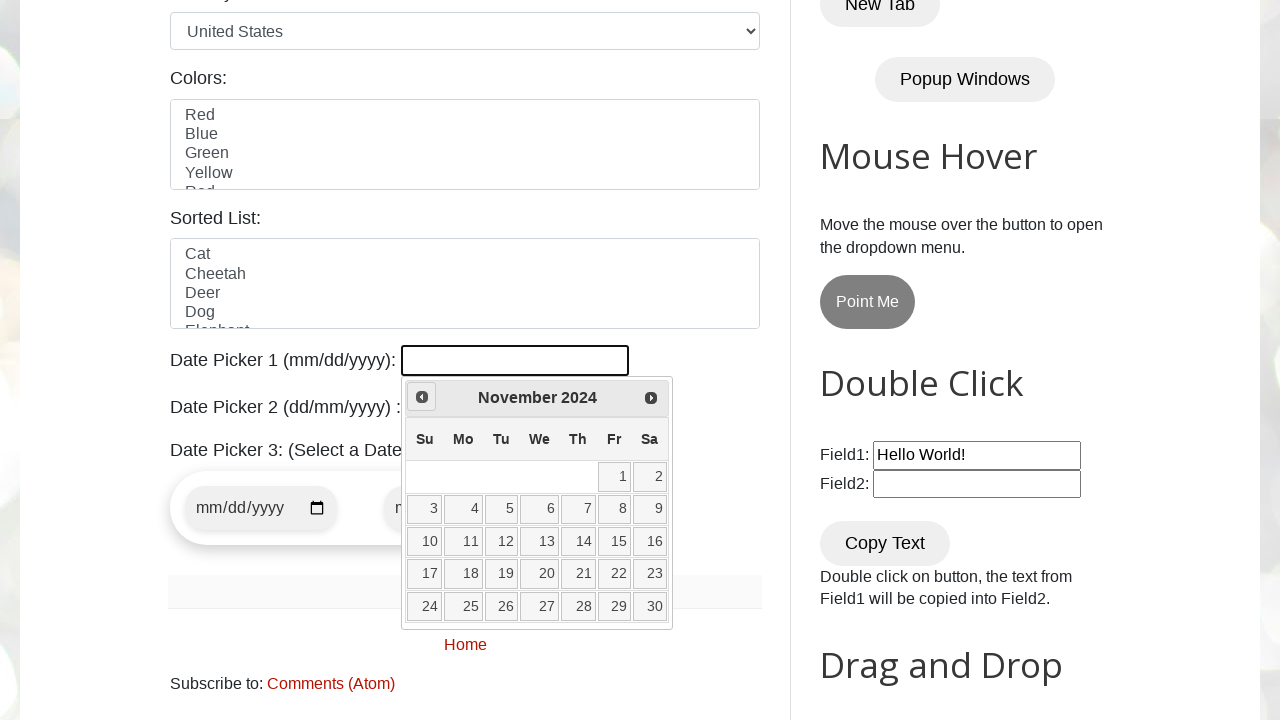

Clicked previous button to navigate backwards (target: May 2023) at (422, 397) on [title="Prev"]
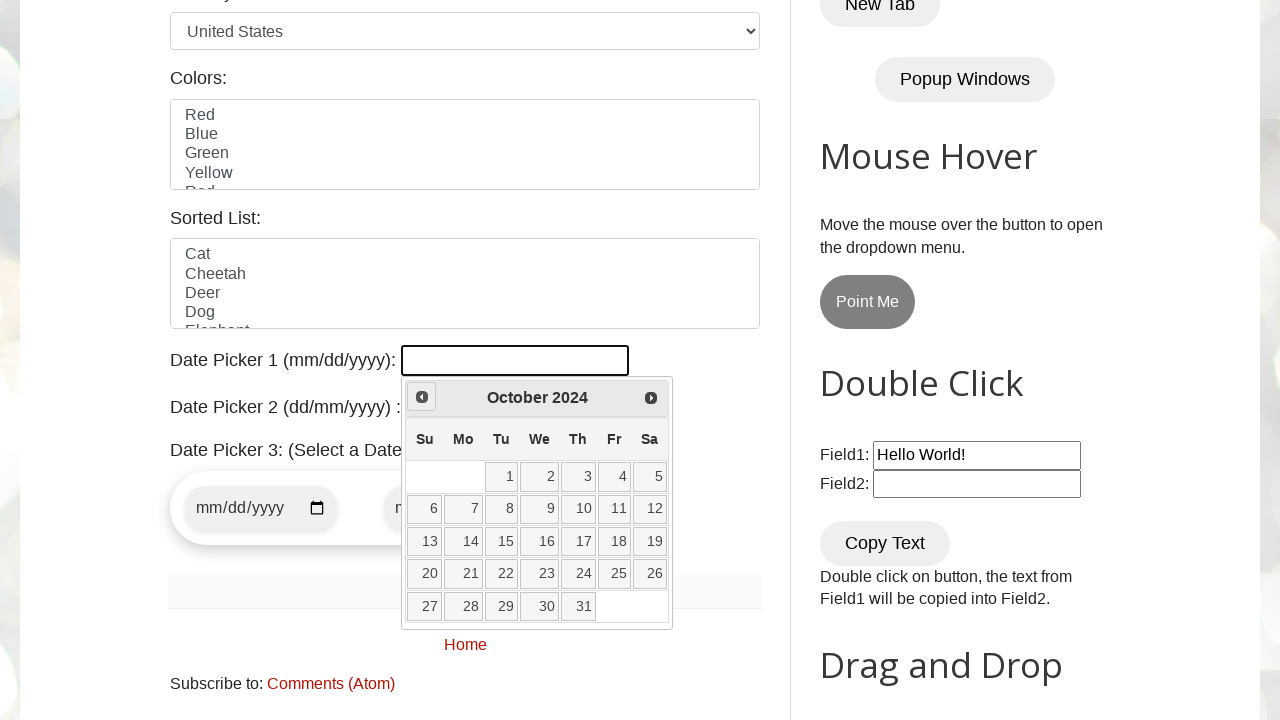

Retrieved current year from datepicker
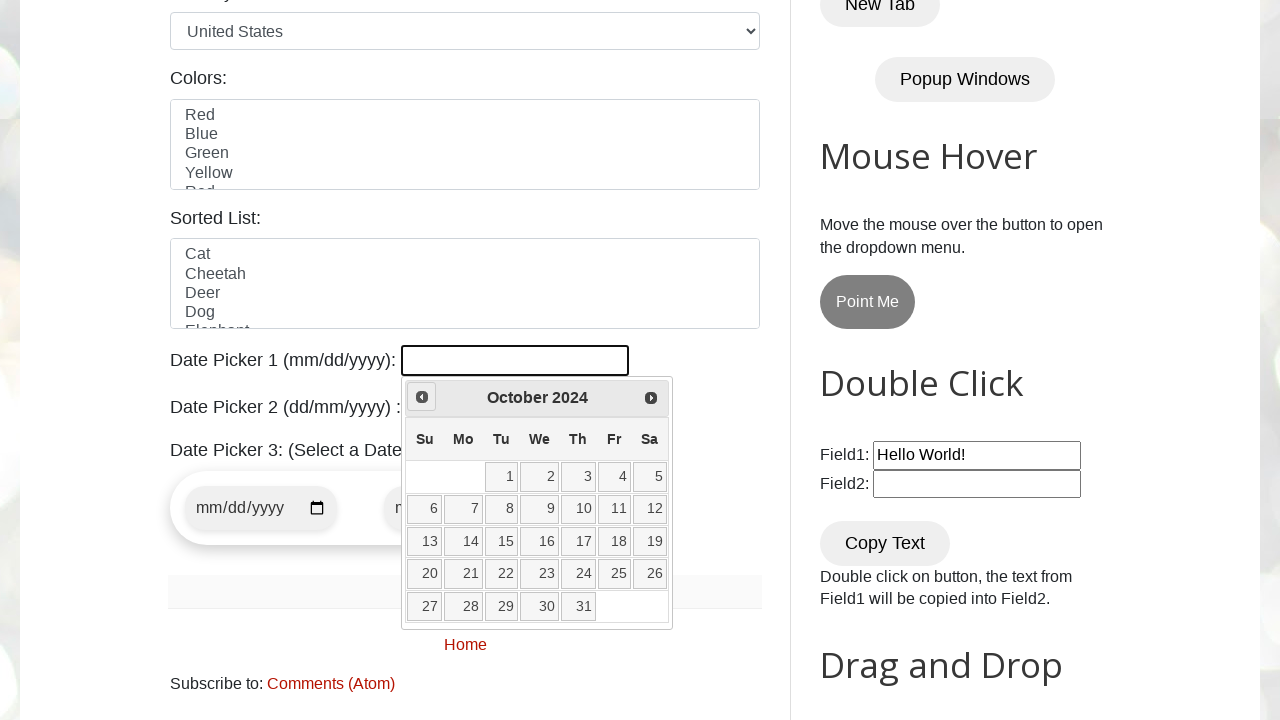

Retrieved current month from datepicker
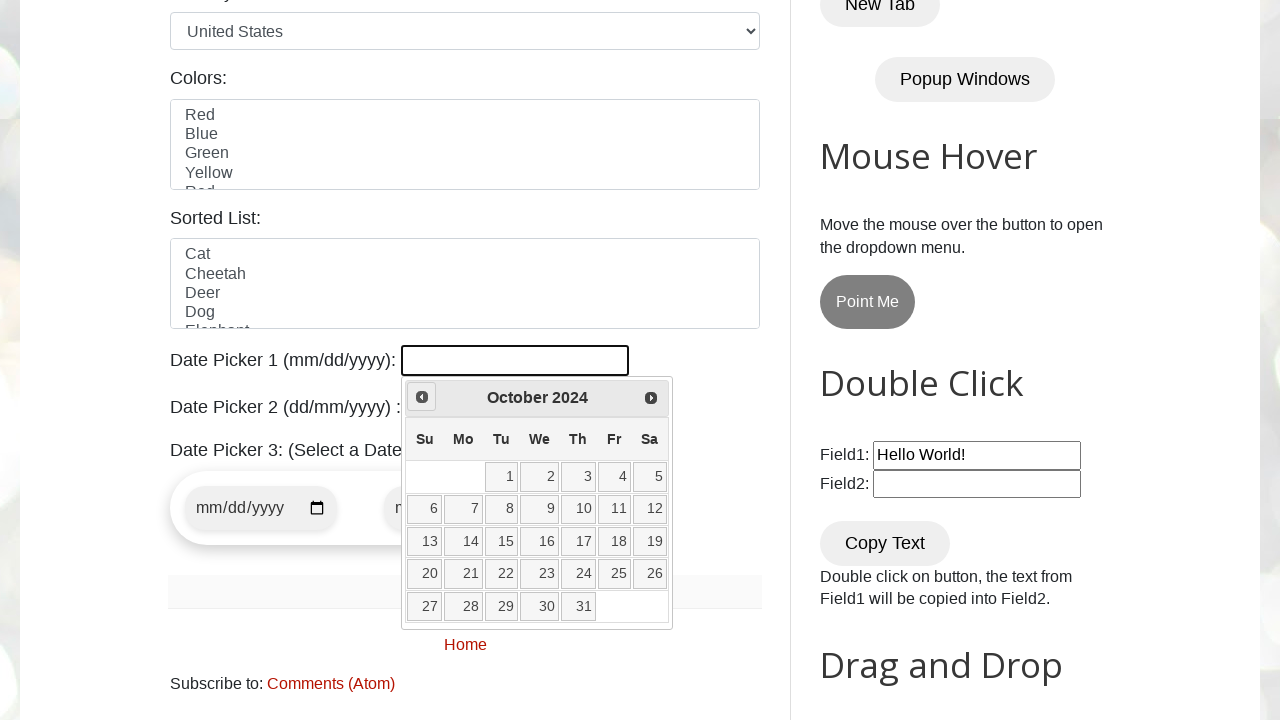

Clicked previous button to navigate backwards (target: May 2023) at (422, 397) on [title="Prev"]
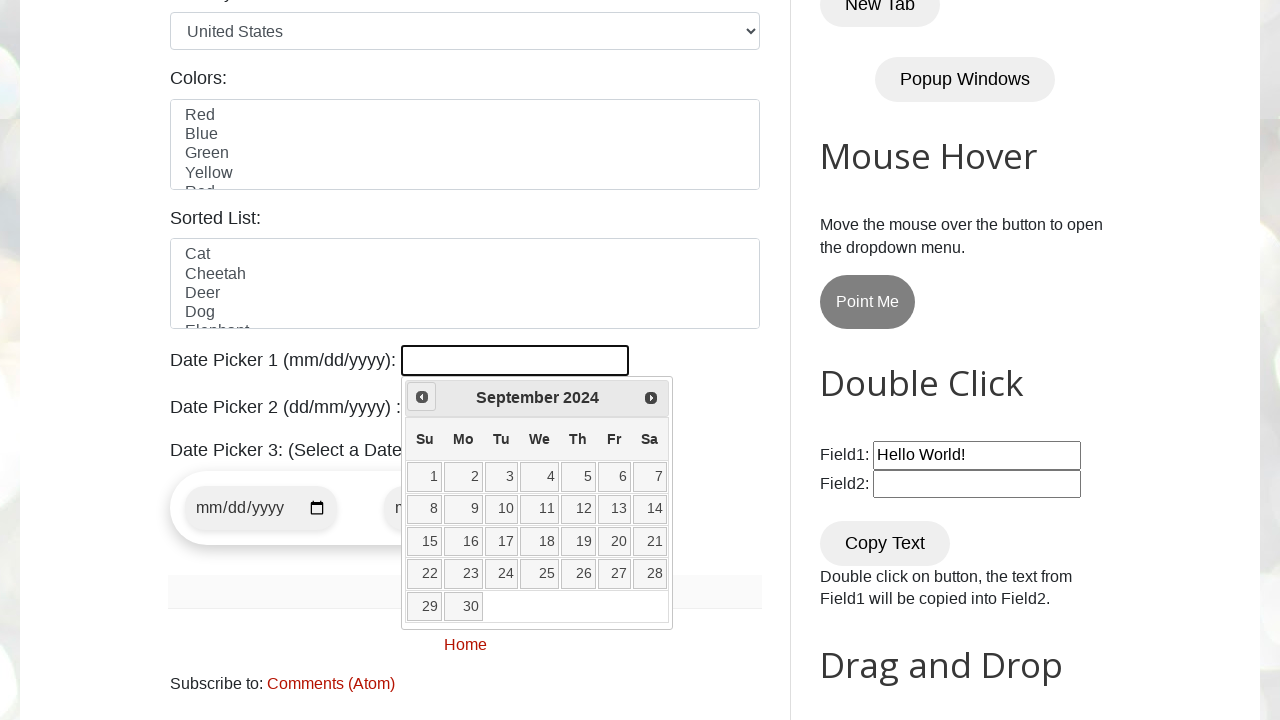

Retrieved current year from datepicker
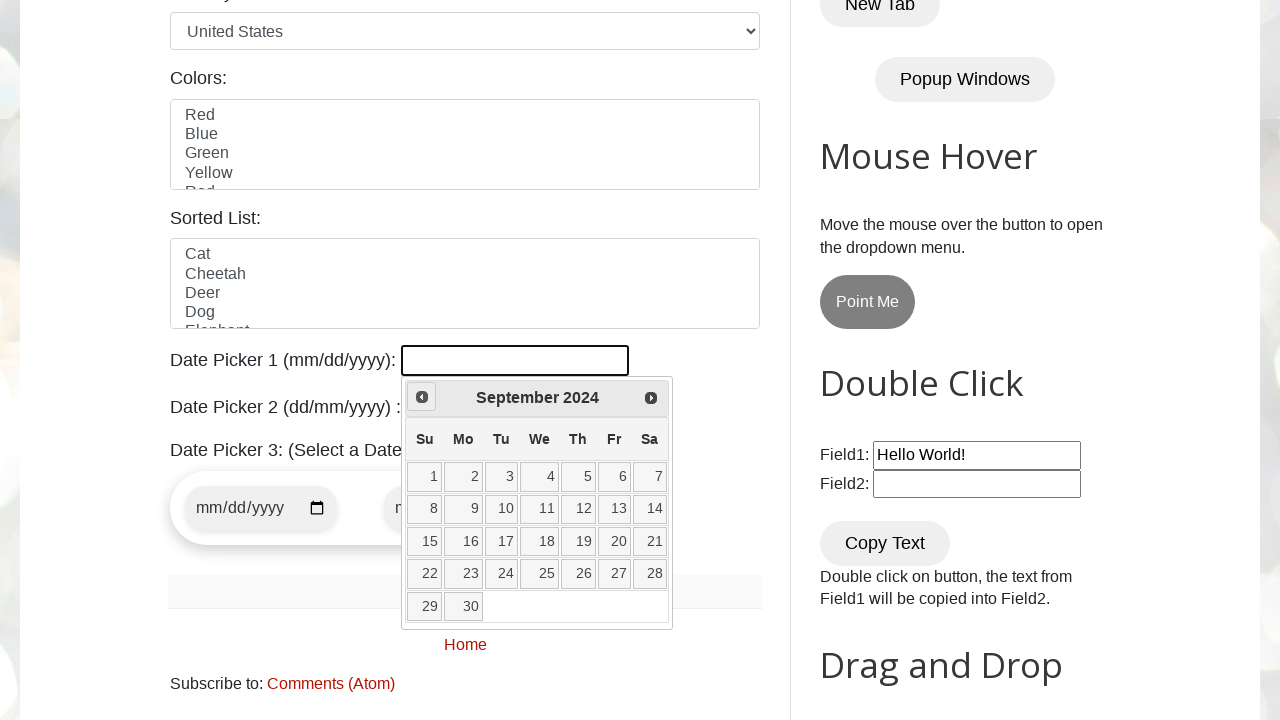

Retrieved current month from datepicker
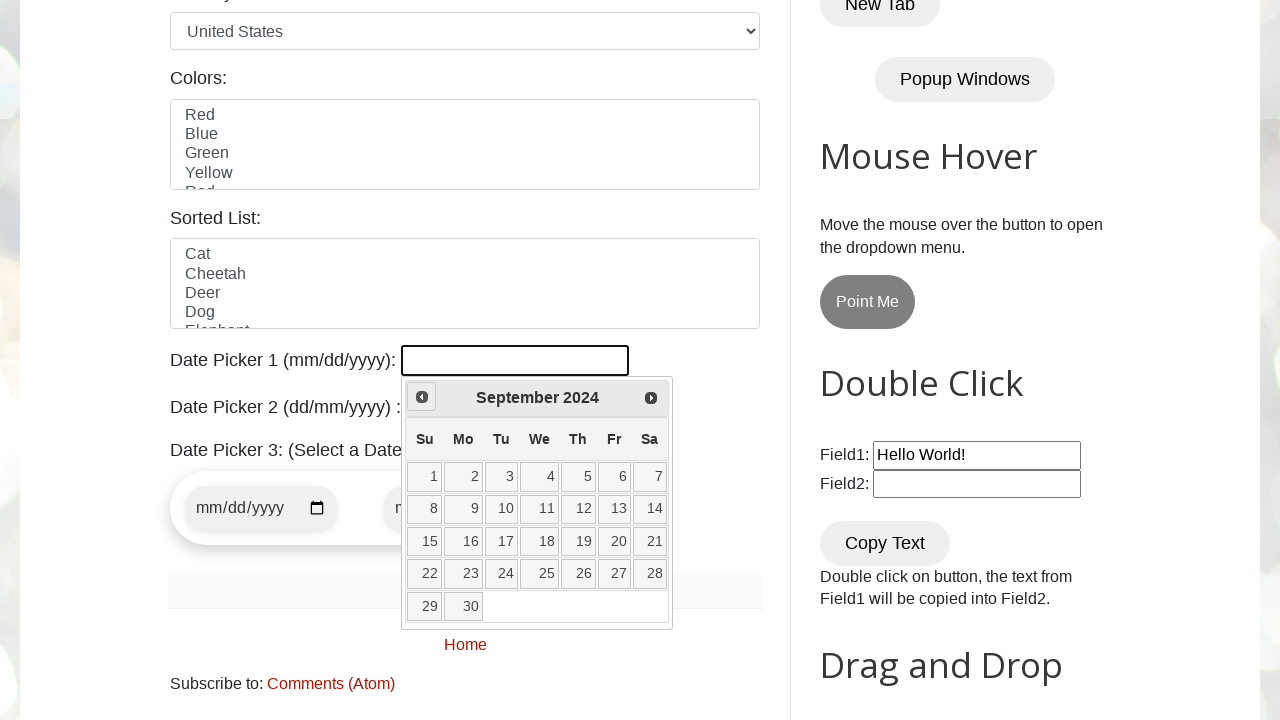

Clicked previous button to navigate backwards (target: May 2023) at (422, 397) on [title="Prev"]
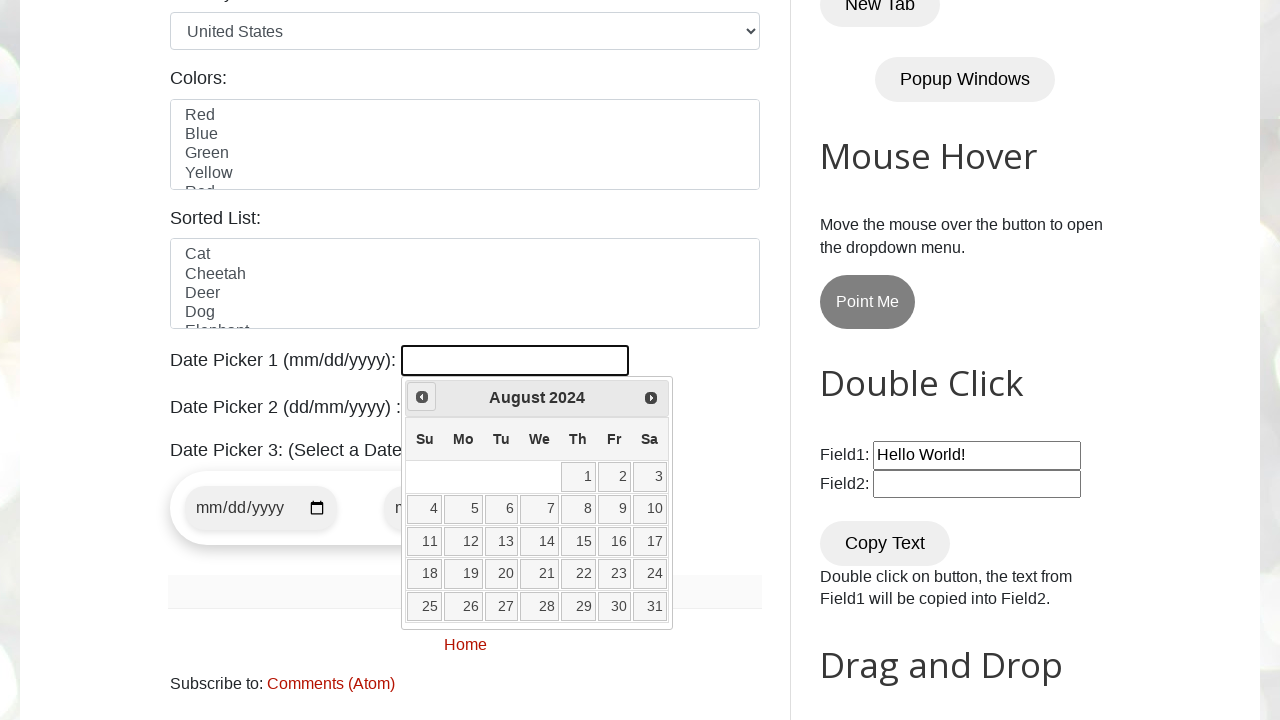

Retrieved current year from datepicker
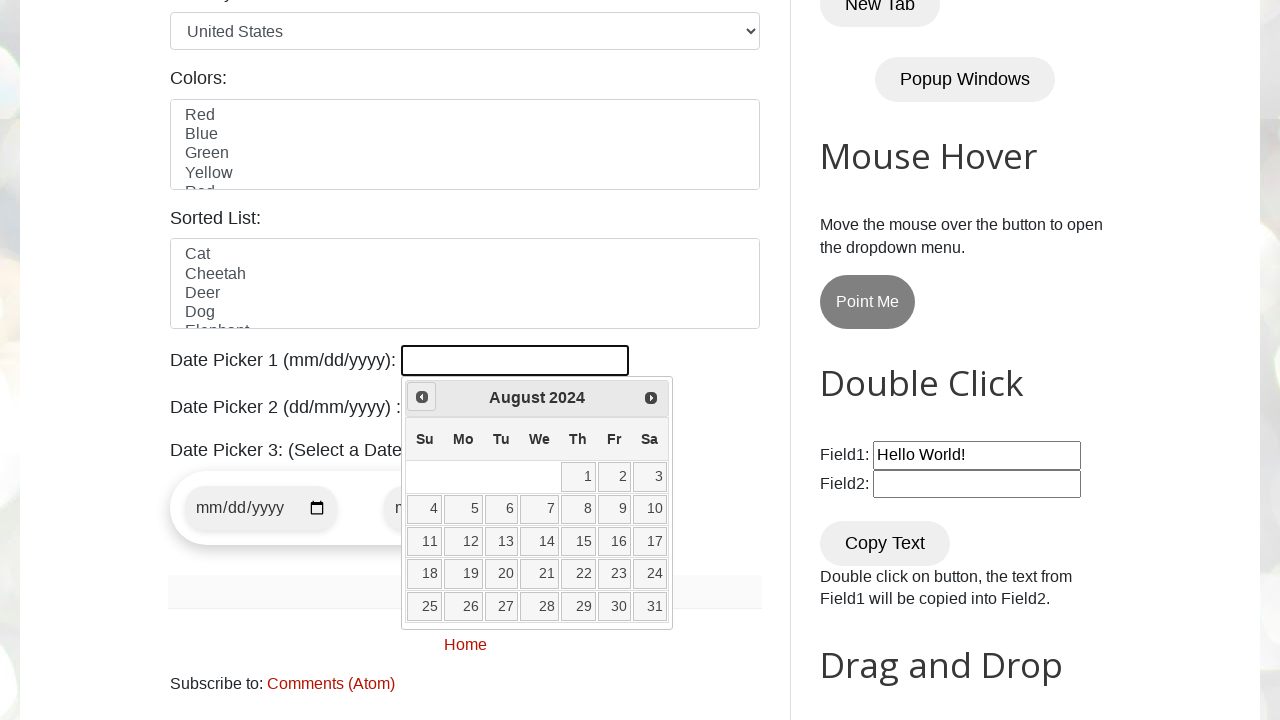

Retrieved current month from datepicker
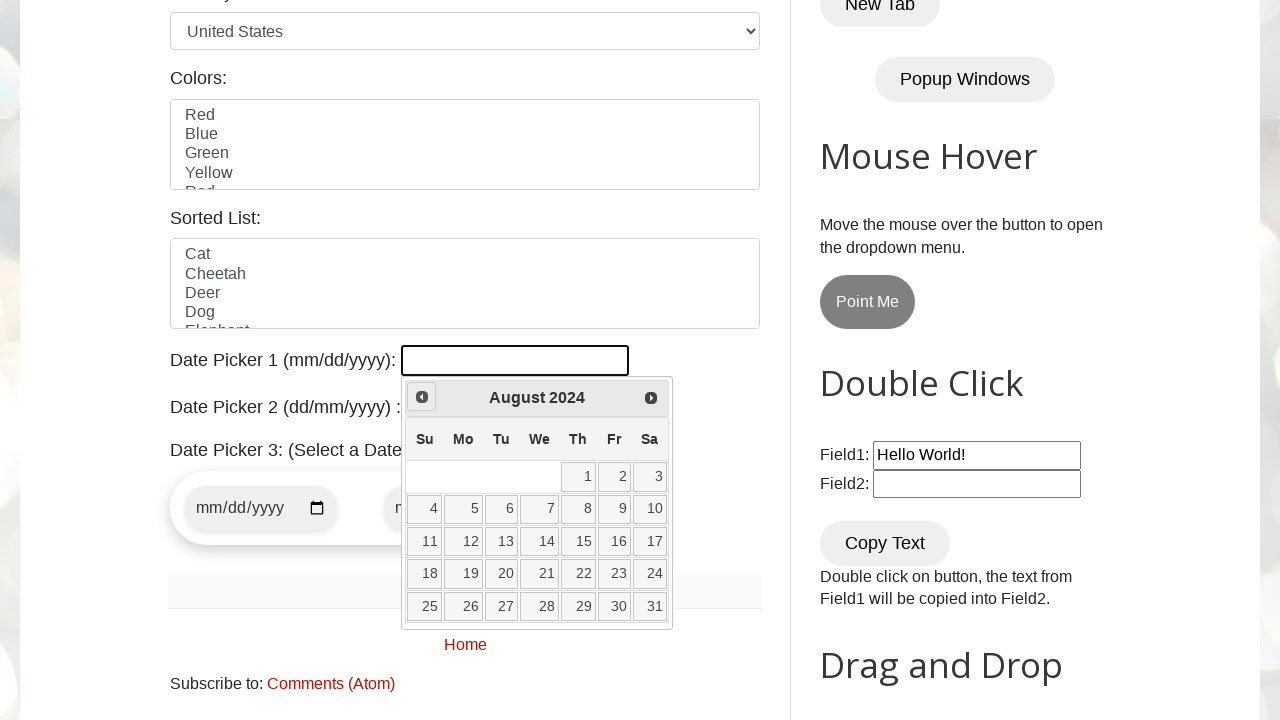

Clicked previous button to navigate backwards (target: May 2023) at (422, 397) on [title="Prev"]
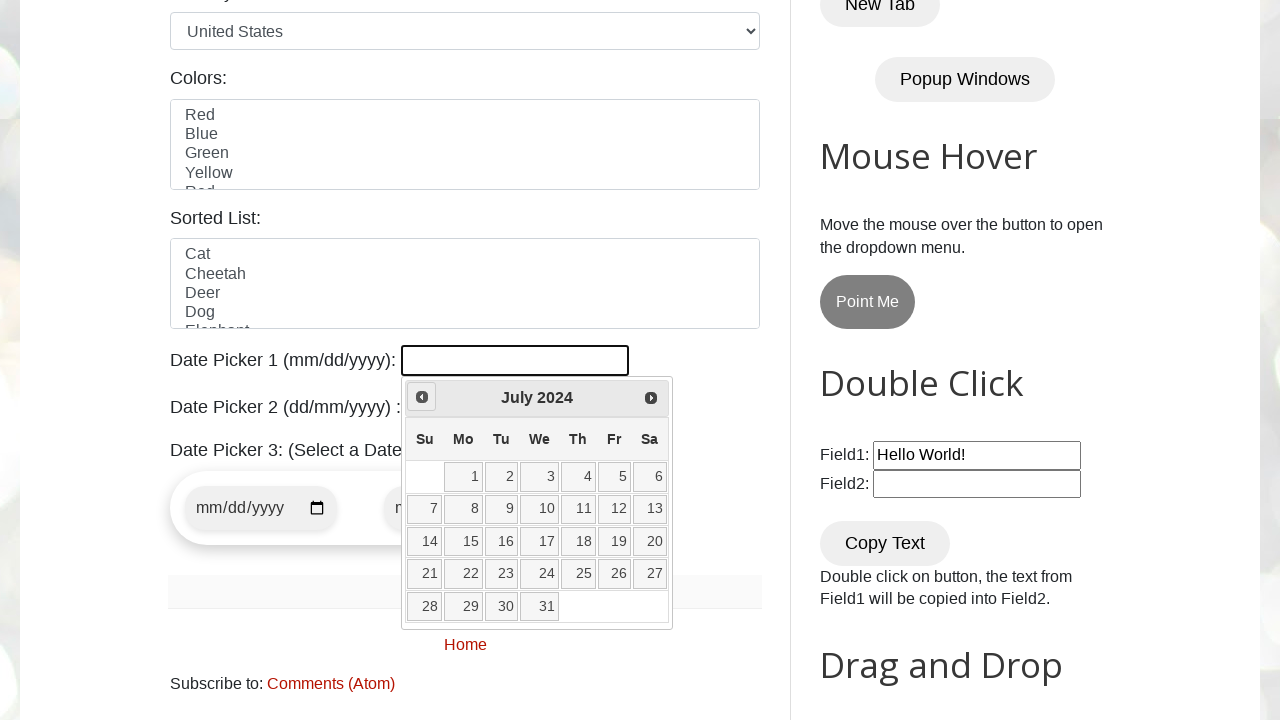

Retrieved current year from datepicker
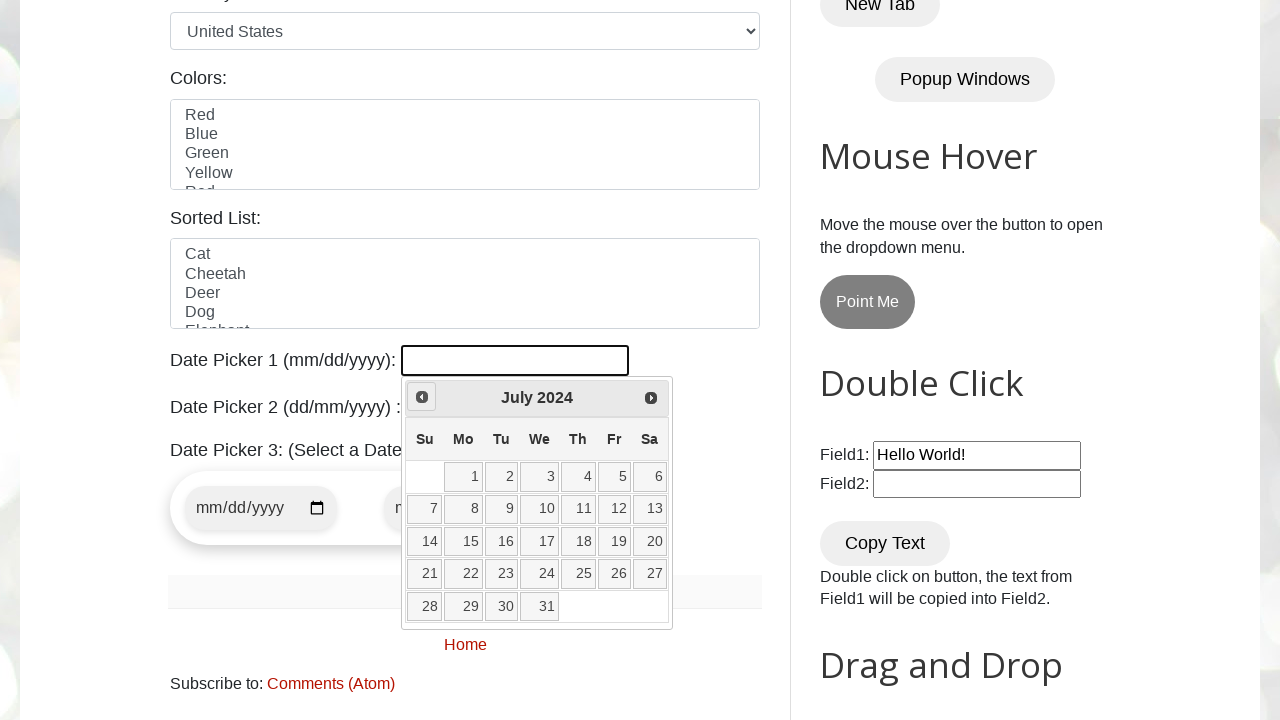

Retrieved current month from datepicker
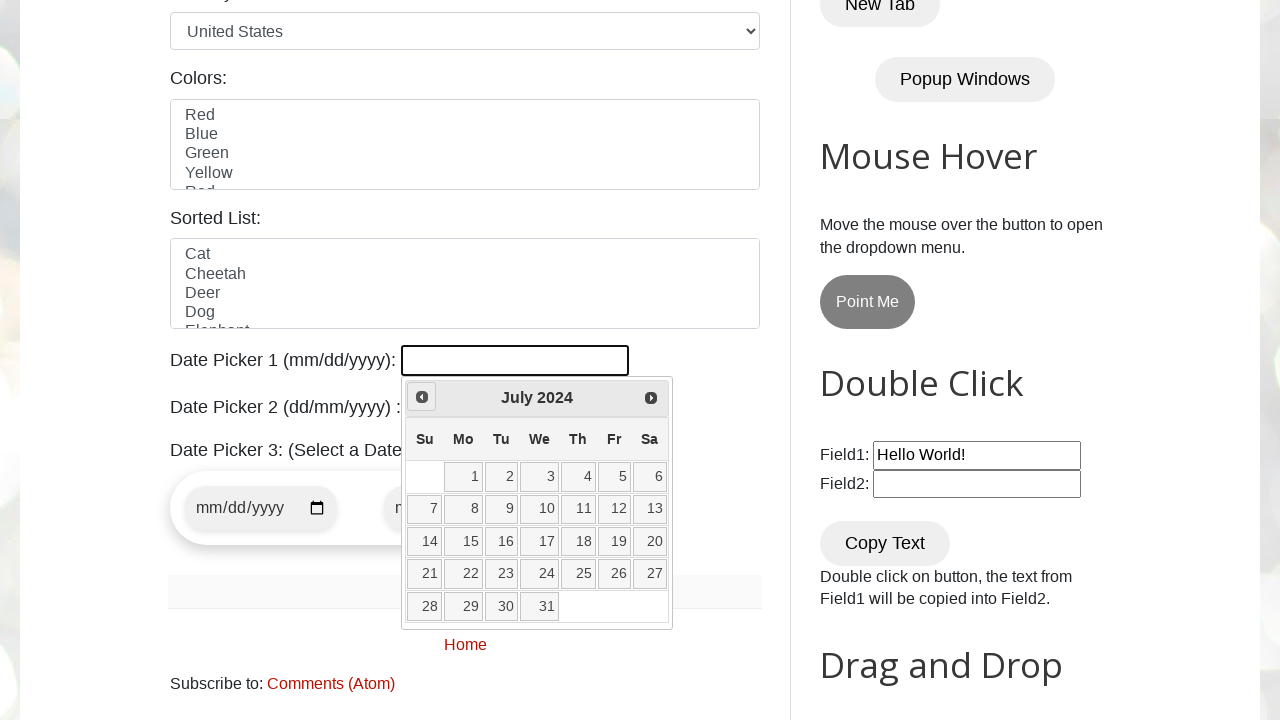

Clicked previous button to navigate backwards (target: May 2023) at (422, 397) on [title="Prev"]
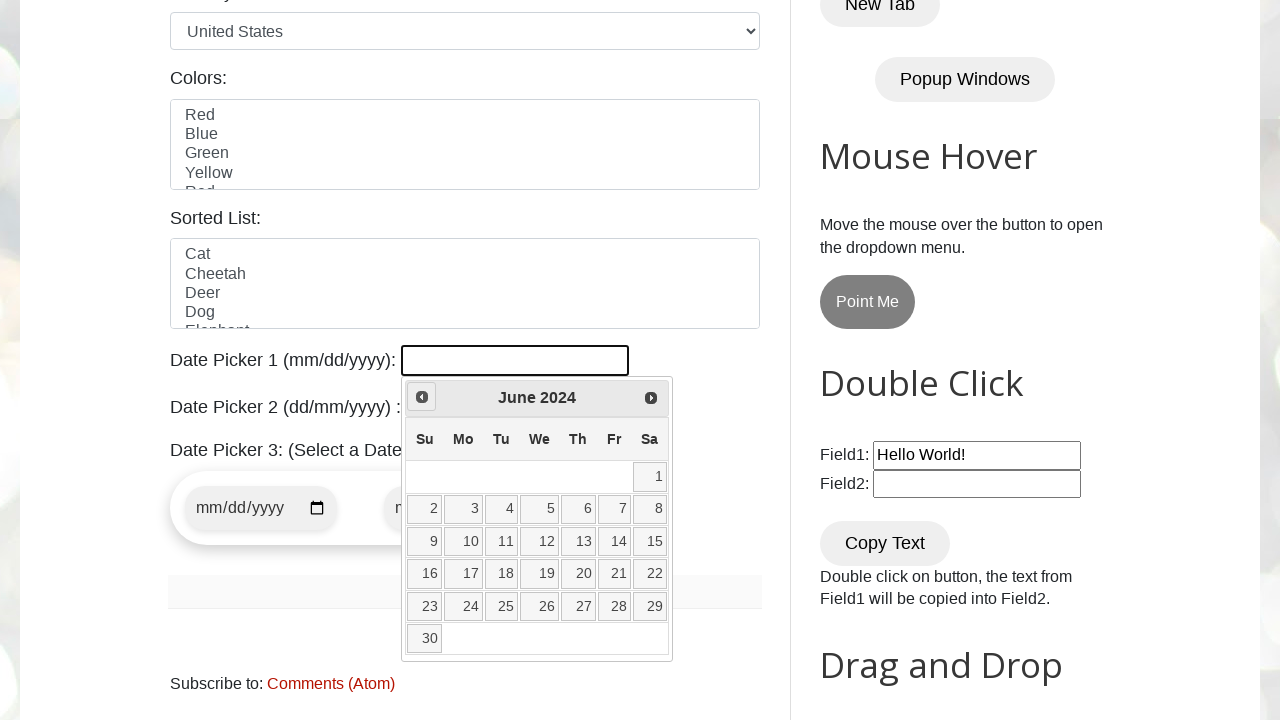

Retrieved current year from datepicker
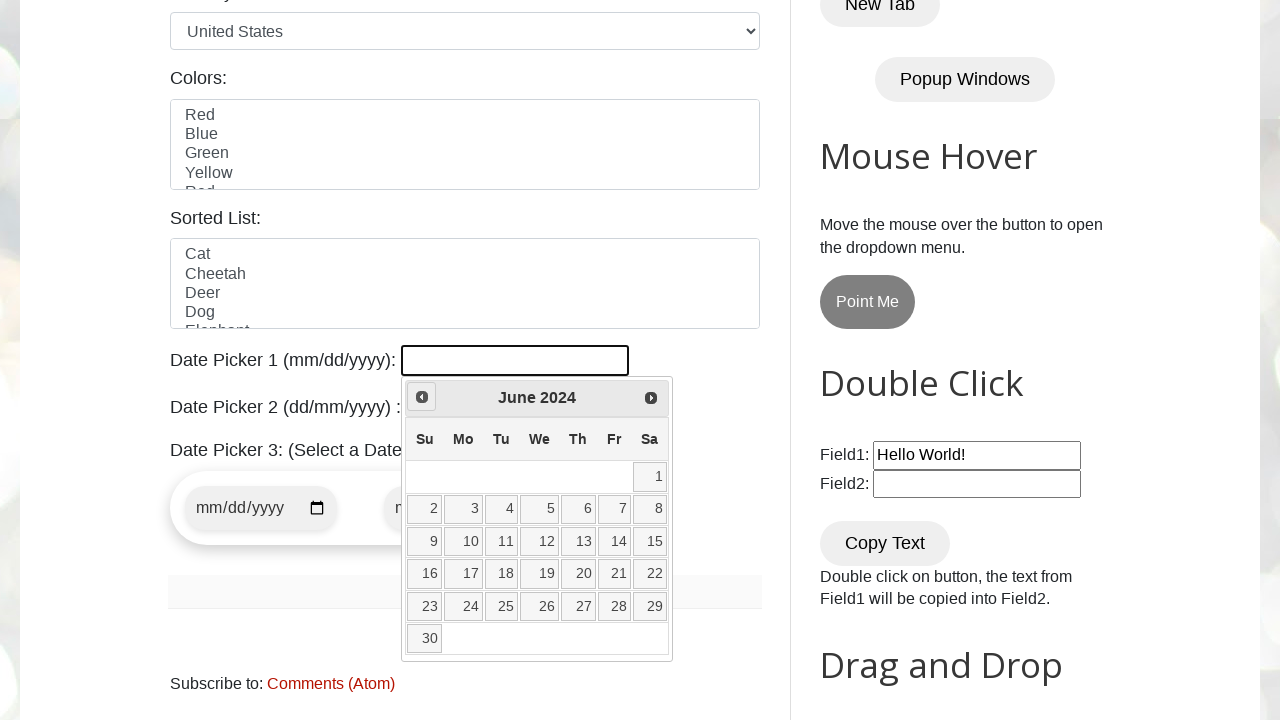

Retrieved current month from datepicker
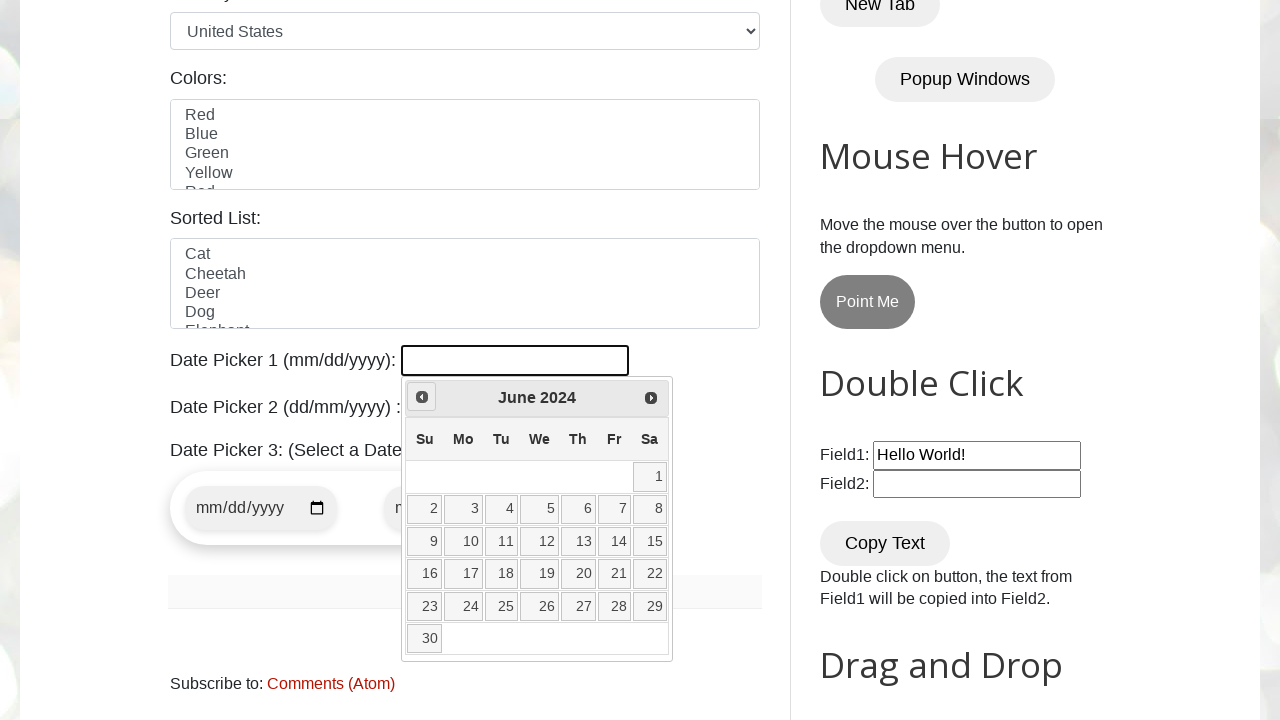

Clicked previous button to navigate backwards (target: May 2023) at (422, 397) on [title="Prev"]
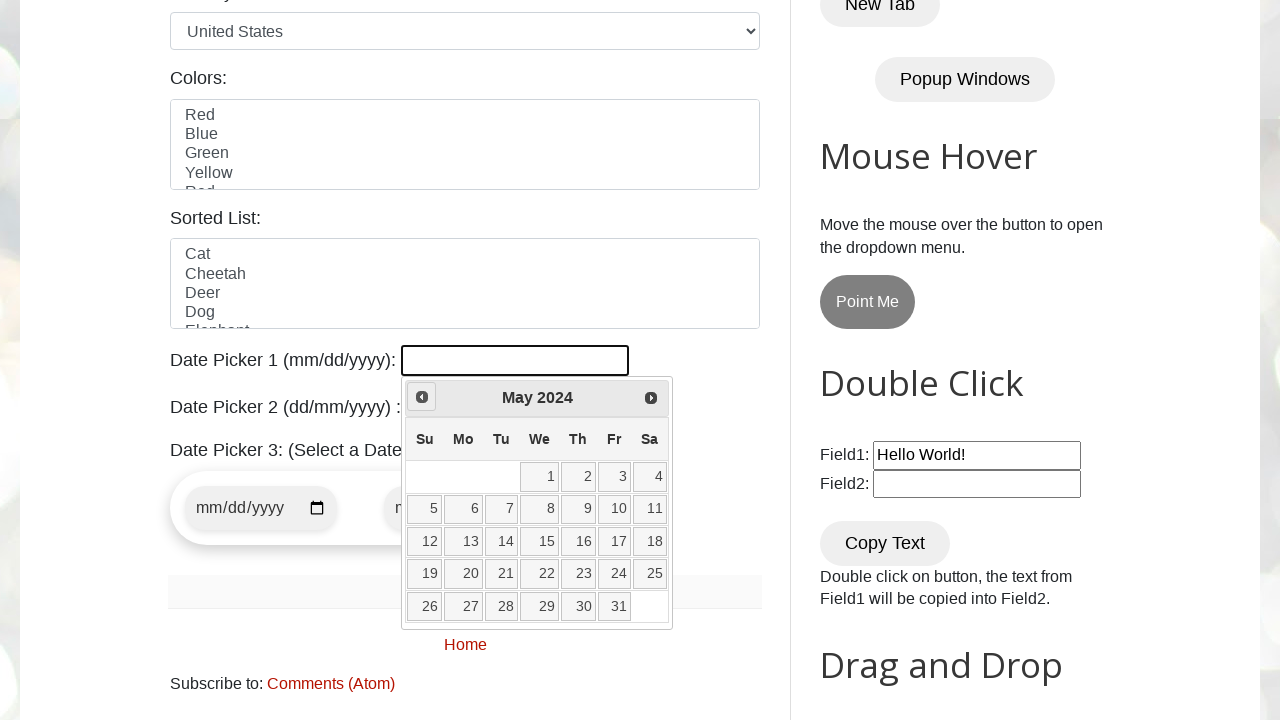

Retrieved current year from datepicker
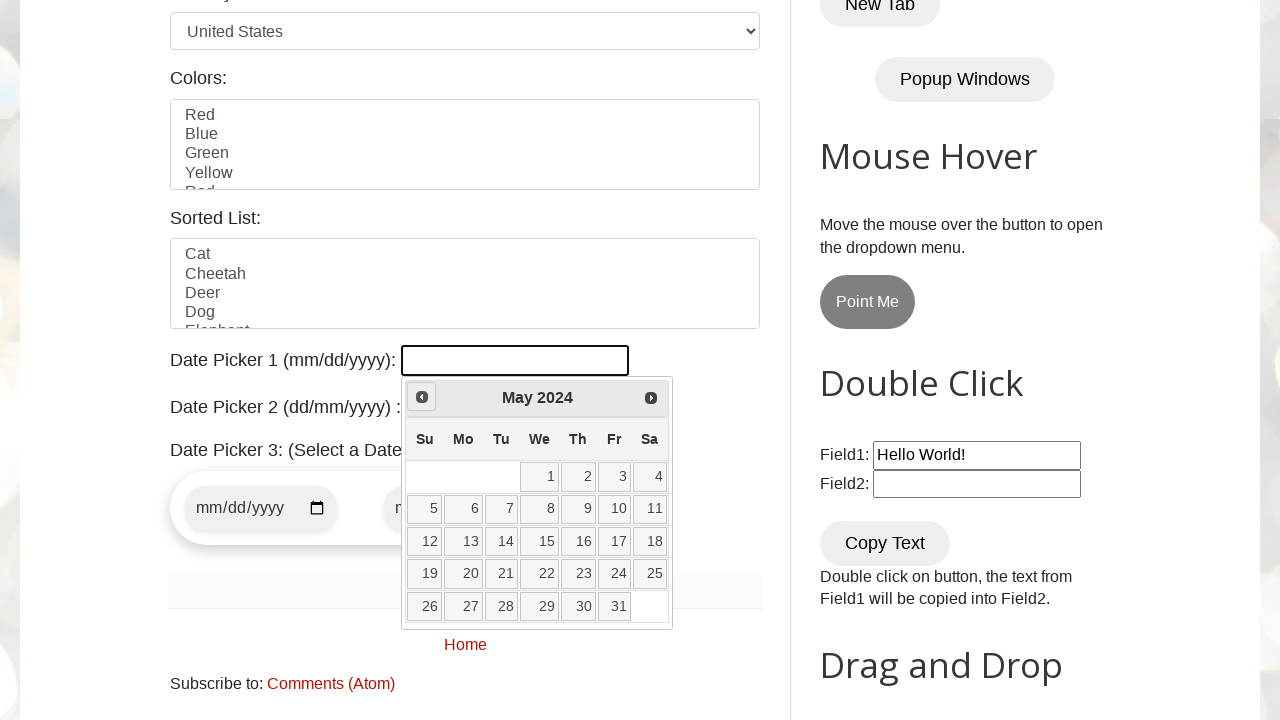

Retrieved current month from datepicker
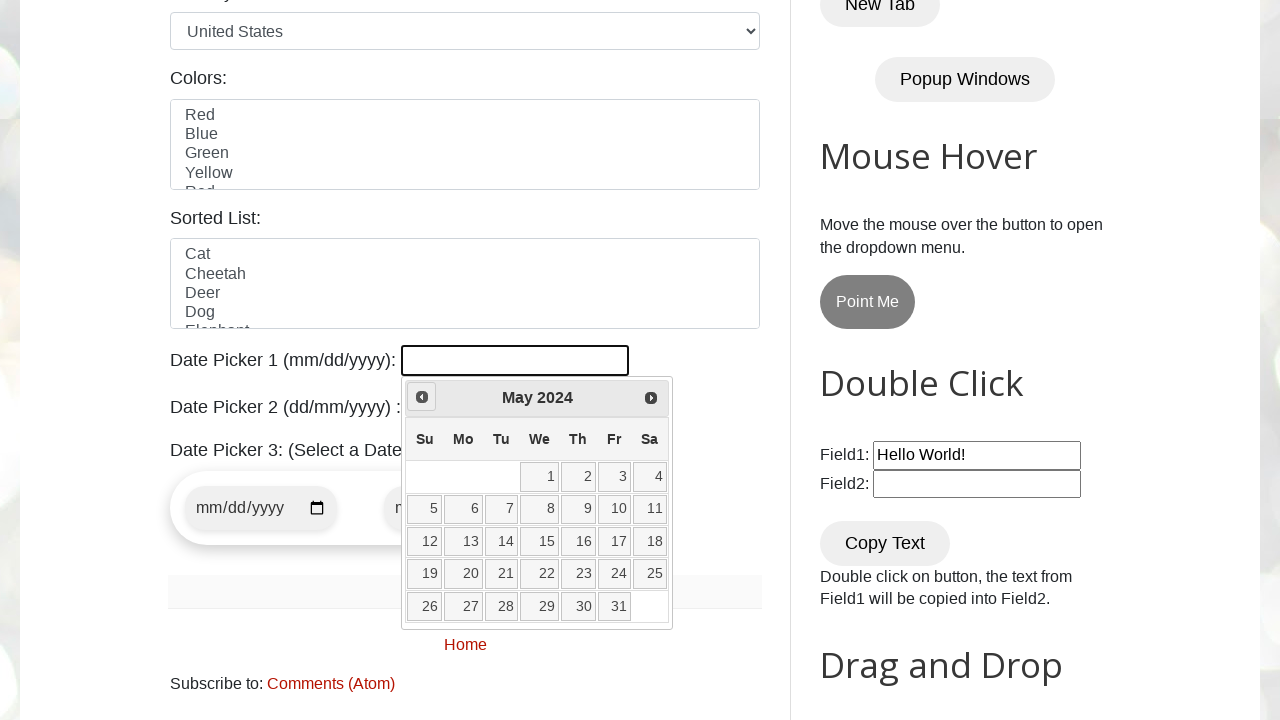

Clicked previous button to navigate backwards (target: May 2023) at (422, 397) on [title="Prev"]
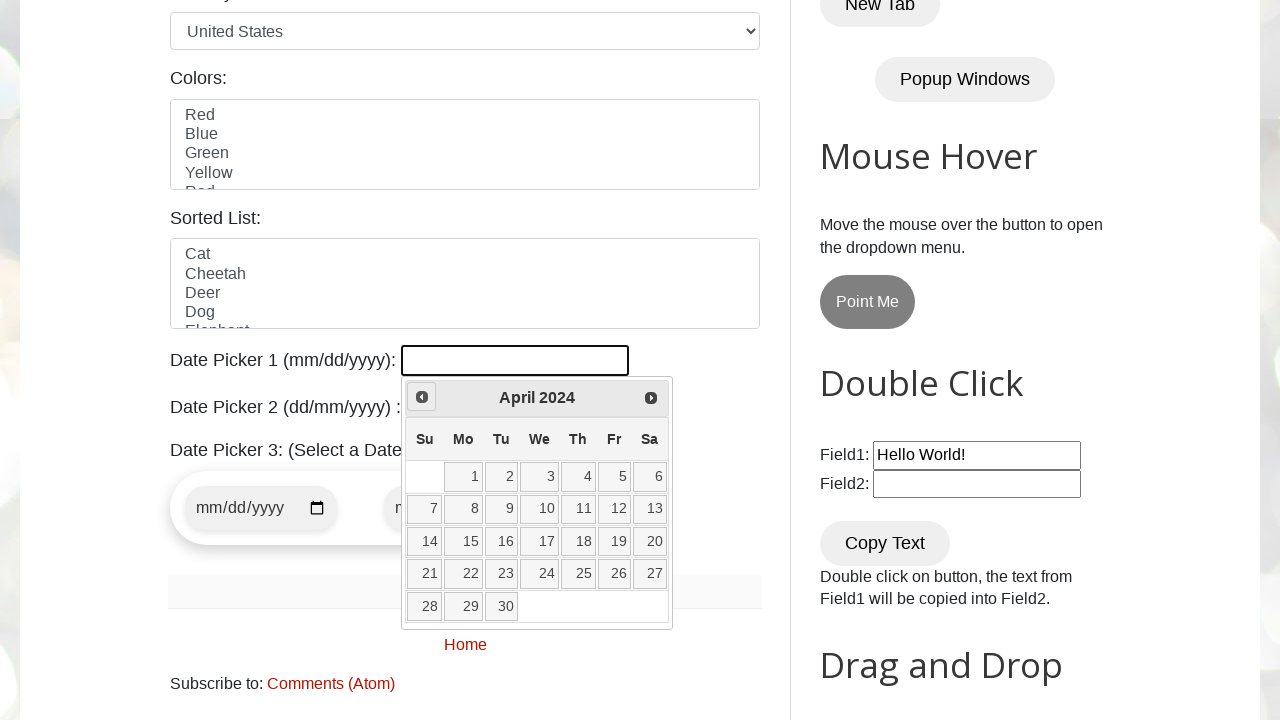

Retrieved current year from datepicker
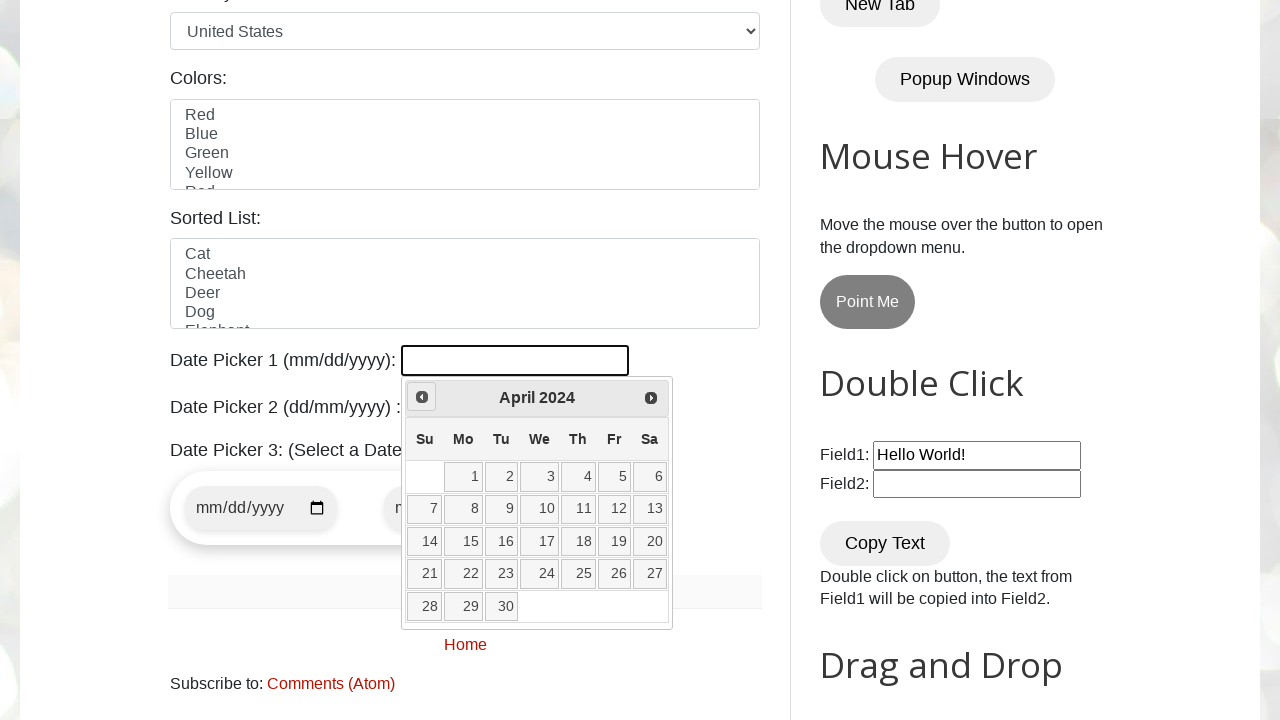

Retrieved current month from datepicker
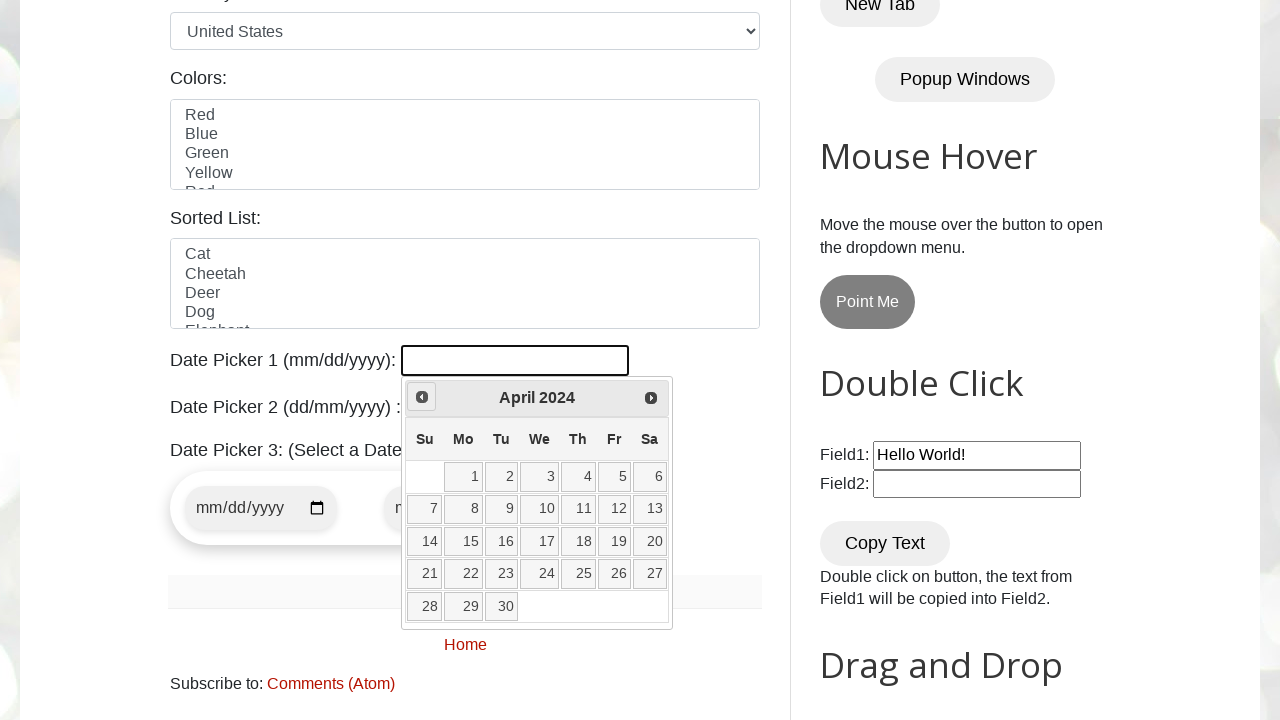

Clicked previous button to navigate backwards (target: May 2023) at (422, 397) on [title="Prev"]
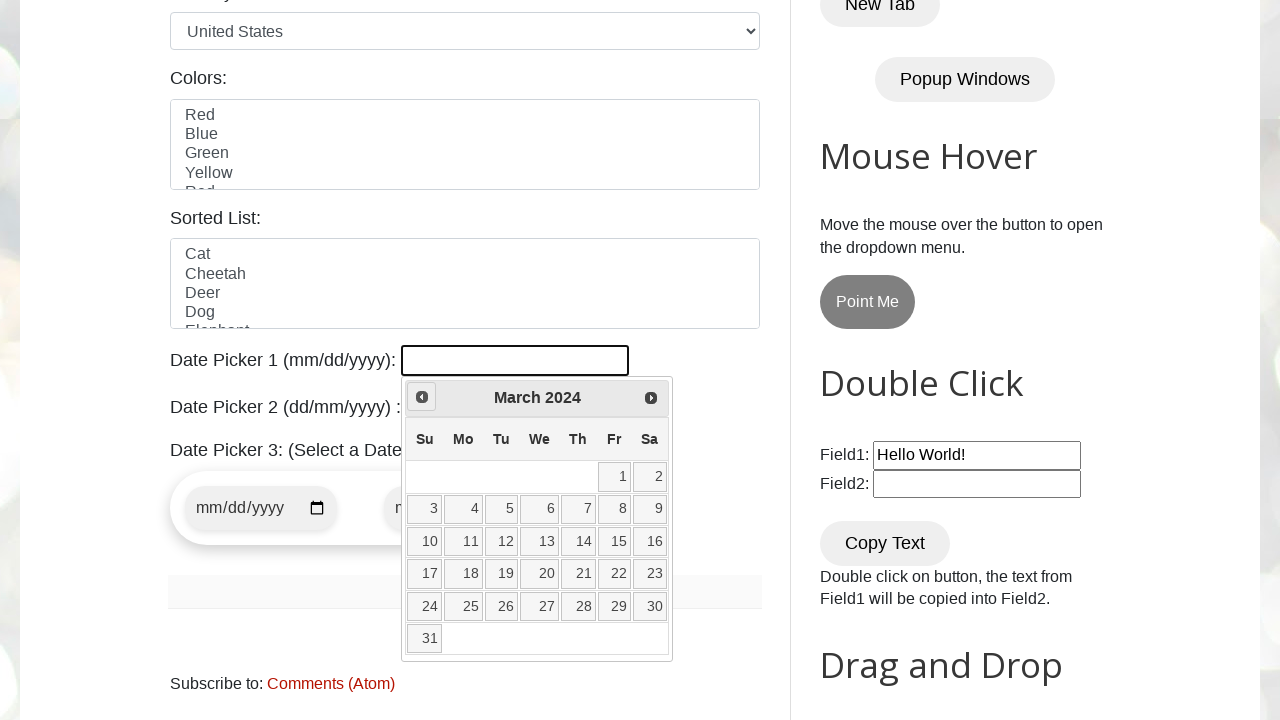

Retrieved current year from datepicker
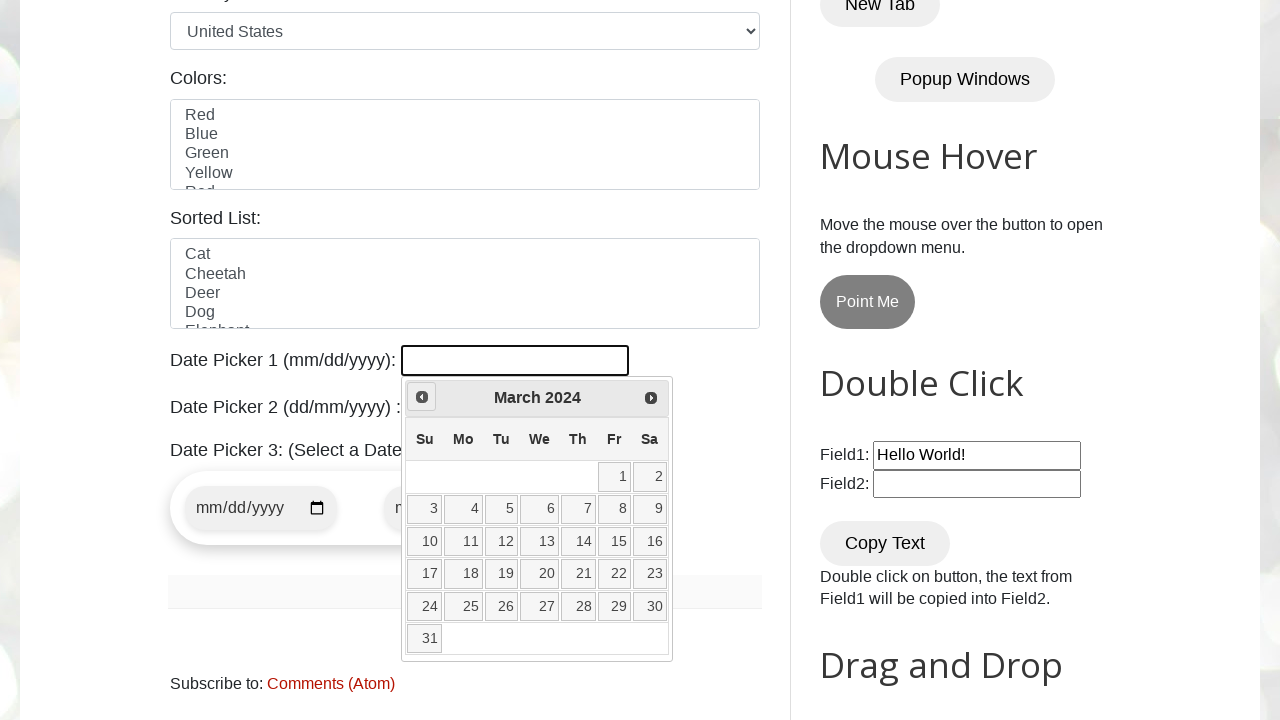

Retrieved current month from datepicker
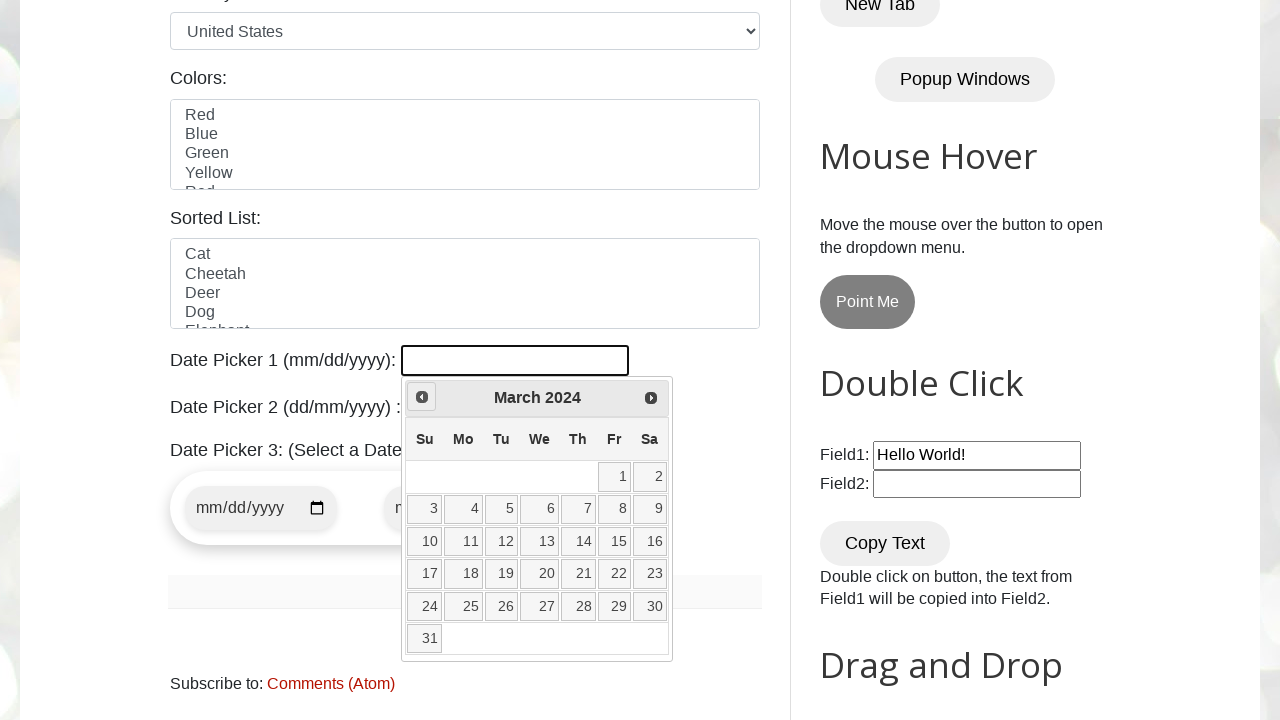

Clicked previous button to navigate backwards (target: May 2023) at (422, 397) on [title="Prev"]
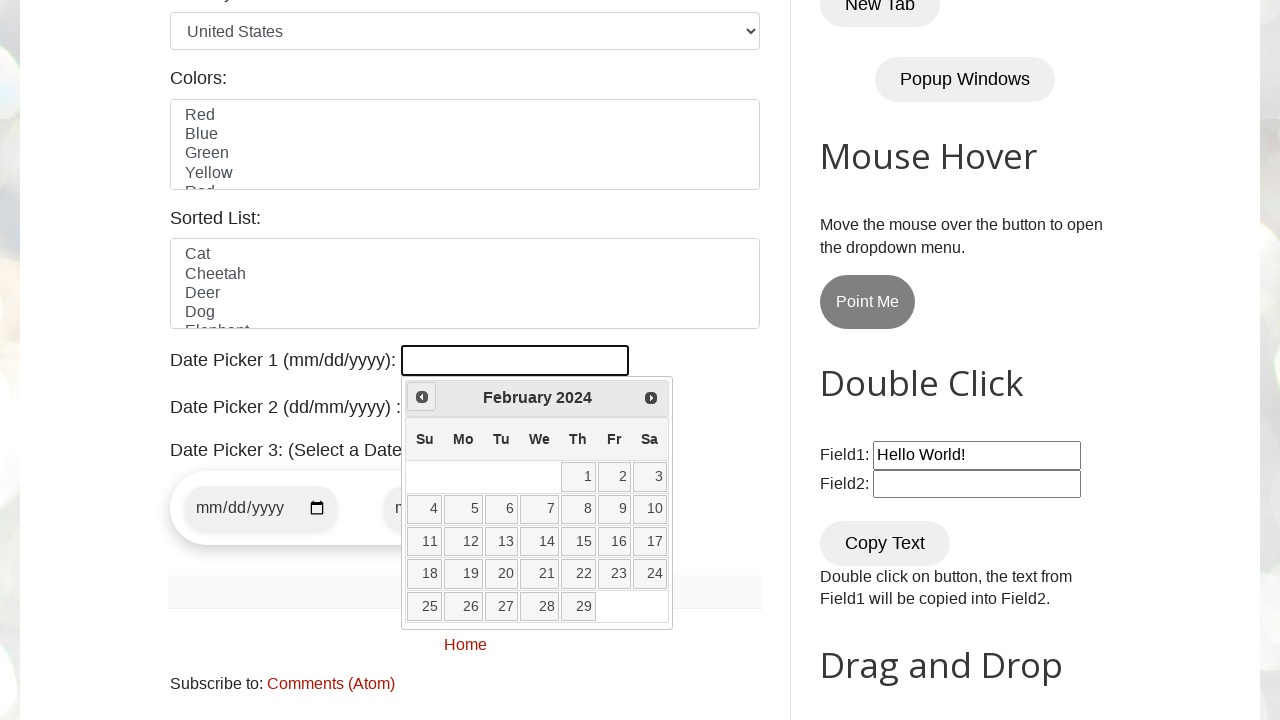

Retrieved current year from datepicker
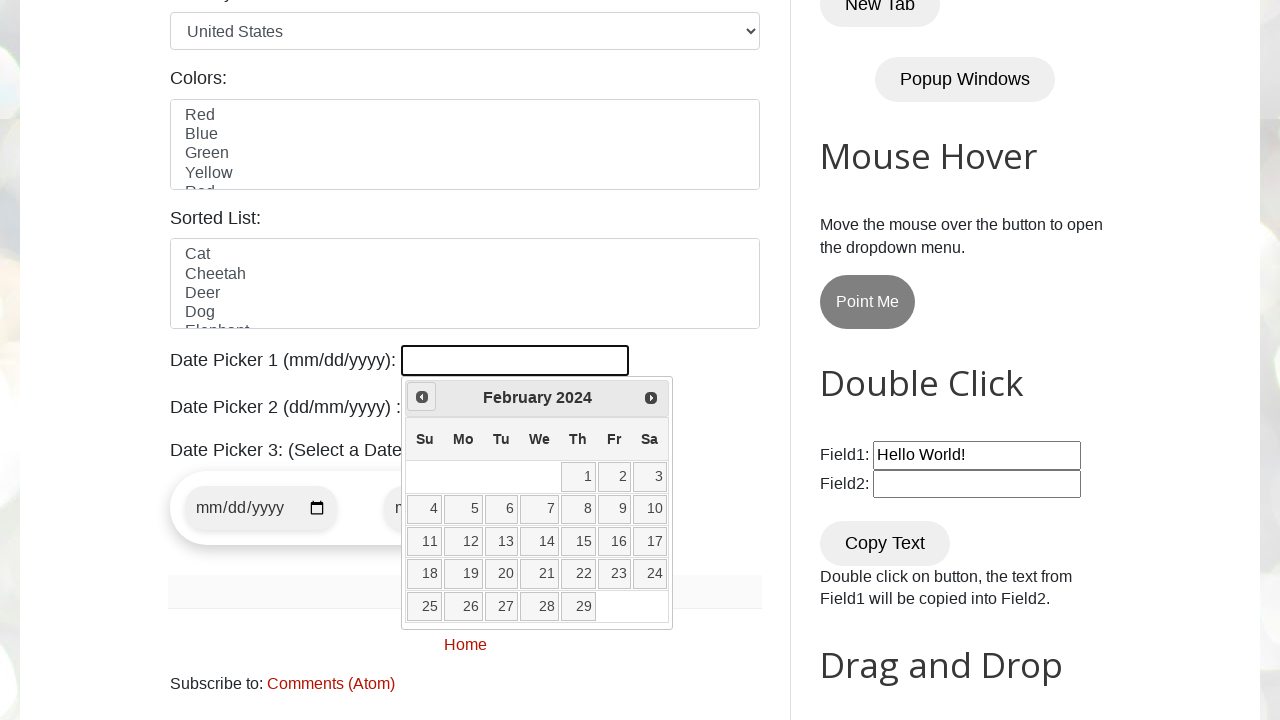

Retrieved current month from datepicker
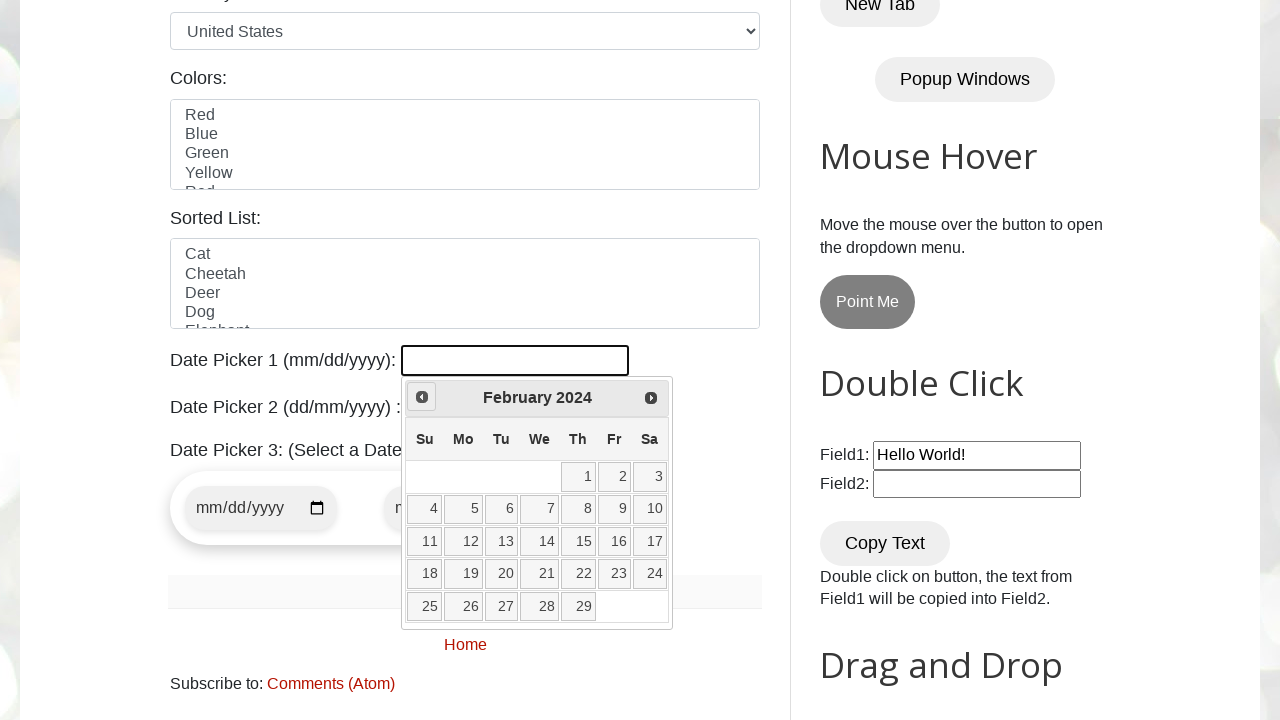

Clicked previous button to navigate backwards (target: May 2023) at (422, 397) on [title="Prev"]
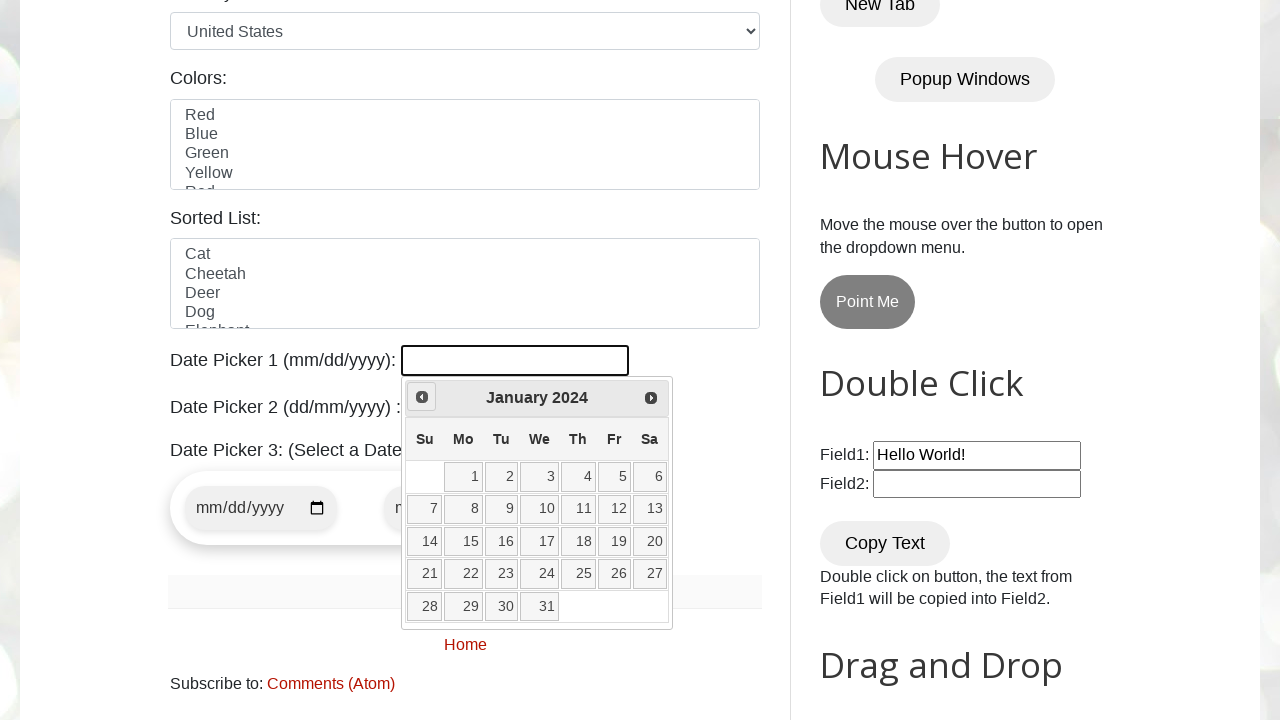

Retrieved current year from datepicker
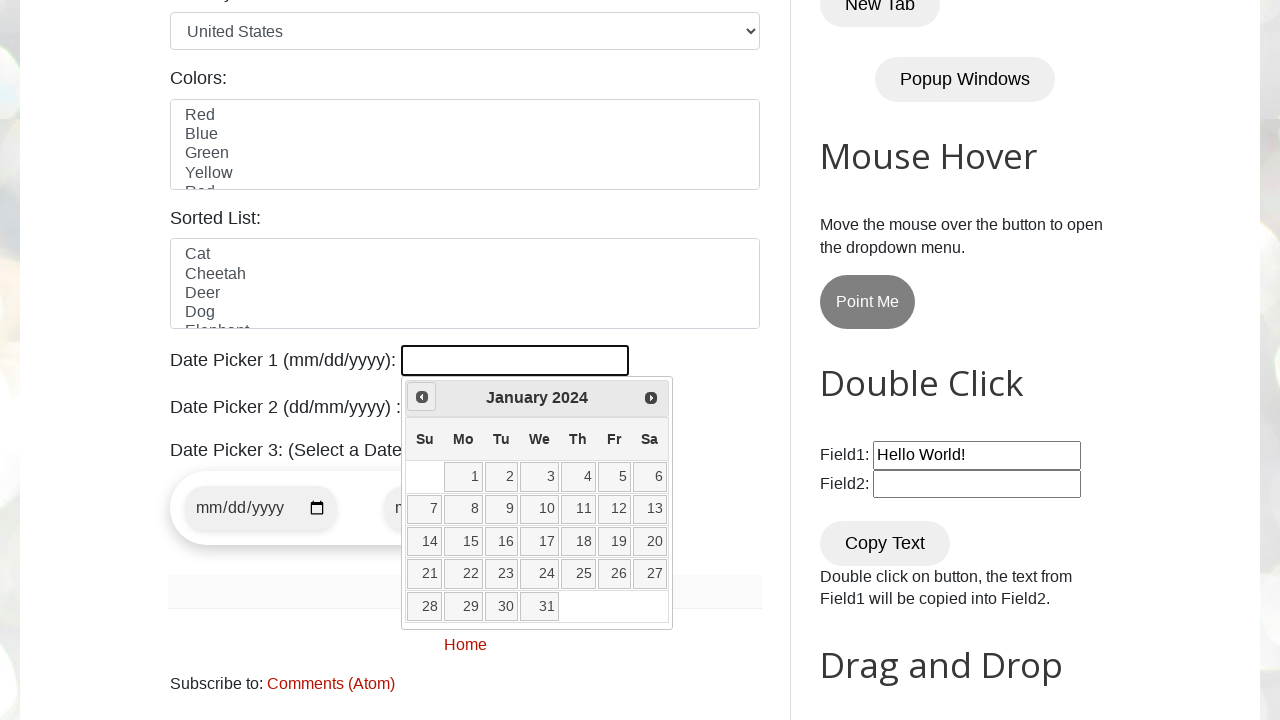

Retrieved current month from datepicker
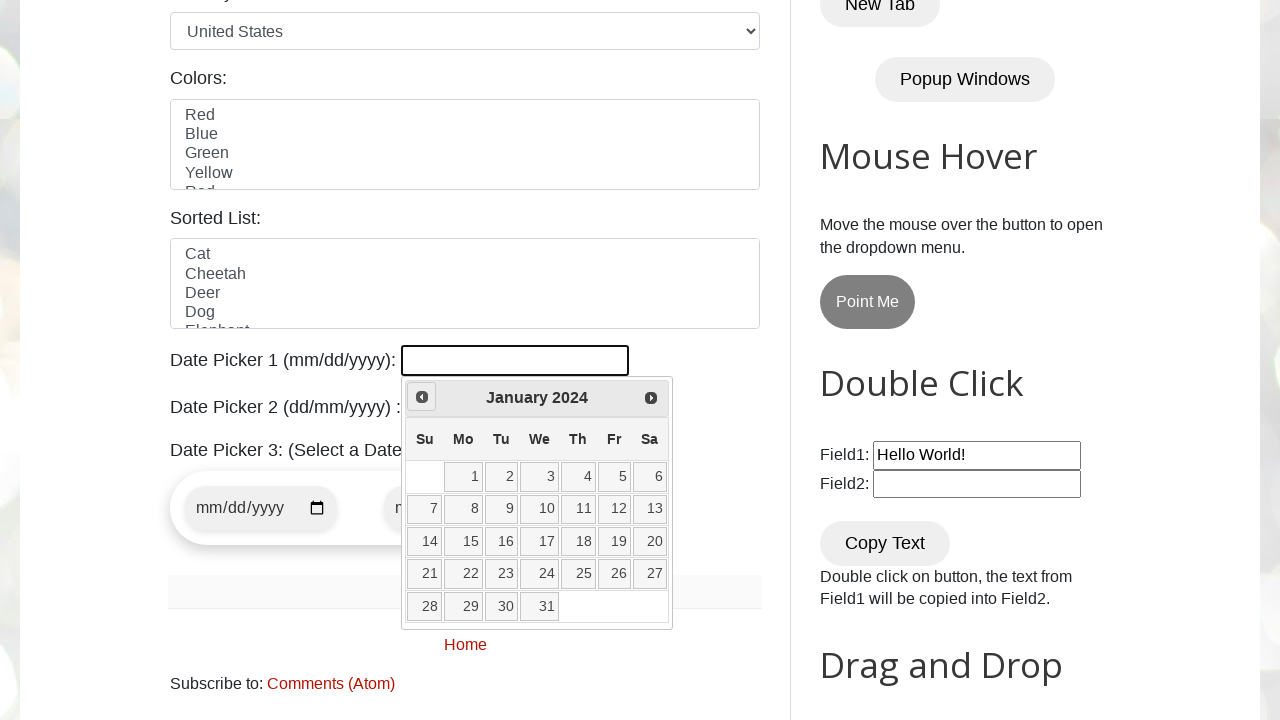

Clicked previous button to navigate backwards (target: May 2023) at (422, 397) on [title="Prev"]
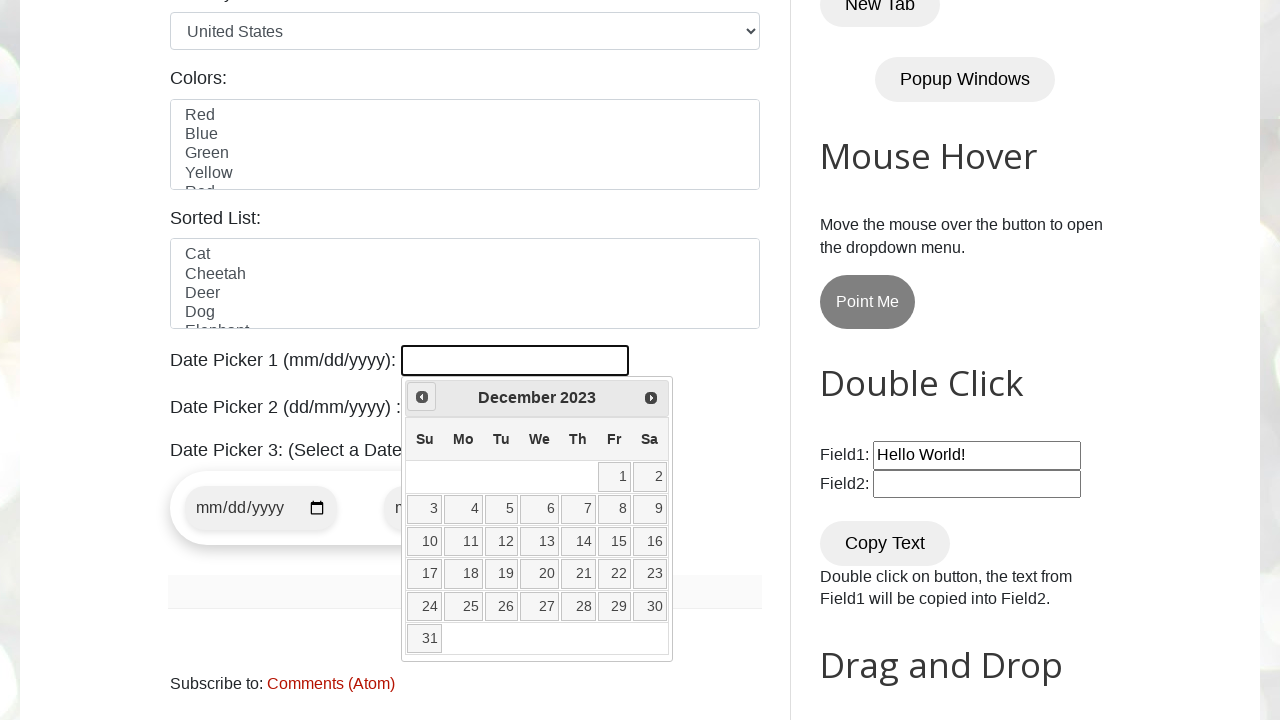

Retrieved current year from datepicker
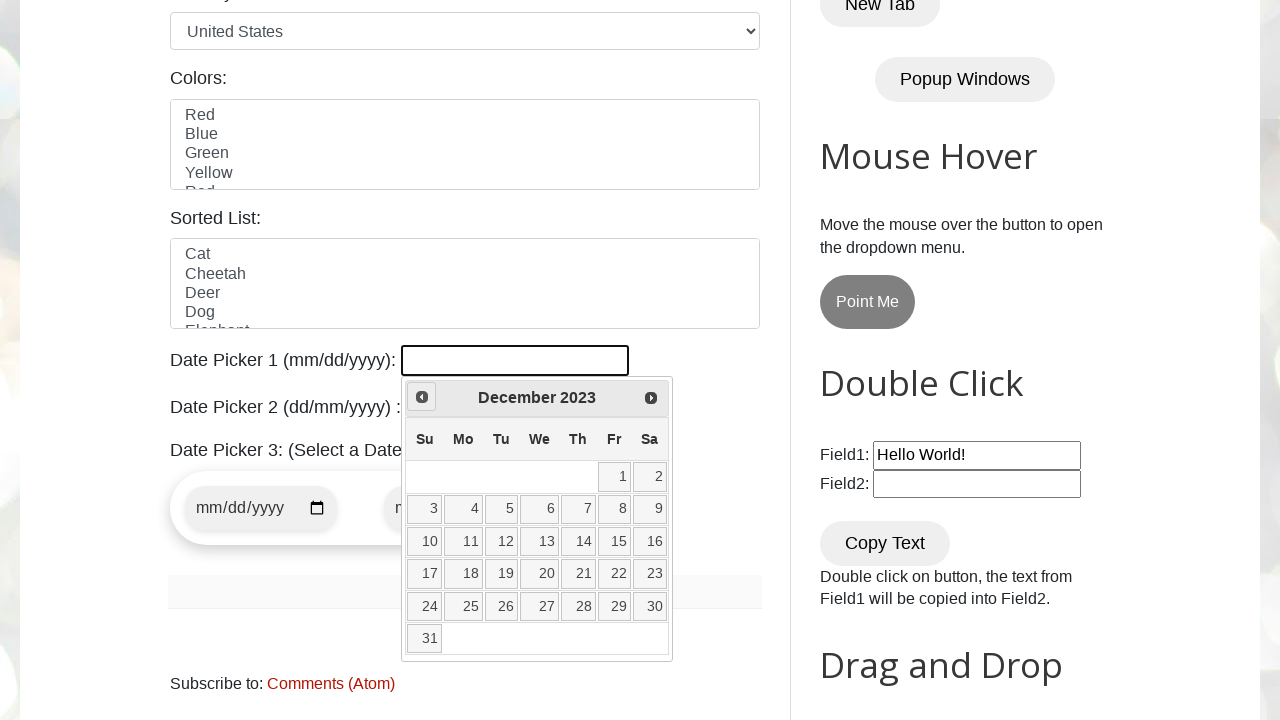

Retrieved current month from datepicker
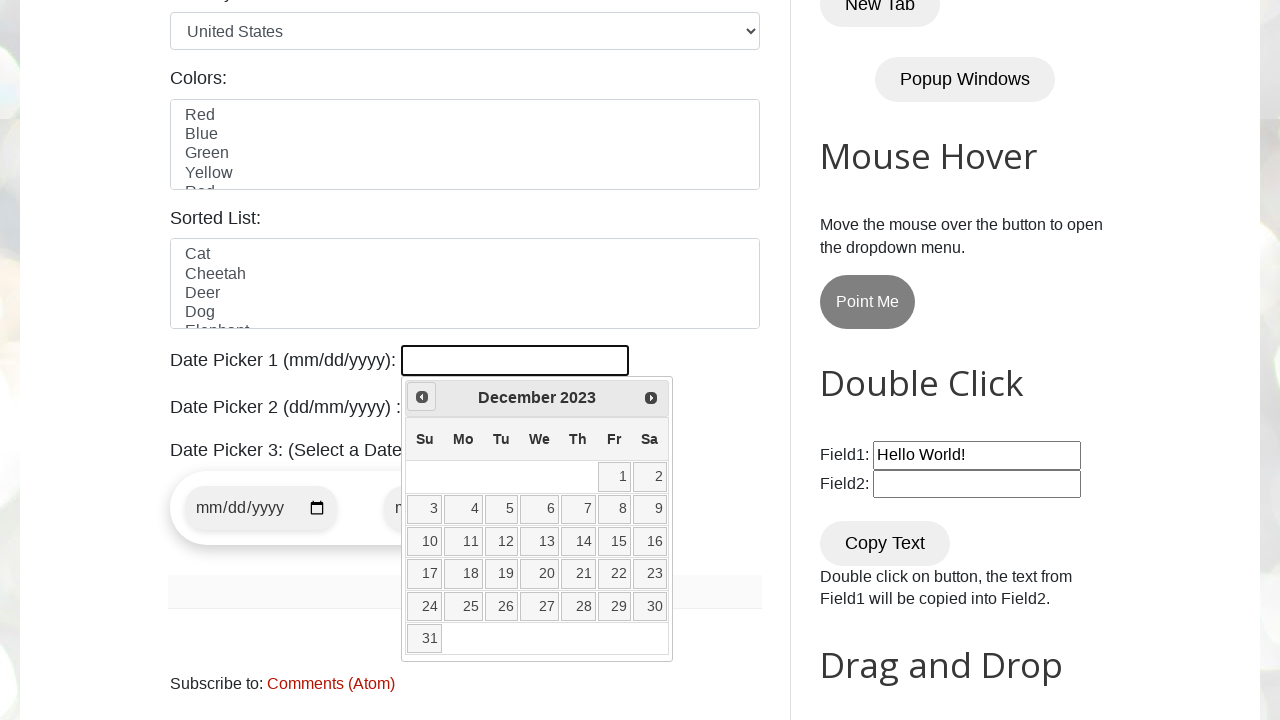

Clicked previous button to navigate backwards (target: May 2023) at (422, 397) on [title="Prev"]
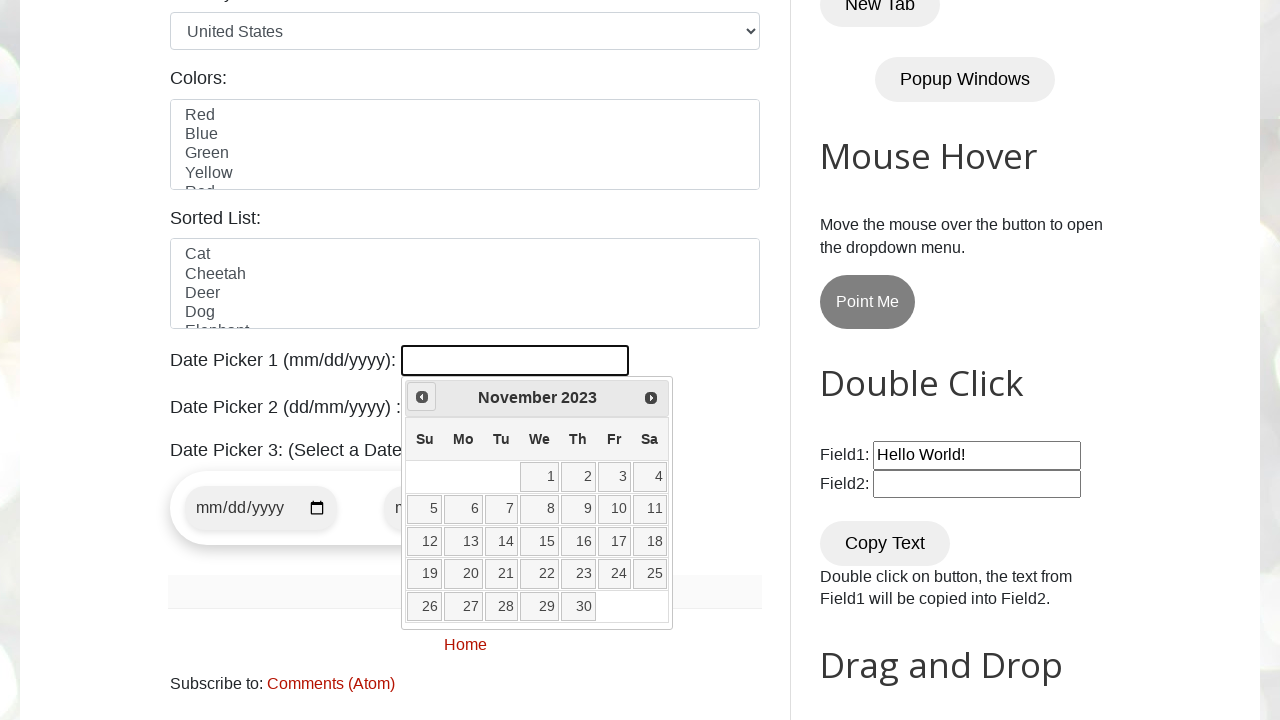

Retrieved current year from datepicker
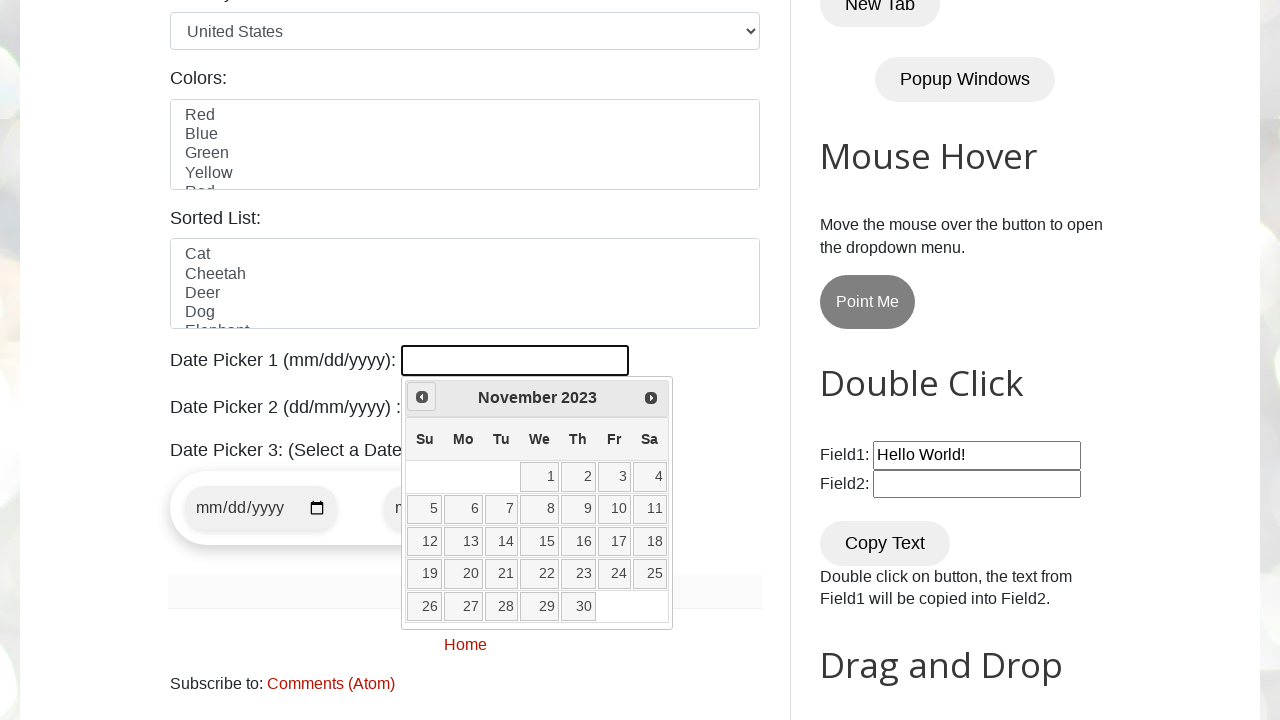

Retrieved current month from datepicker
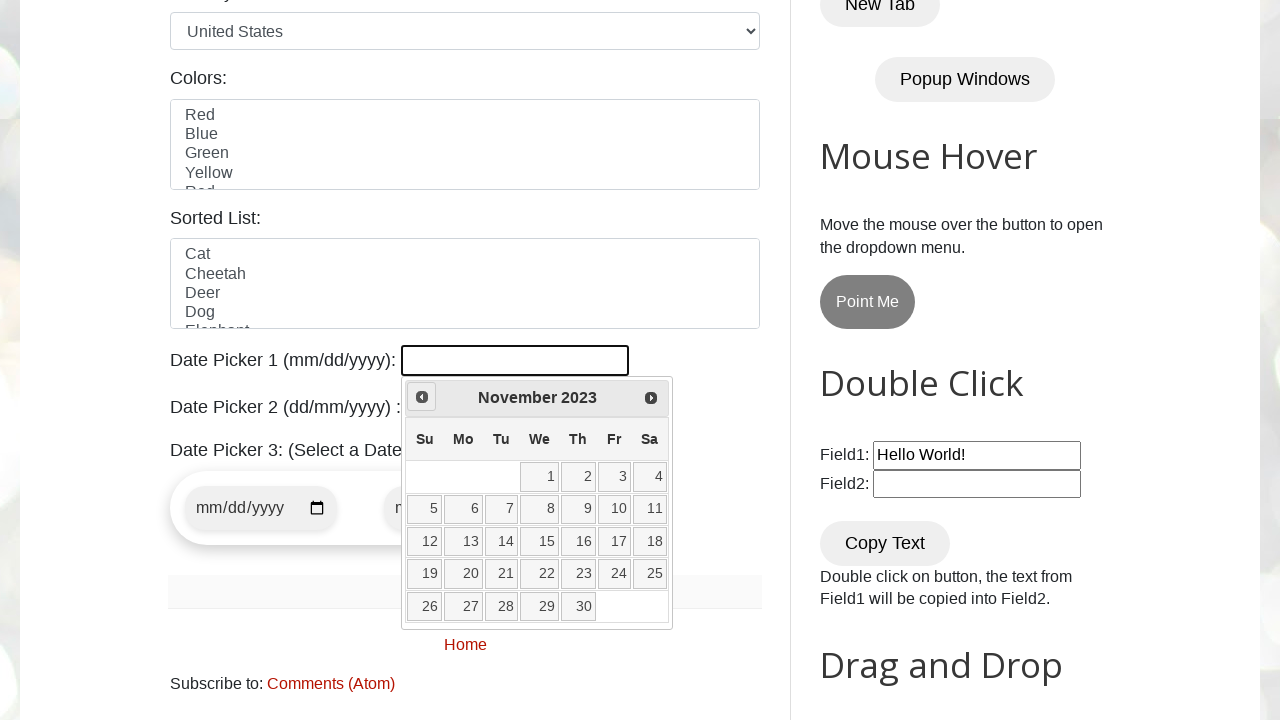

Clicked previous button to navigate backwards (target: May 2023) at (422, 397) on [title="Prev"]
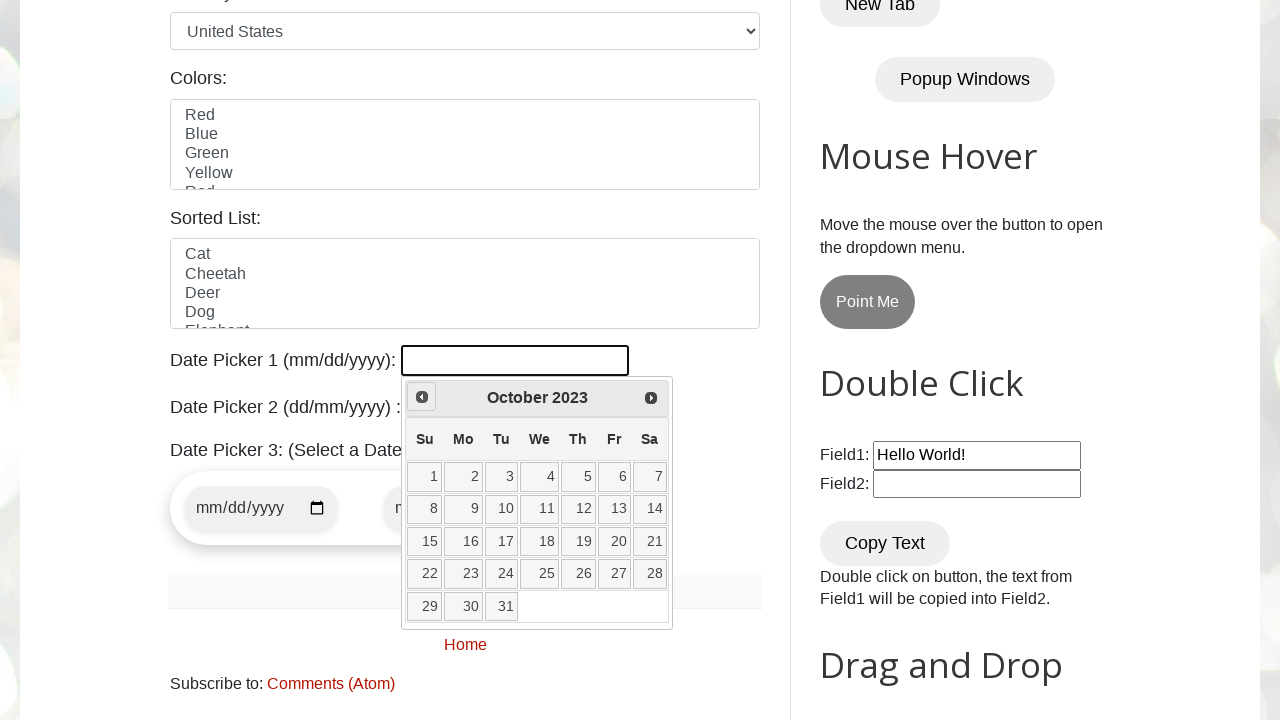

Retrieved current year from datepicker
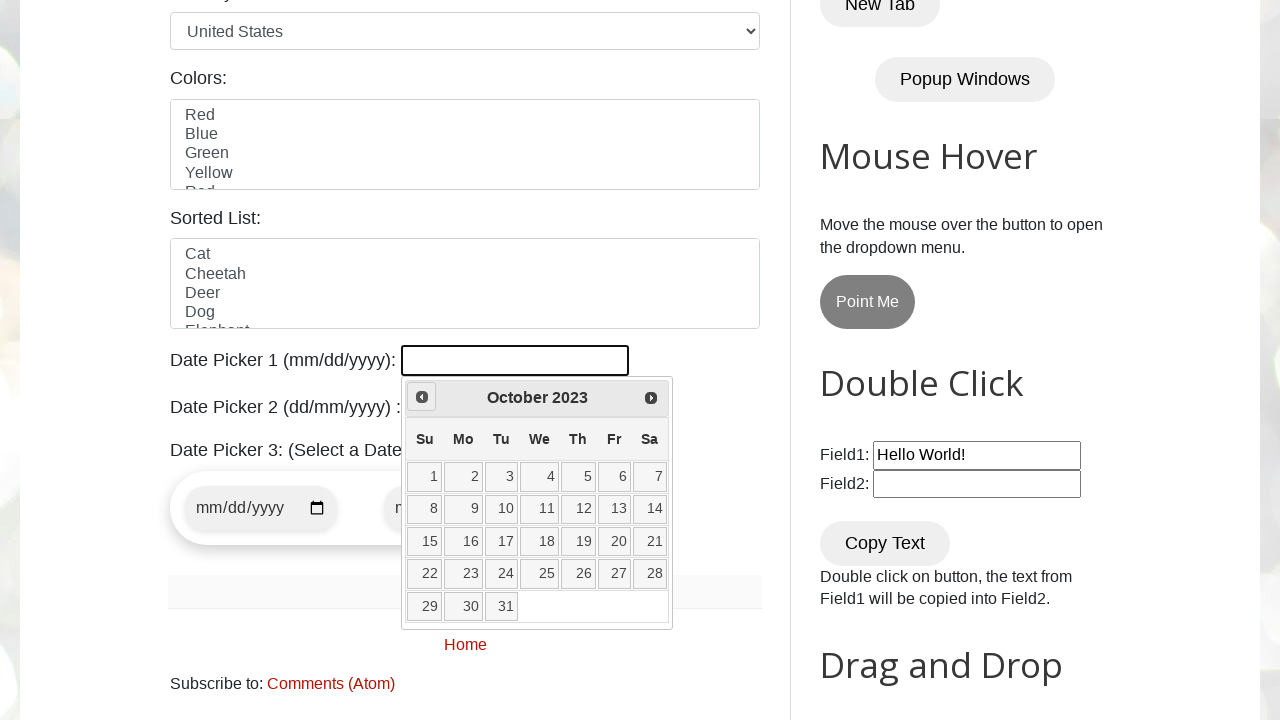

Retrieved current month from datepicker
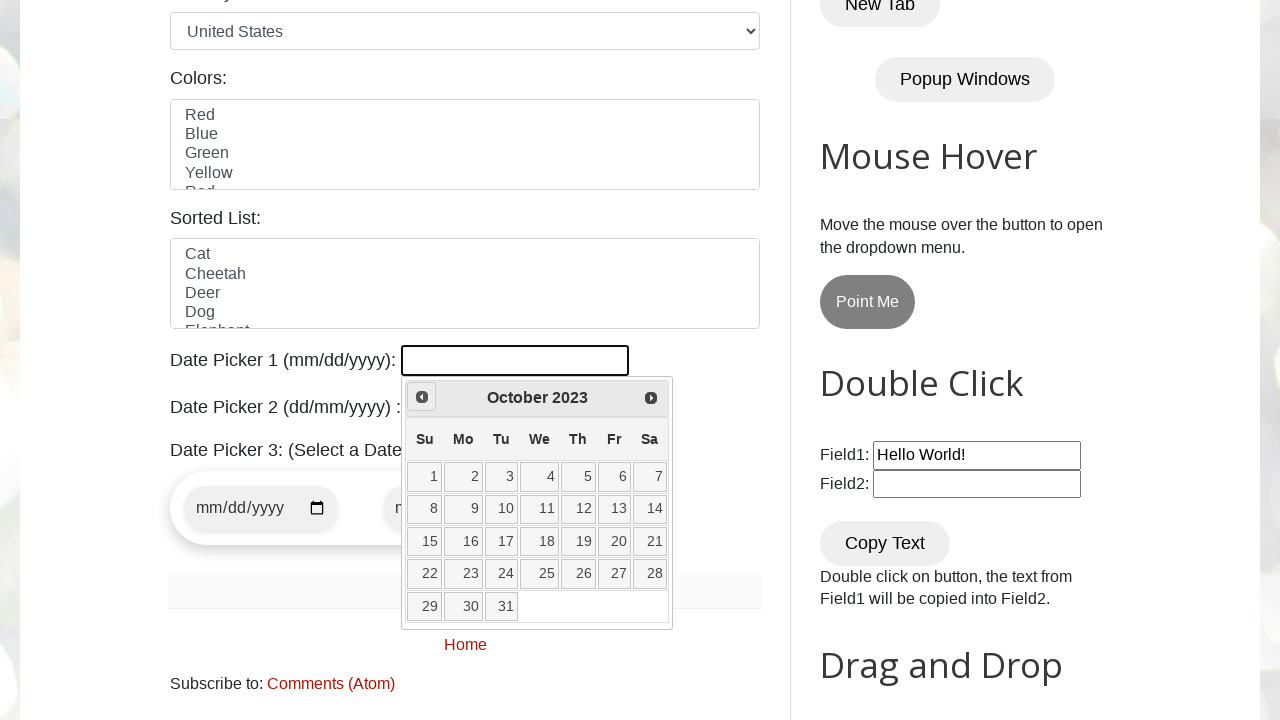

Clicked previous button to navigate backwards (target: May 2023) at (422, 397) on [title="Prev"]
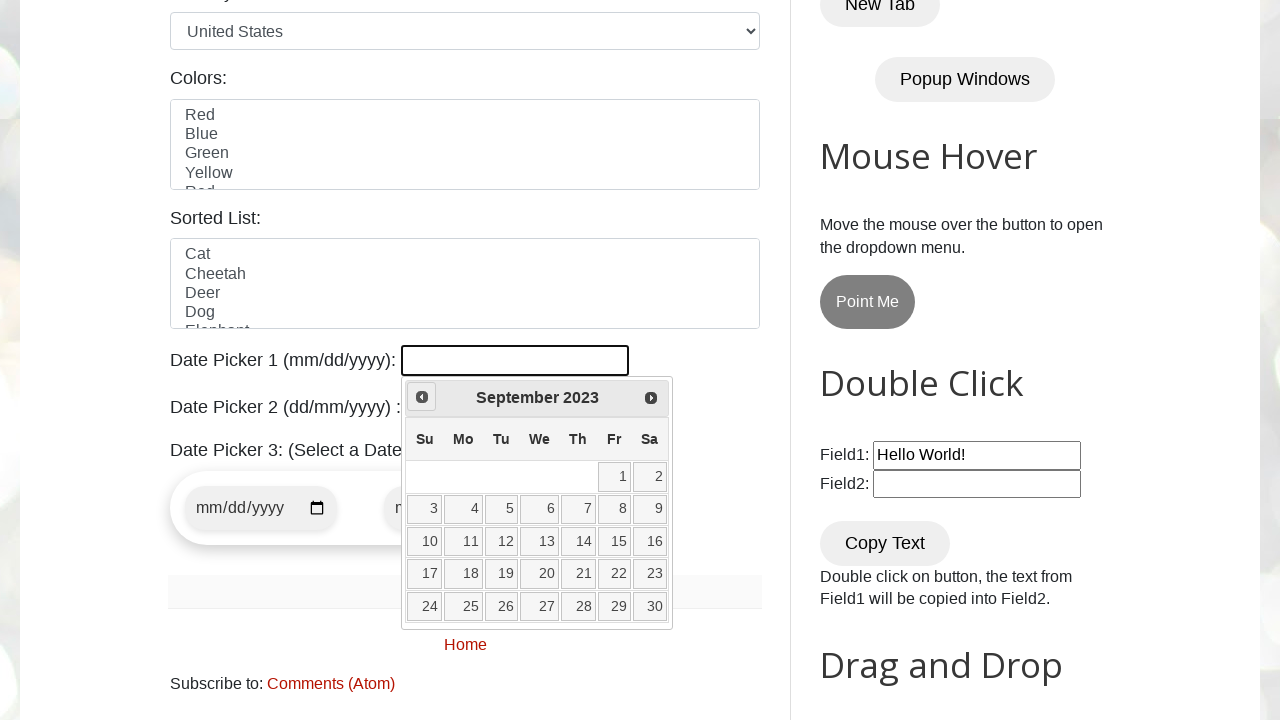

Retrieved current year from datepicker
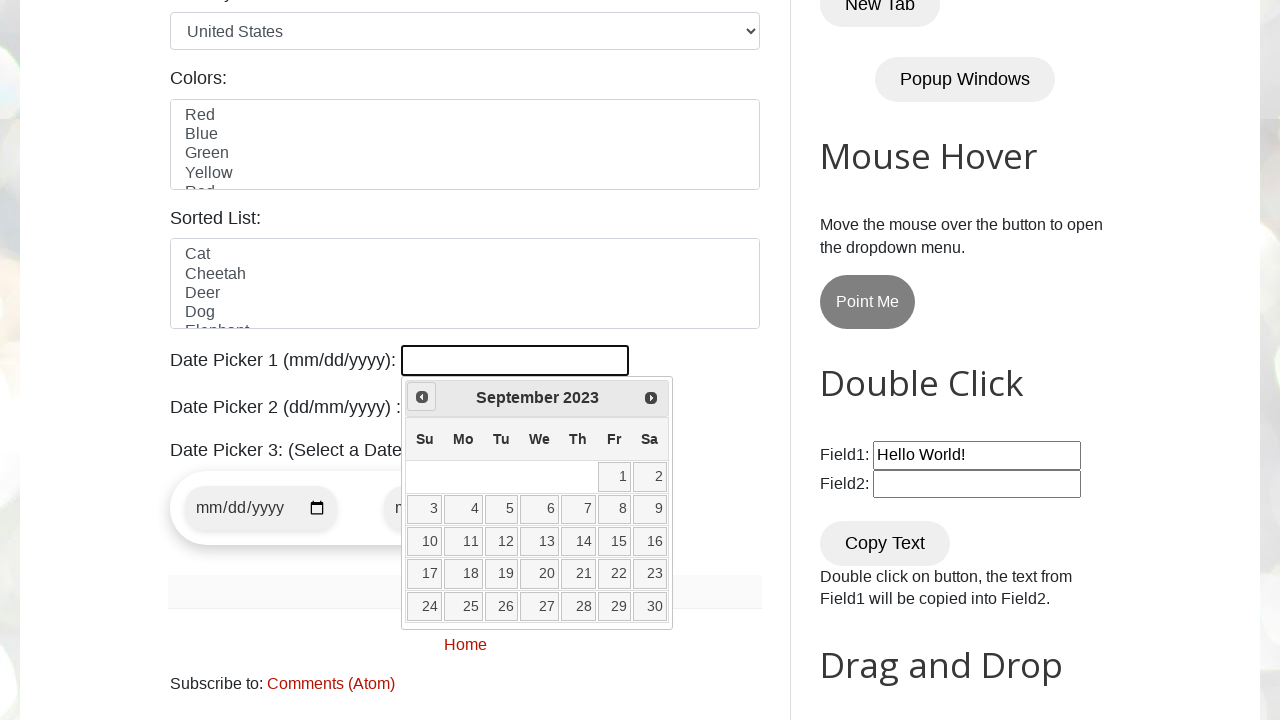

Retrieved current month from datepicker
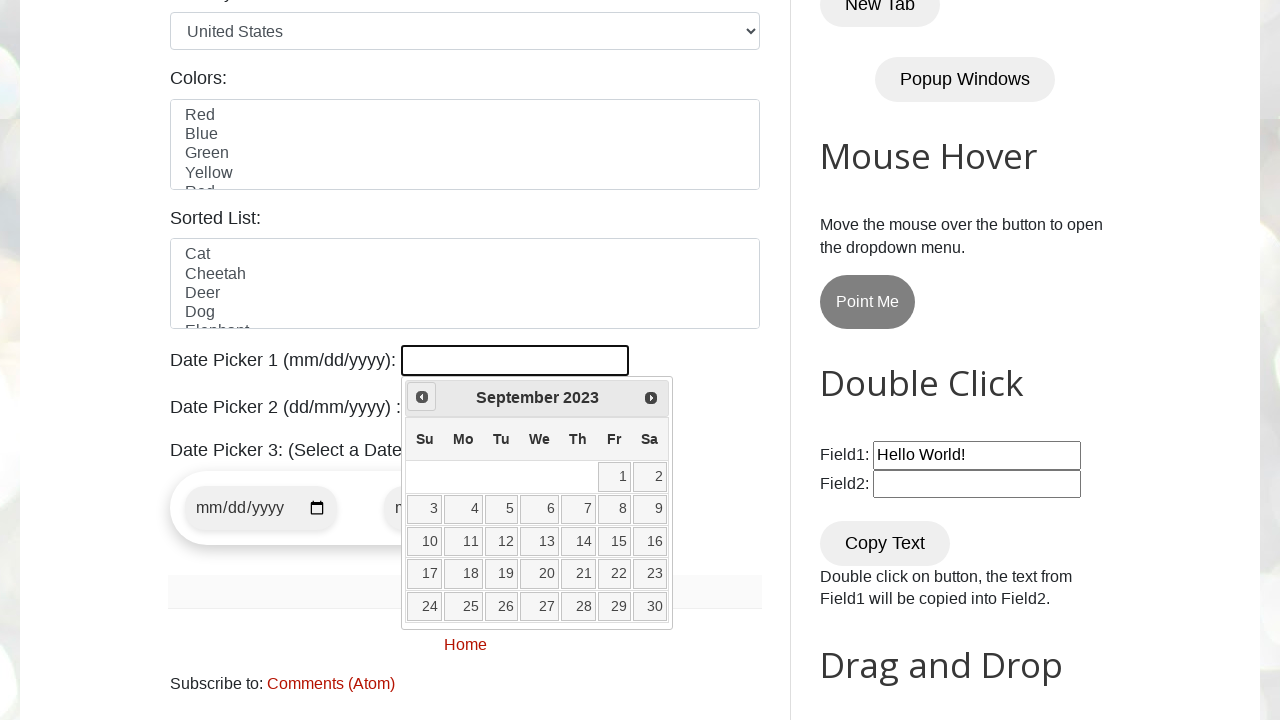

Clicked previous button to navigate backwards (target: May 2023) at (422, 397) on [title="Prev"]
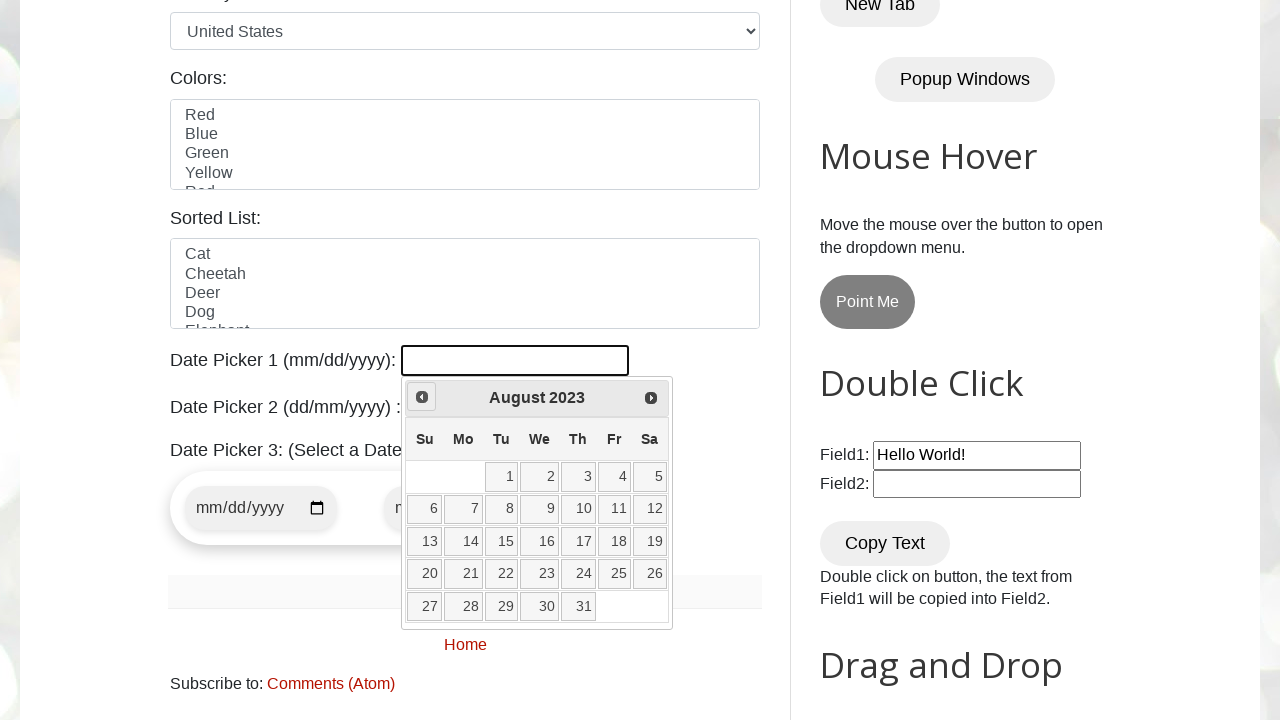

Retrieved current year from datepicker
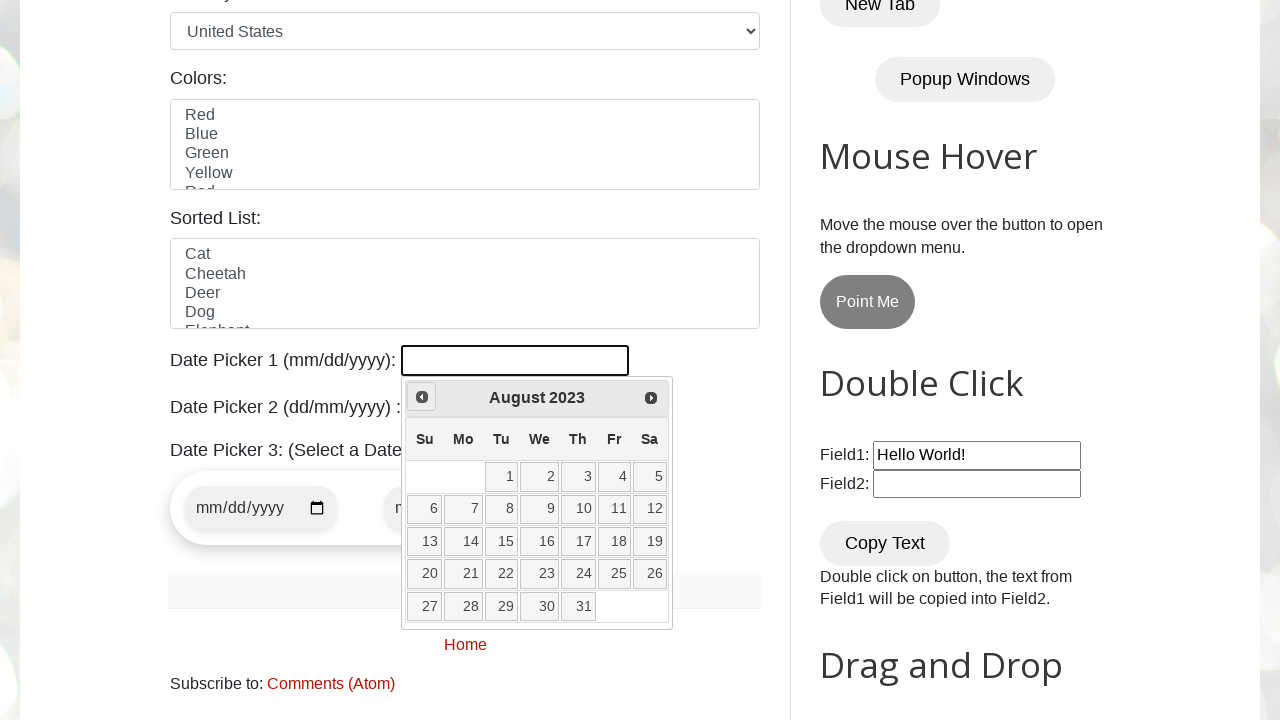

Retrieved current month from datepicker
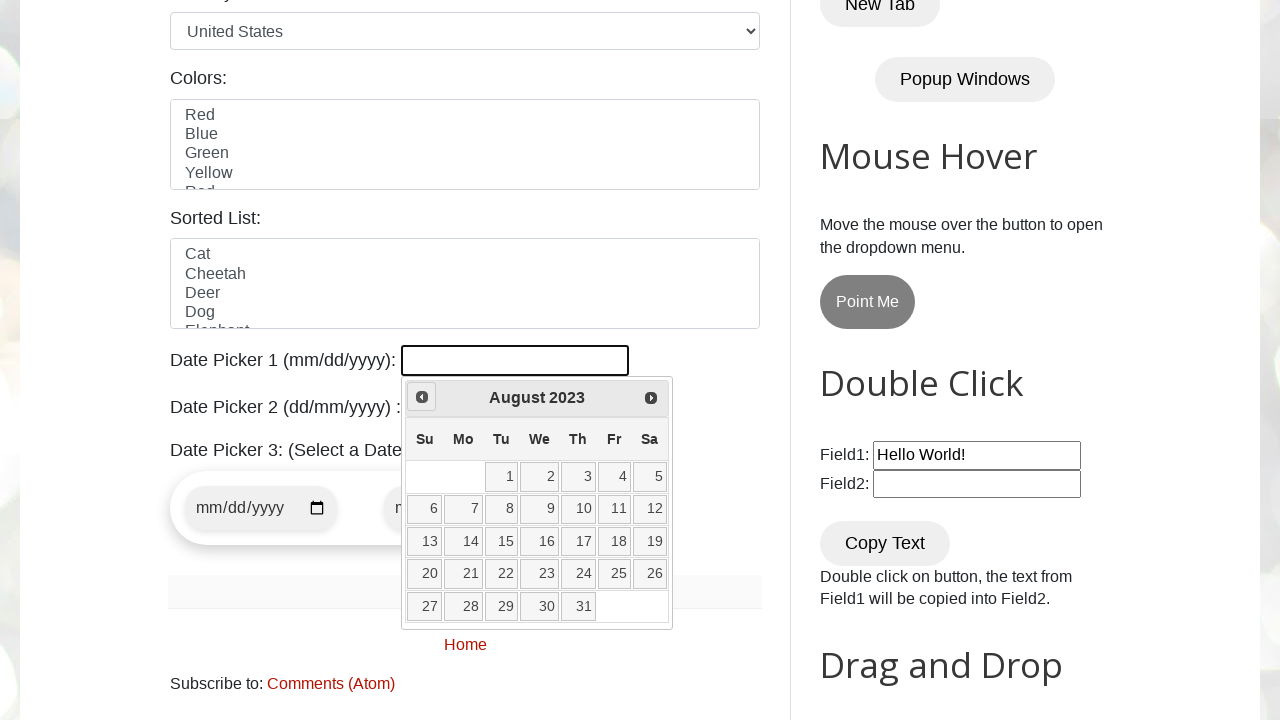

Clicked previous button to navigate backwards (target: May 2023) at (422, 397) on [title="Prev"]
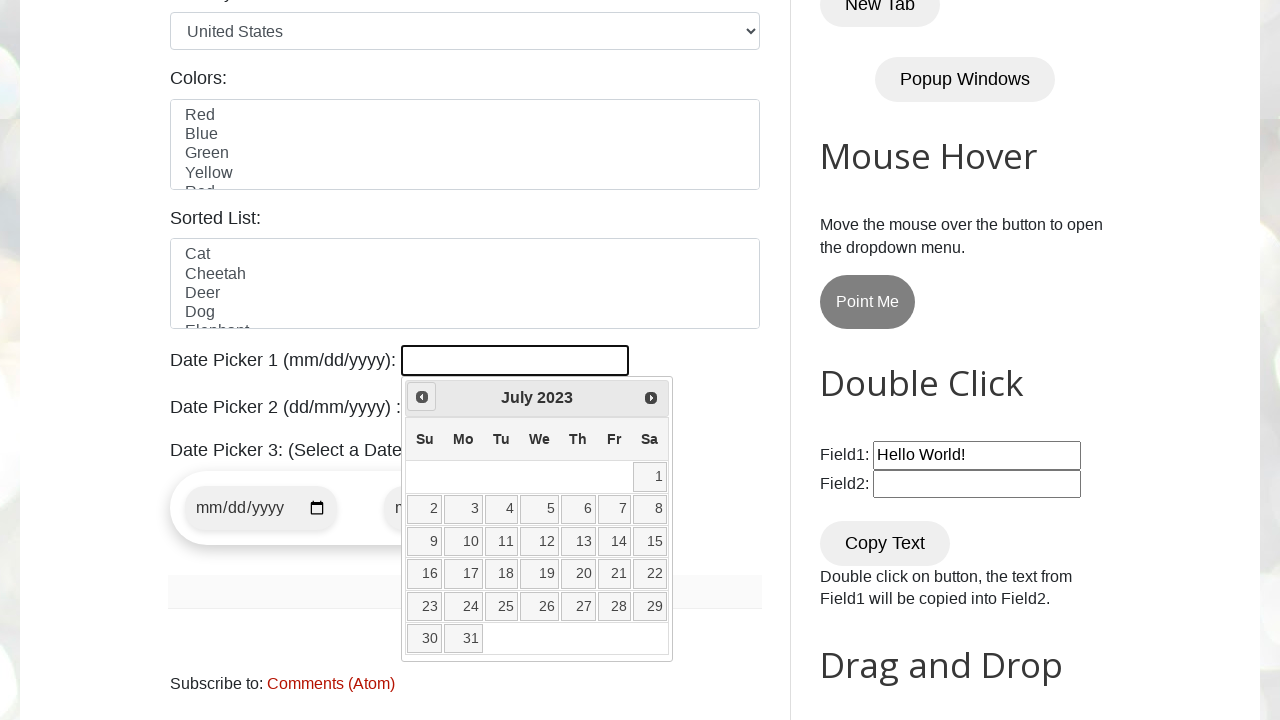

Retrieved current year from datepicker
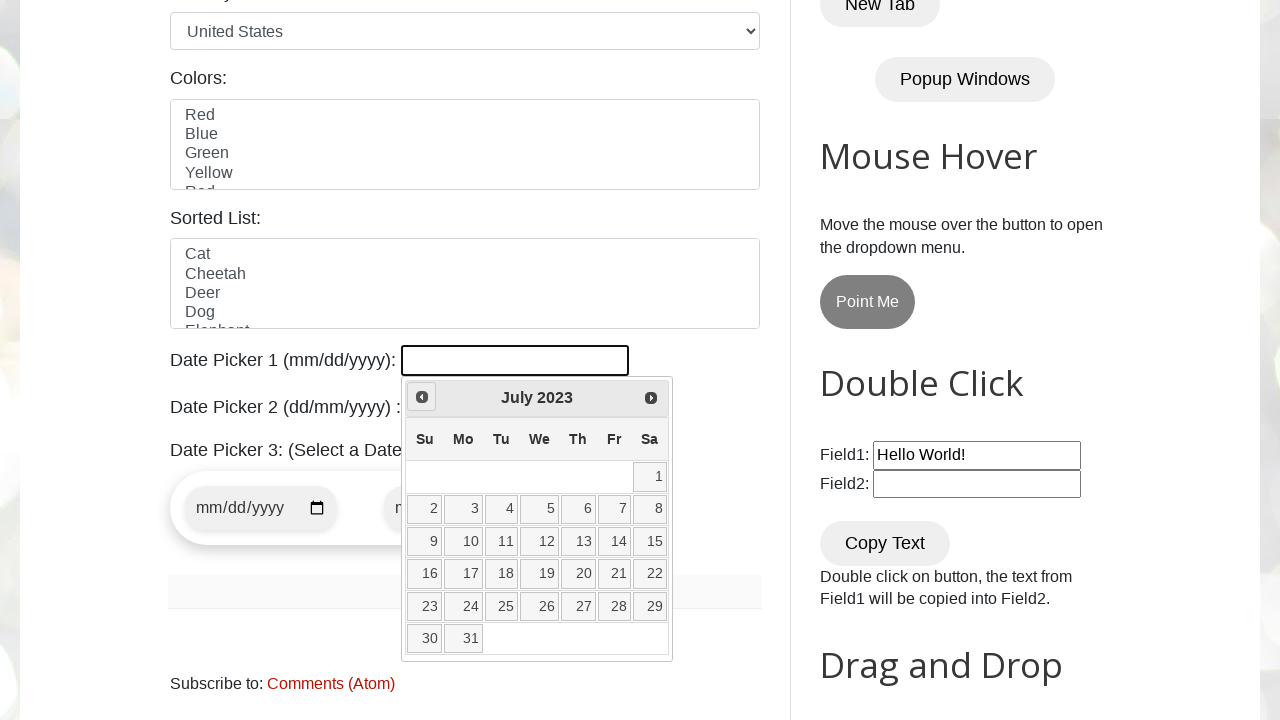

Retrieved current month from datepicker
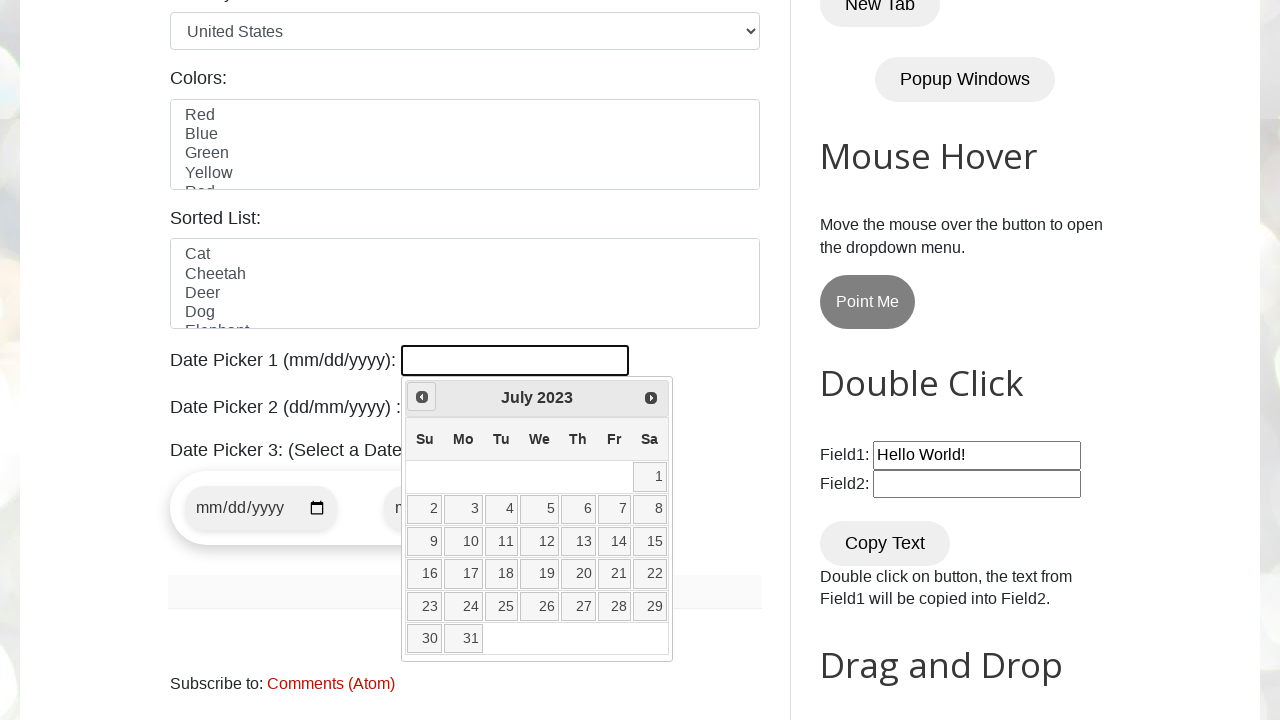

Clicked previous button to navigate backwards (target: May 2023) at (422, 397) on [title="Prev"]
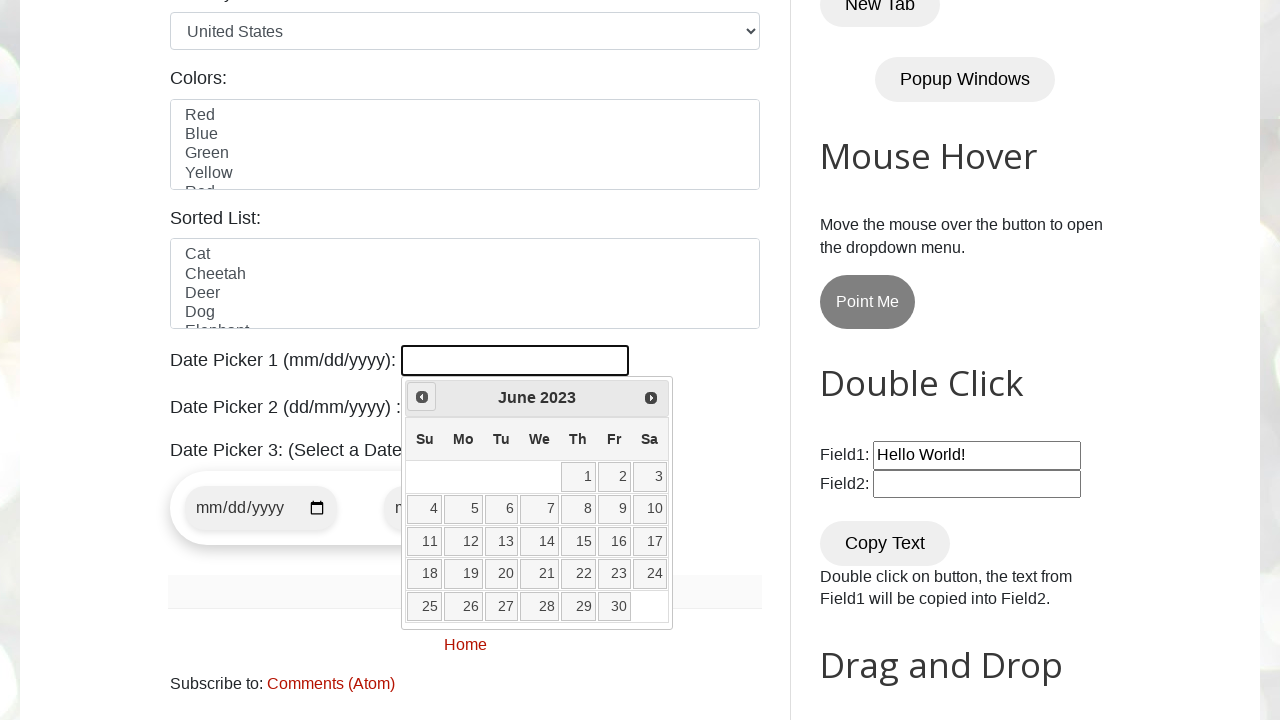

Retrieved current year from datepicker
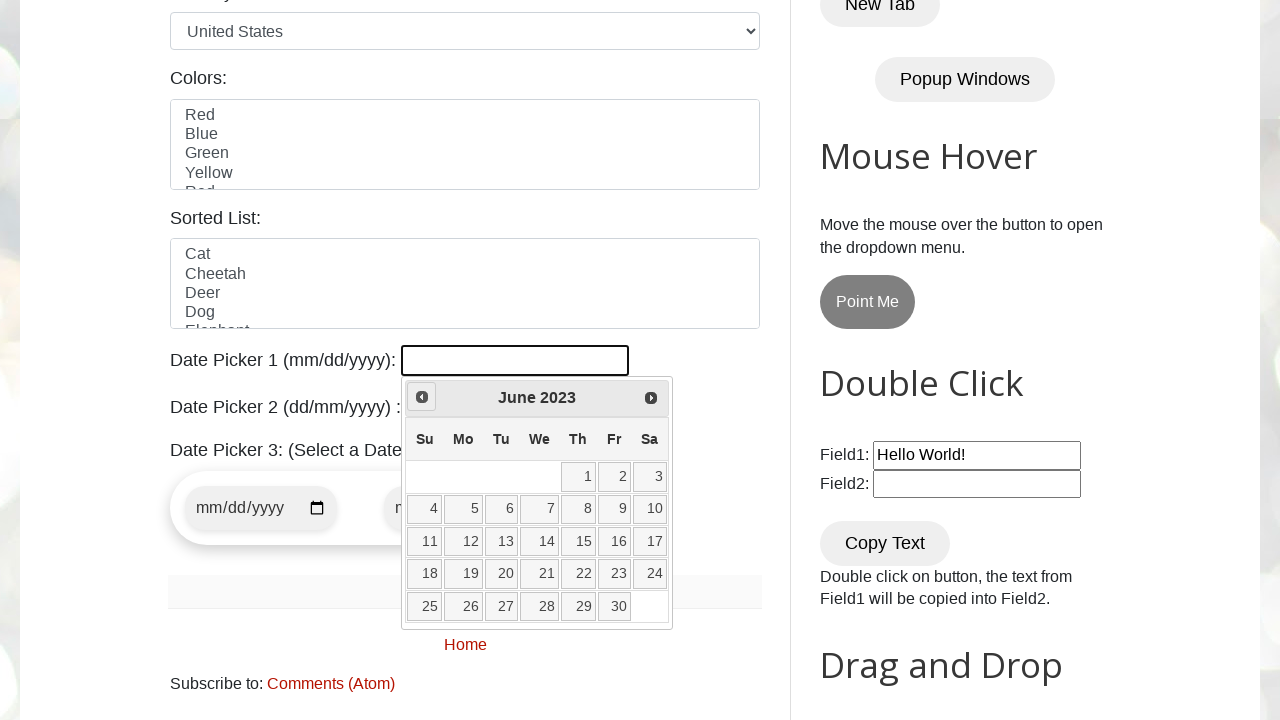

Retrieved current month from datepicker
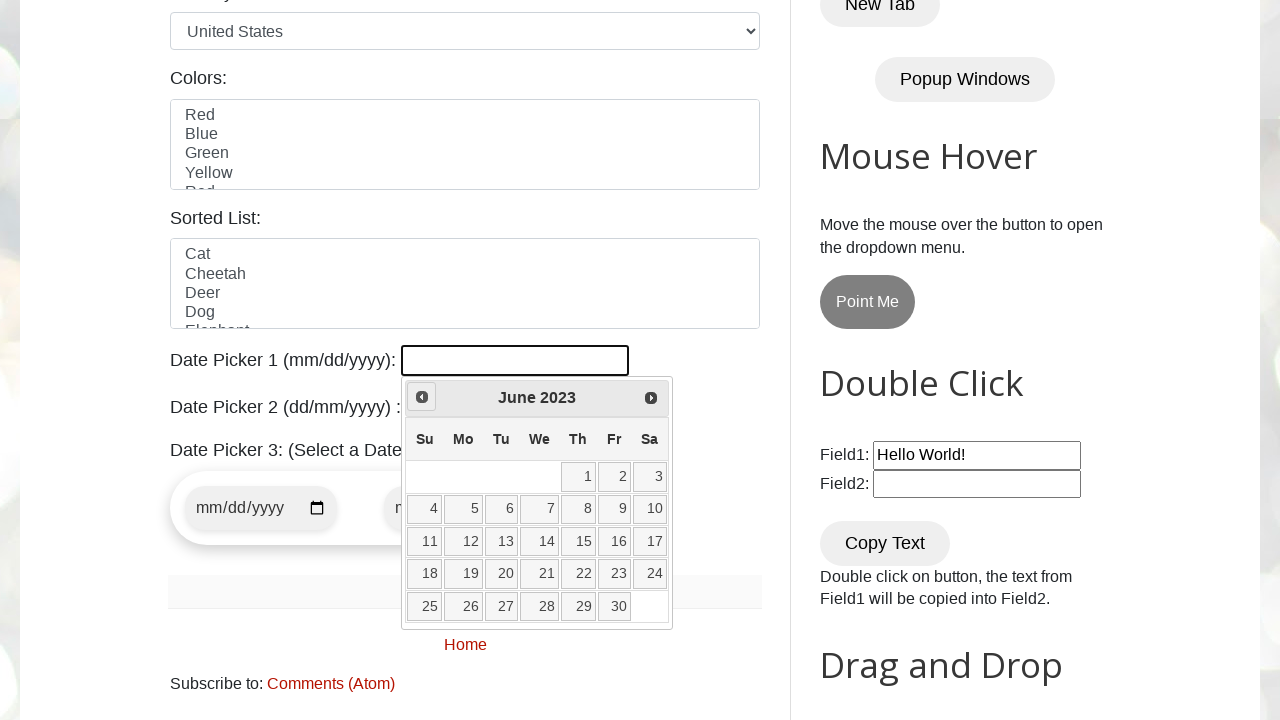

Clicked previous button to navigate backwards (target: May 2023) at (422, 397) on [title="Prev"]
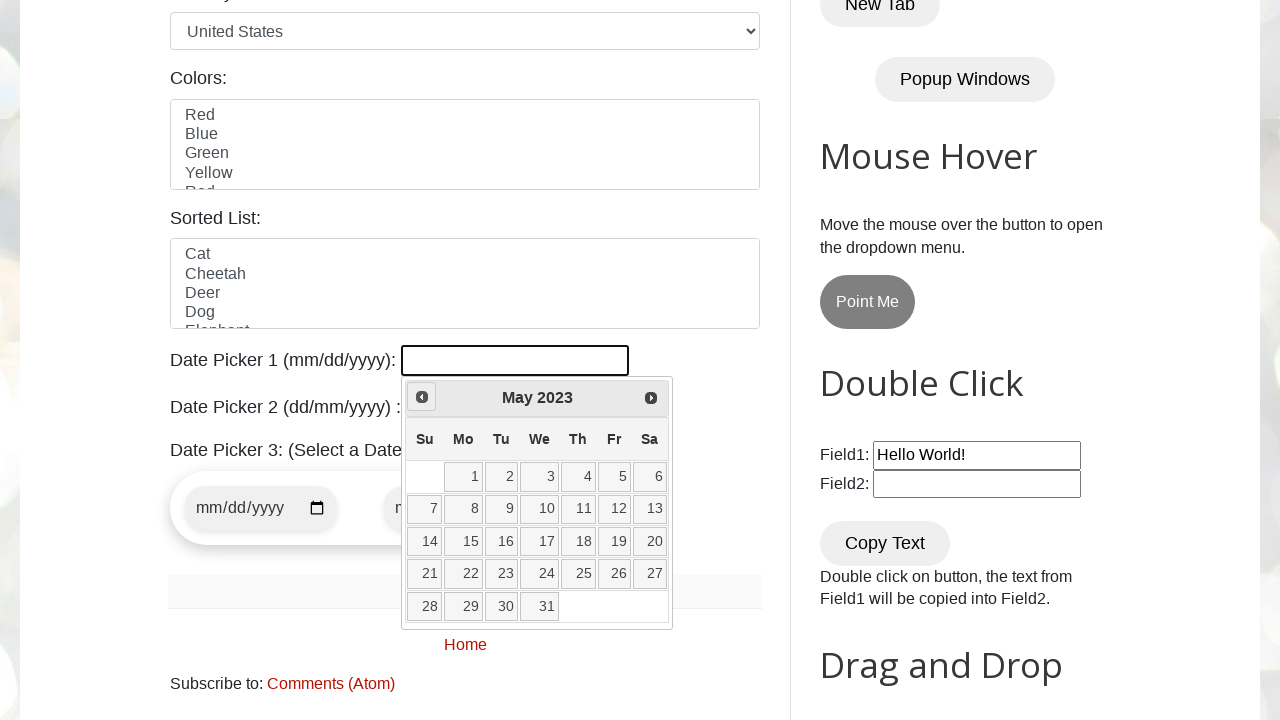

Retrieved current year from datepicker
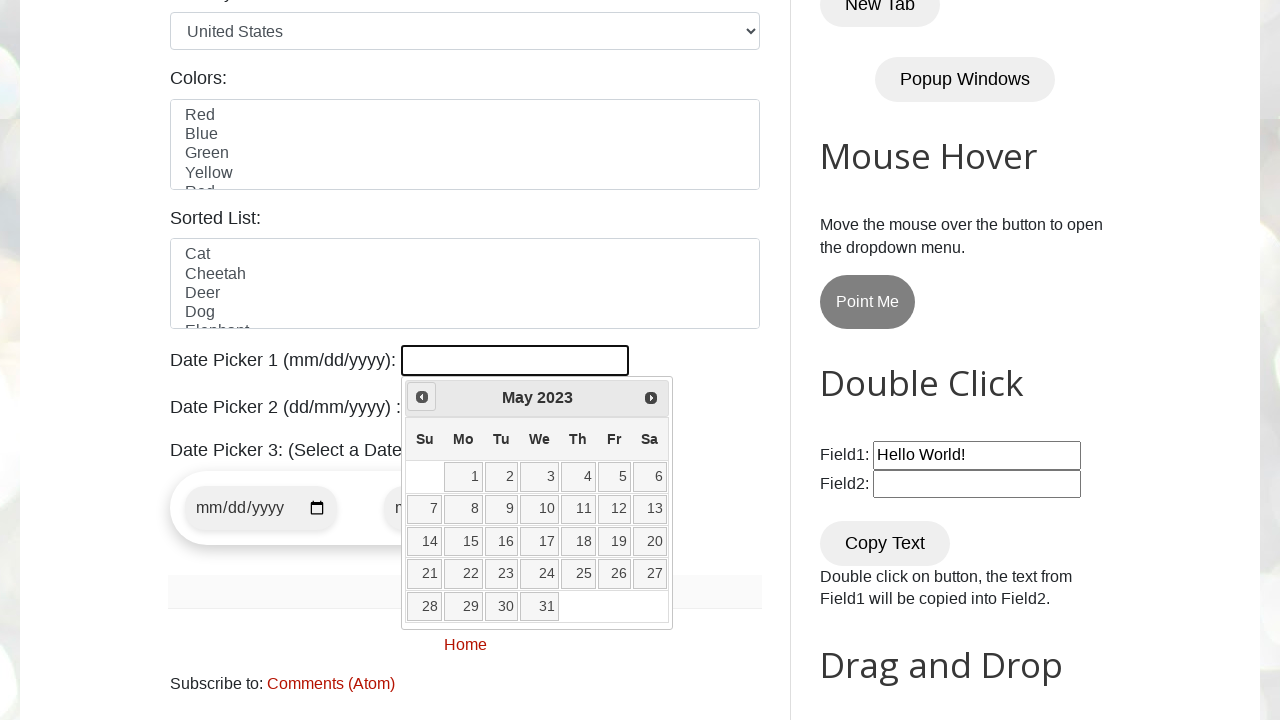

Retrieved current month from datepicker
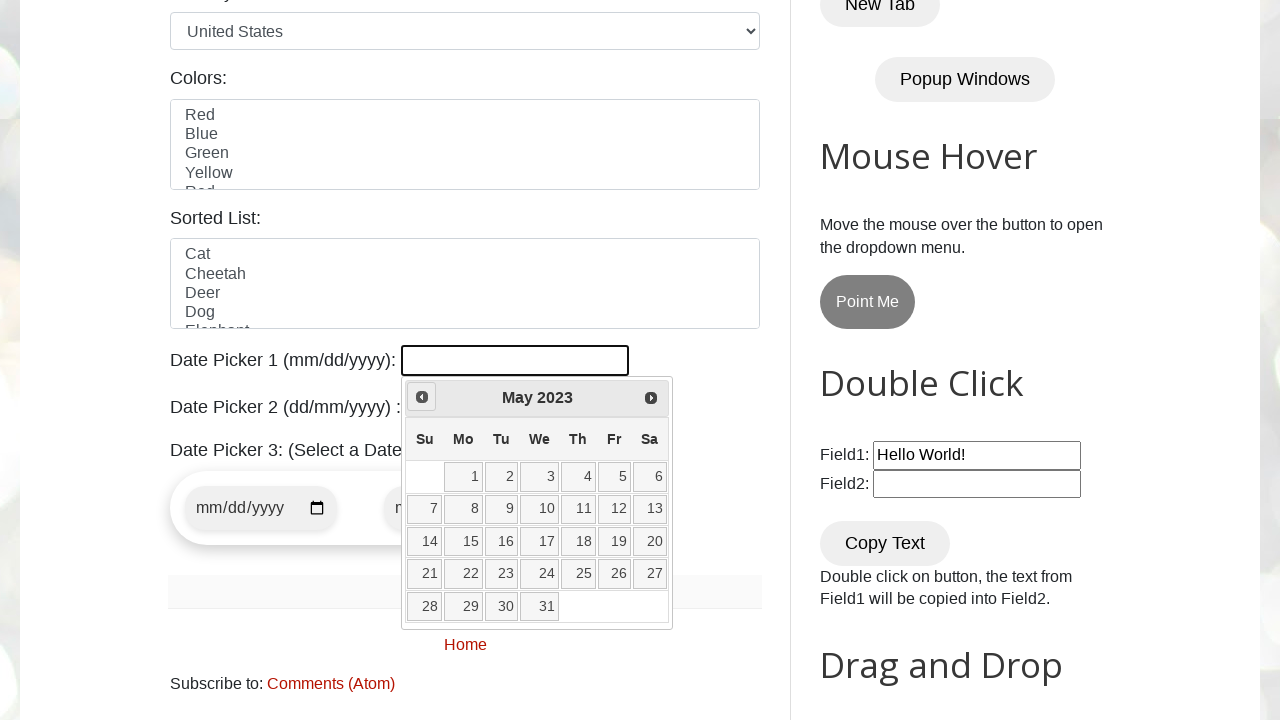

Selected day 28 from the datepicker at (425, 606) on //a[@class='ui-state-default'][text()='28']
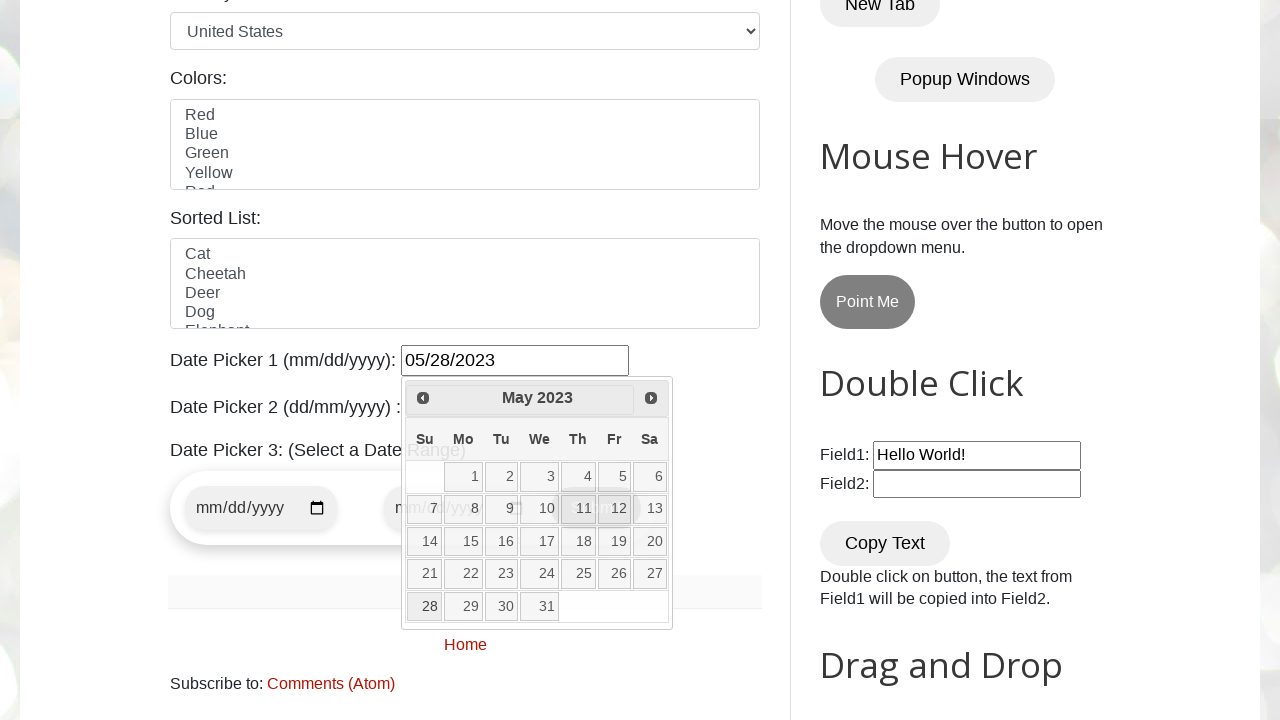

Waited 1 second to verify date selection
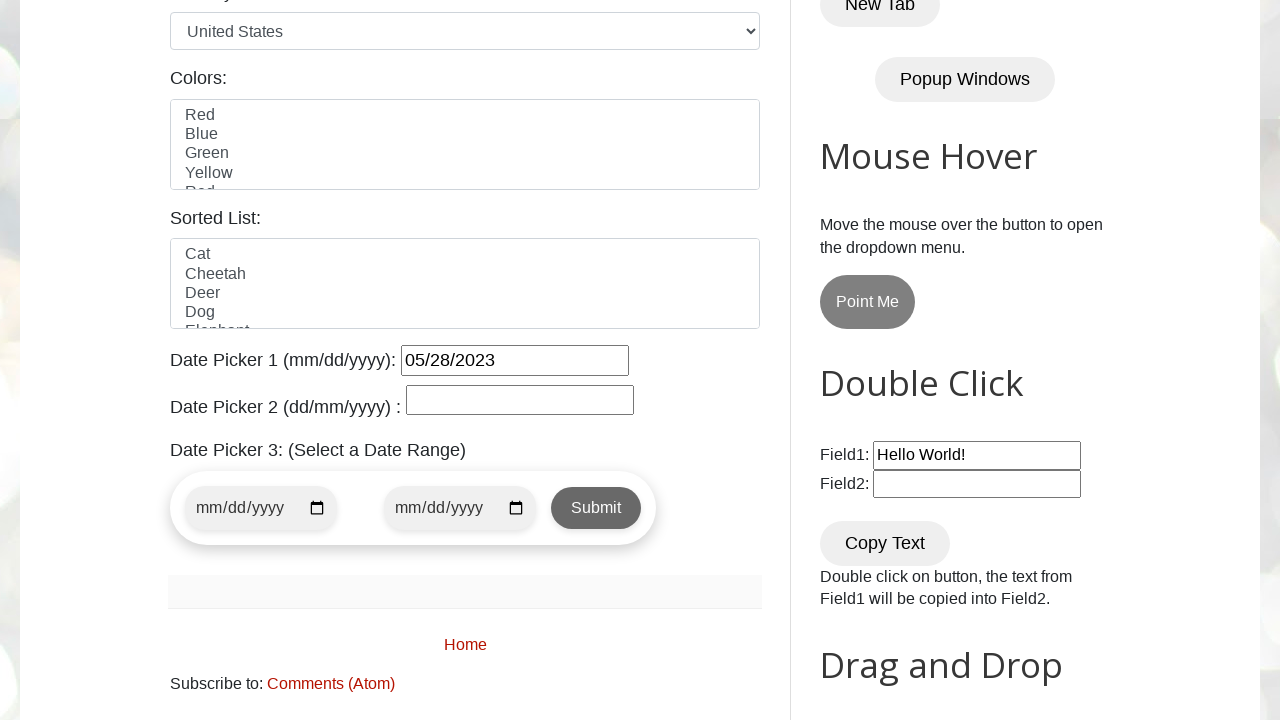

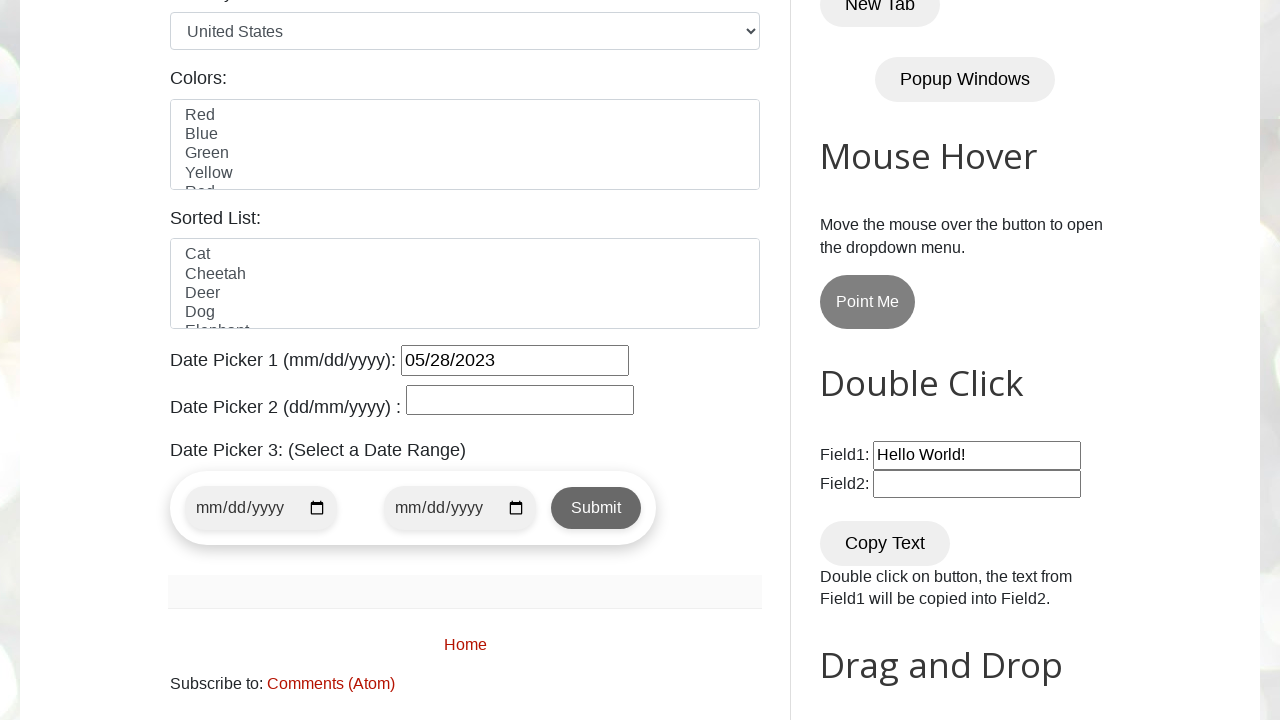